Retrieves all links on the page and checks their href attributes

Starting URL: https://www.redwolf.in/index.php?route=account/login

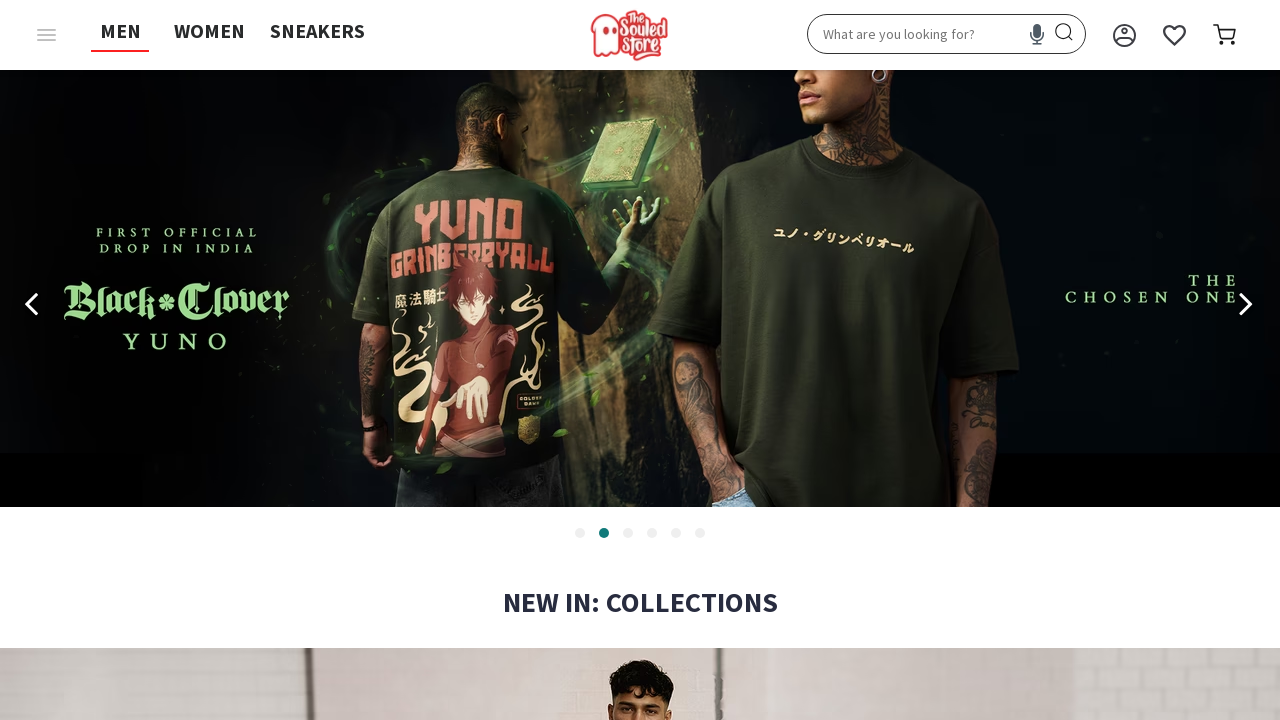

Navigated to login page
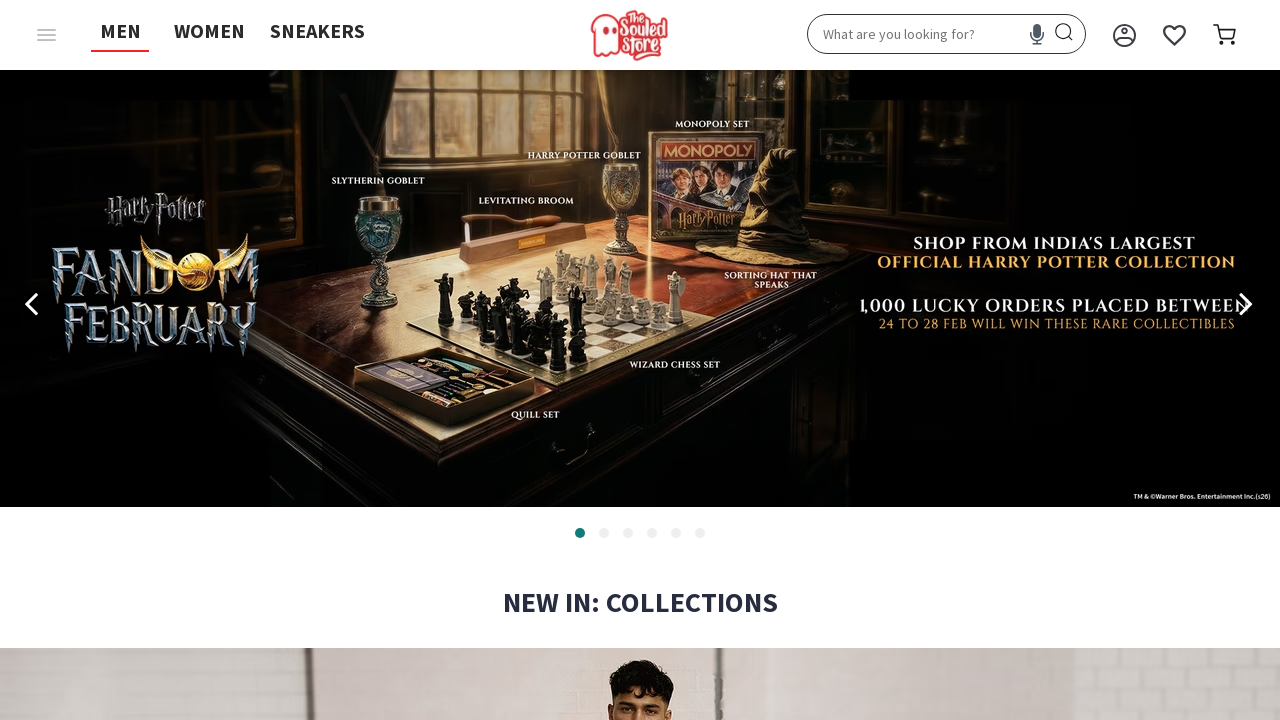

Retrieved all links on the page
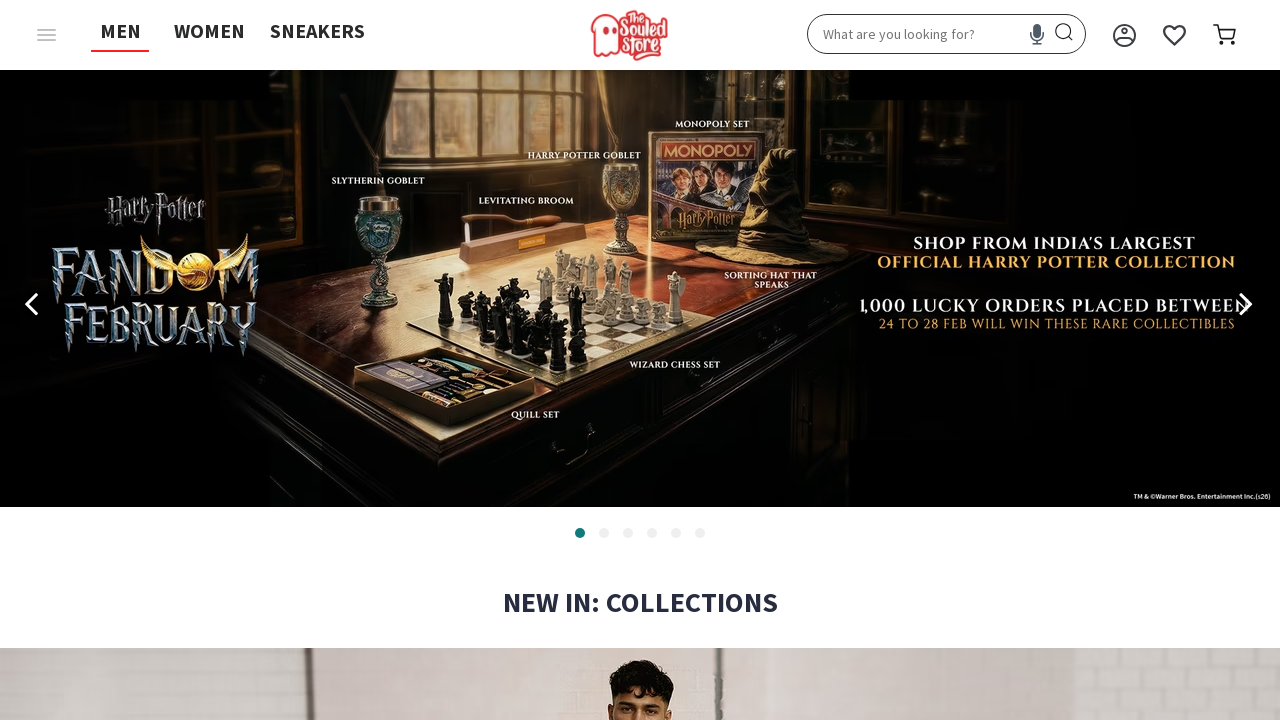

Verified link with href: /men
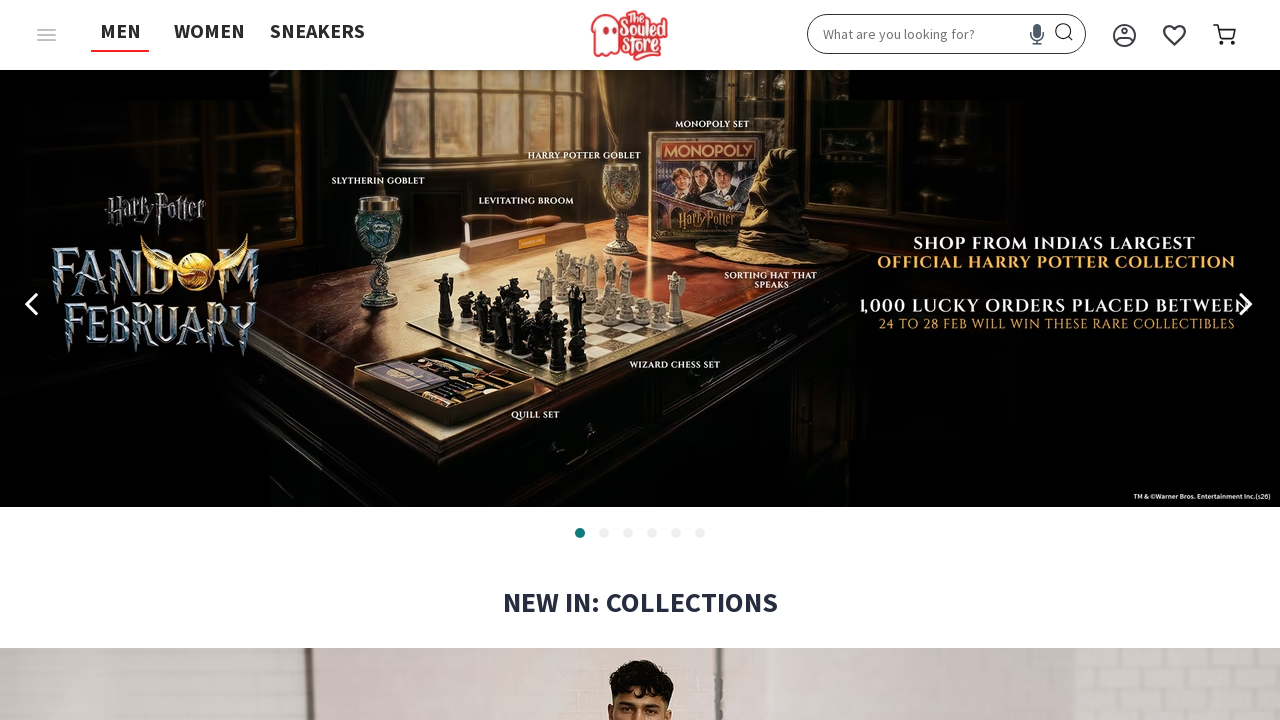

Verified link with href: /women
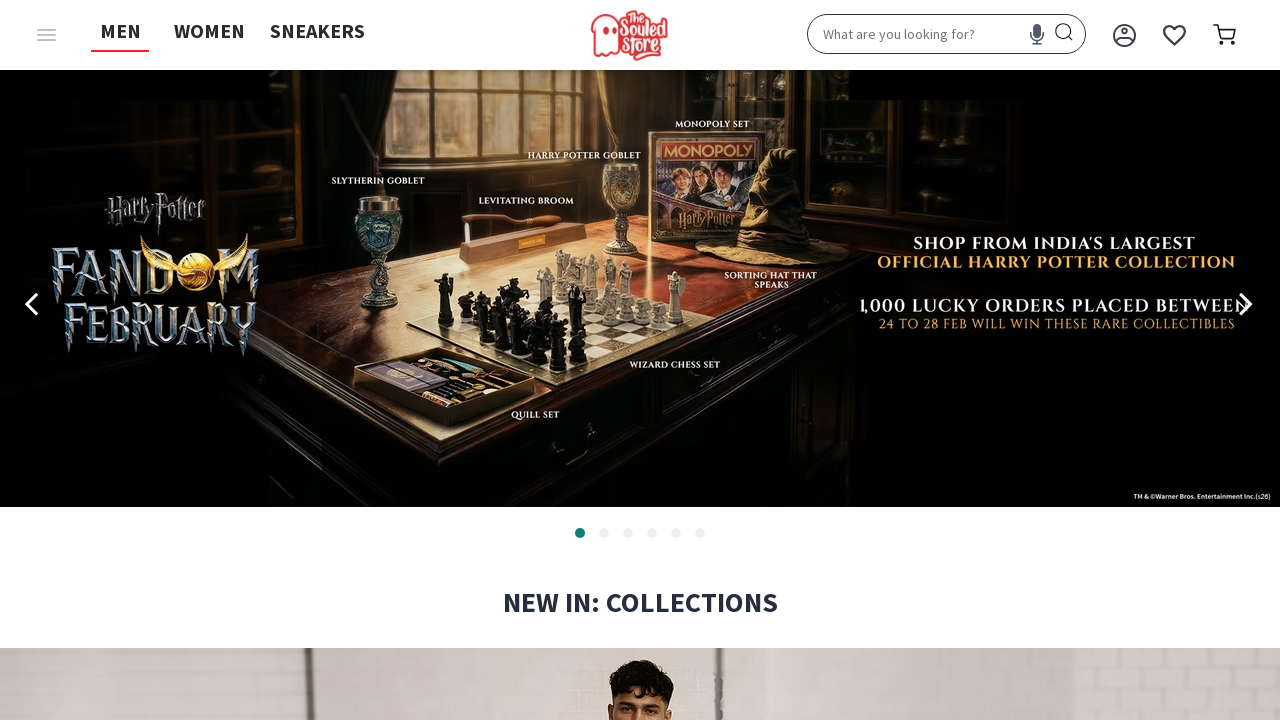

Verified link with href: /sneakers
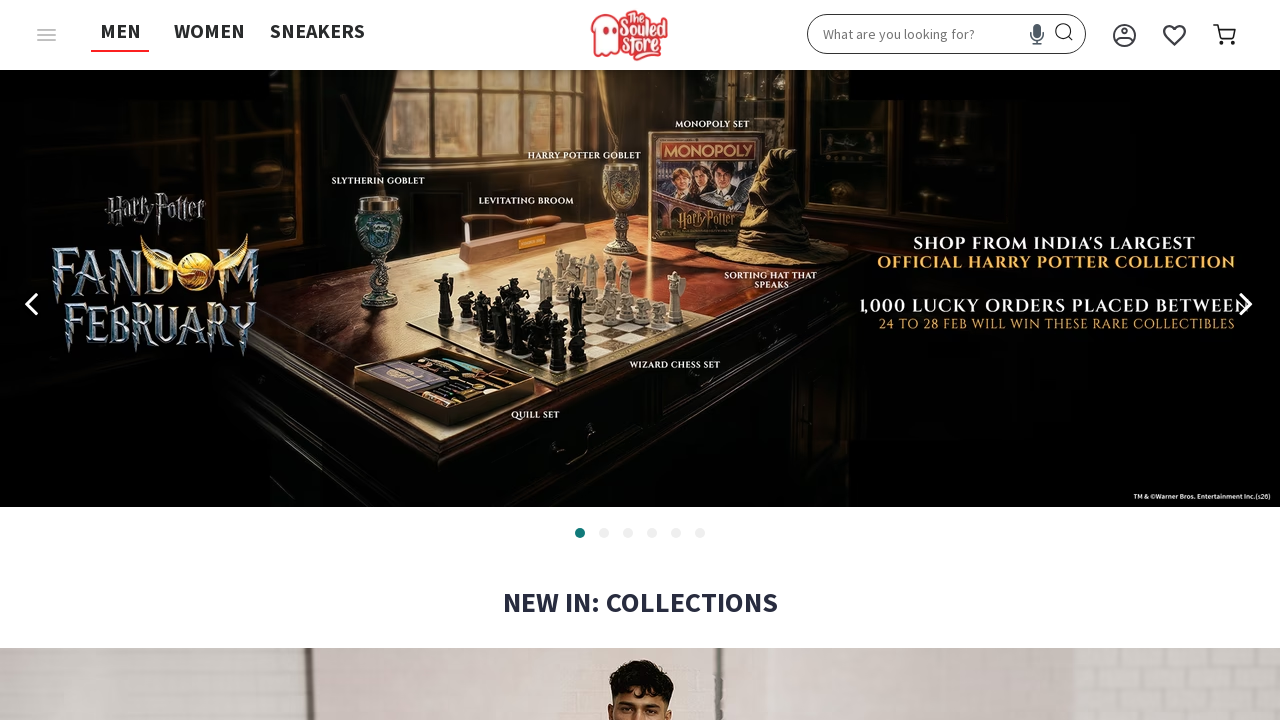

Verified link with href: /
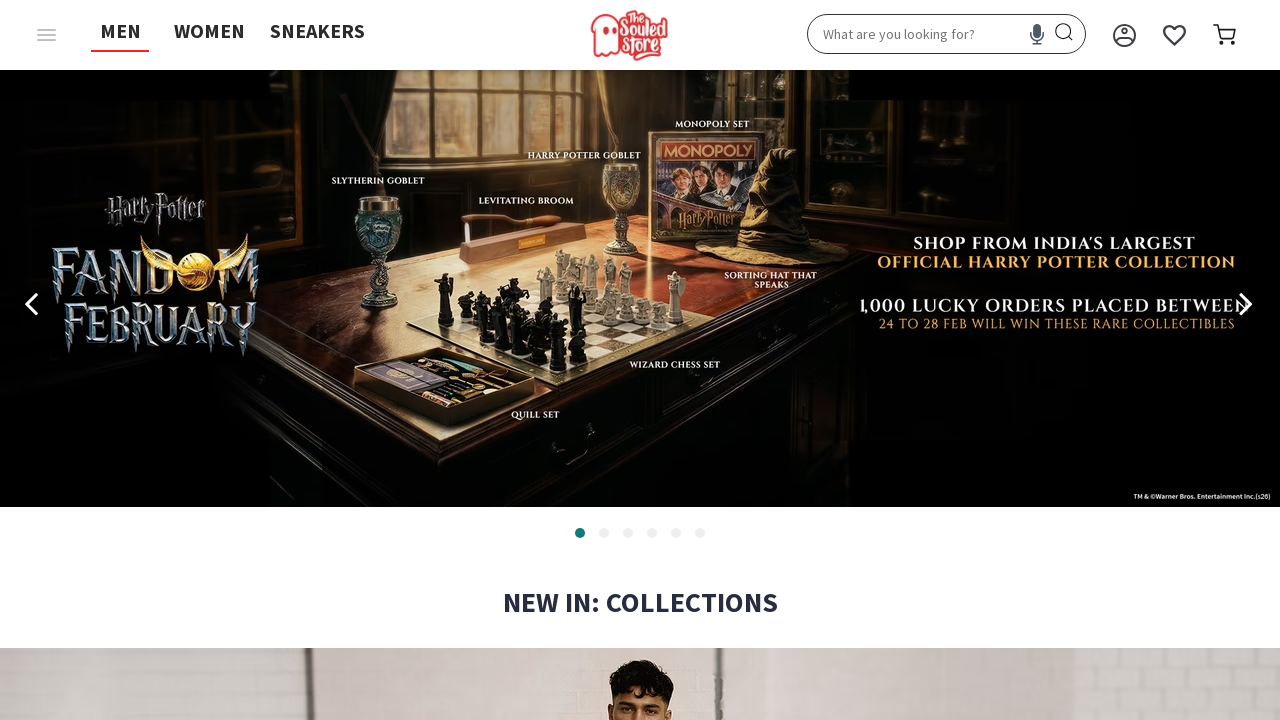

Found empty/null link with text:  
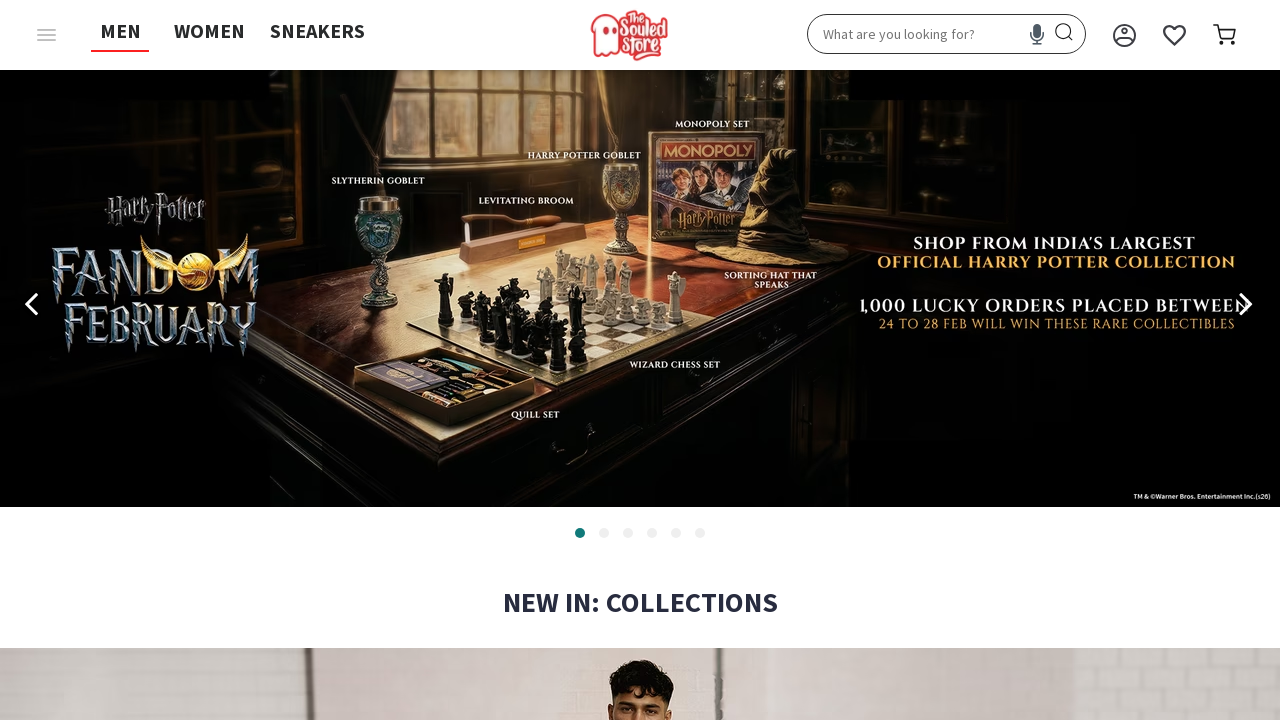

Found empty/null link with text:  
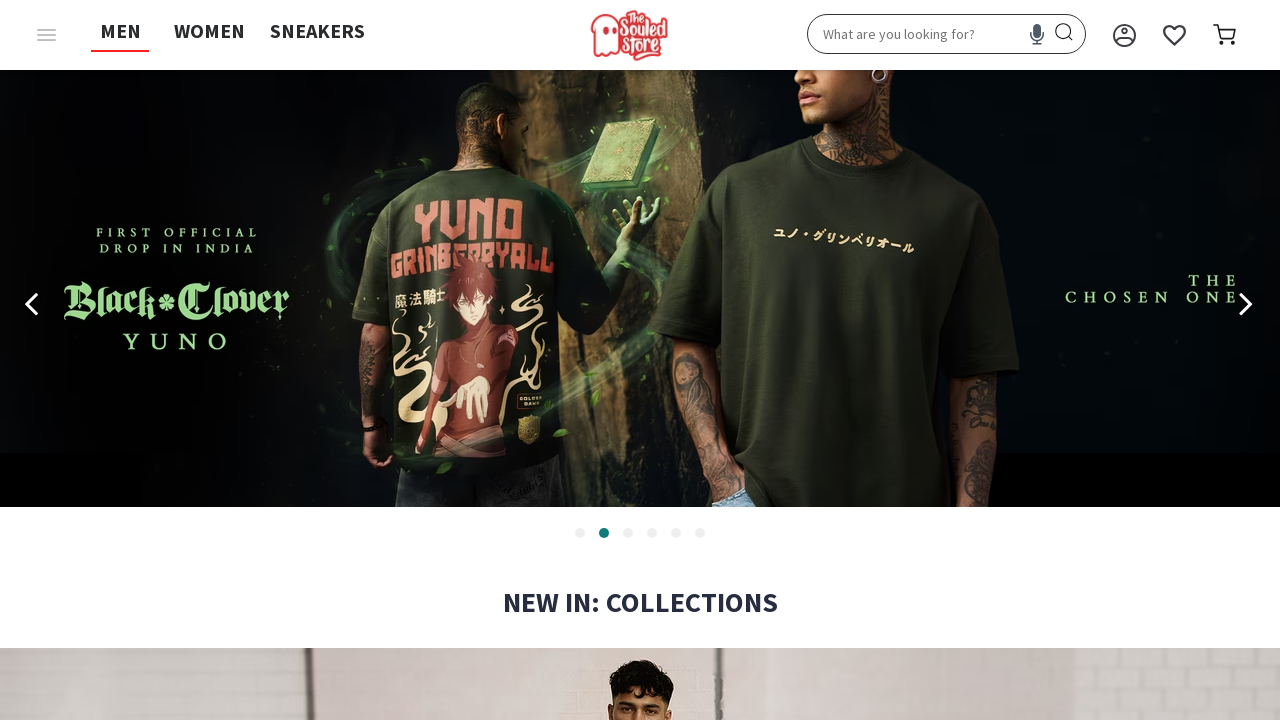

Verified link with href: /artists/harry-potter-official-merchandise
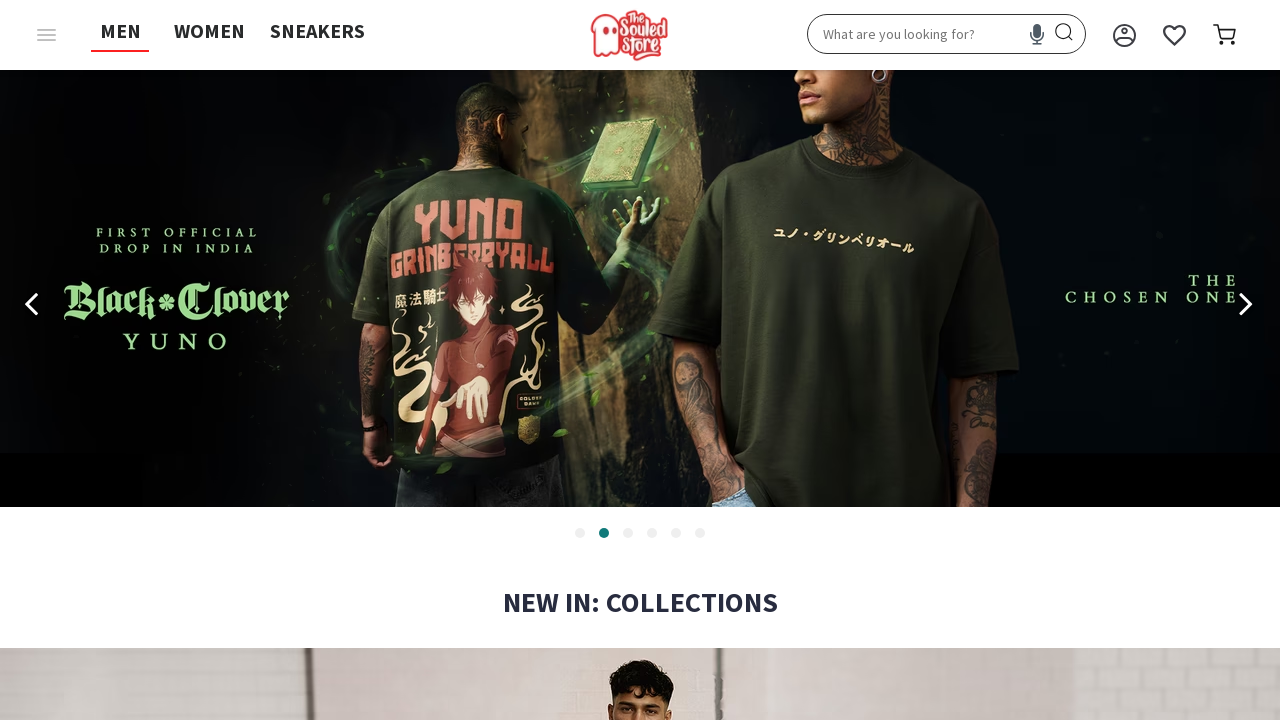

Verified link with href: /tags/anime-collection
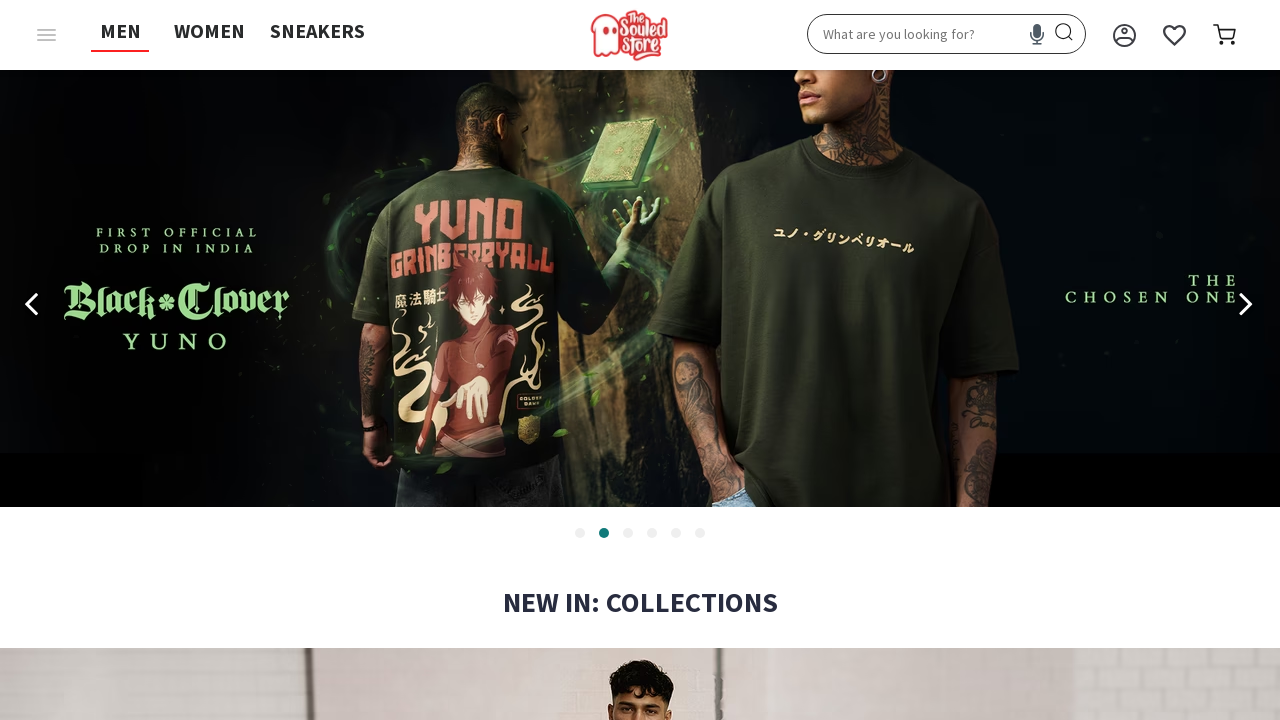

Verified link with href: /men-footwear?prd=men-mid-top-sneakers-batman-knight
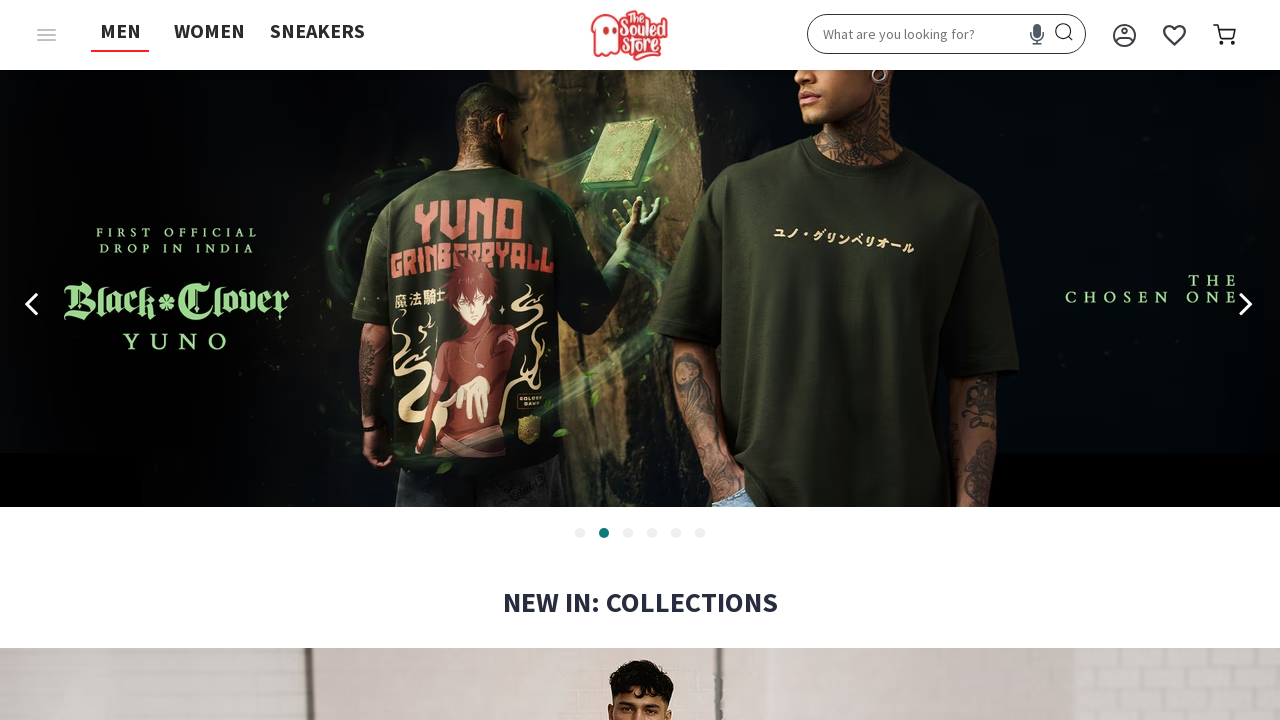

Verified link with href: /men/oversized-t-shirts
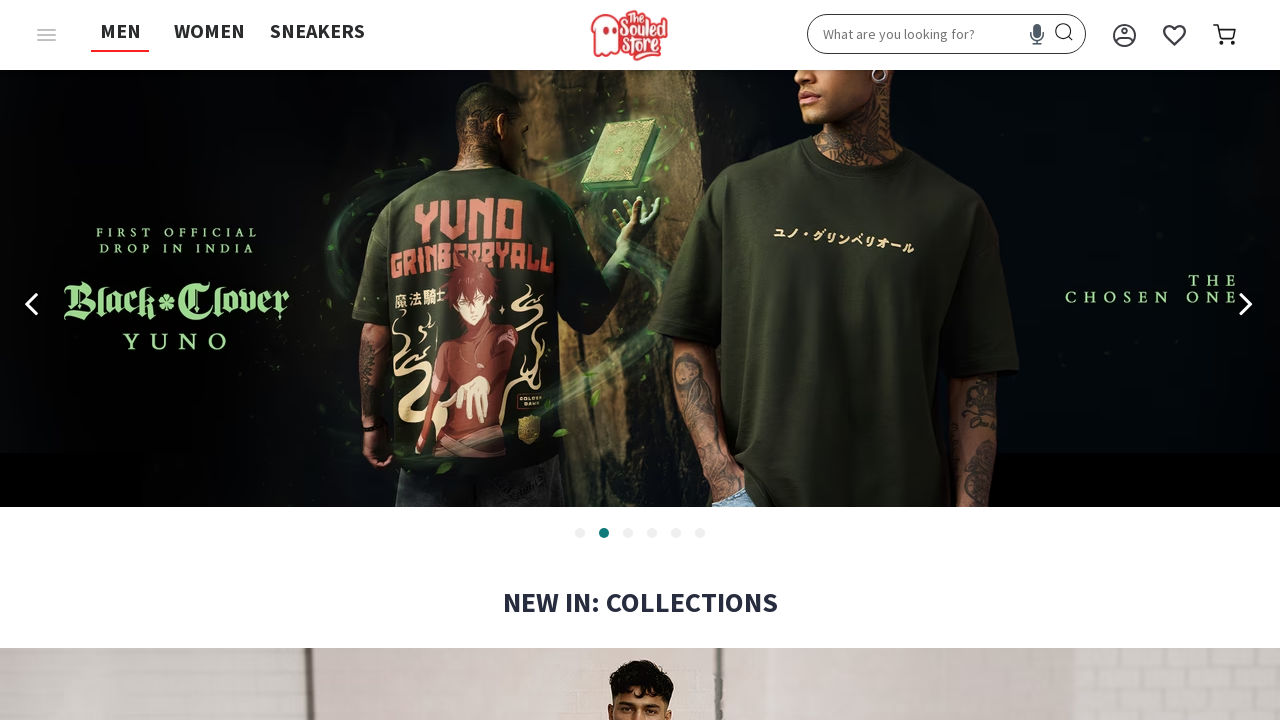

Verified link with href: /trending-fandoms
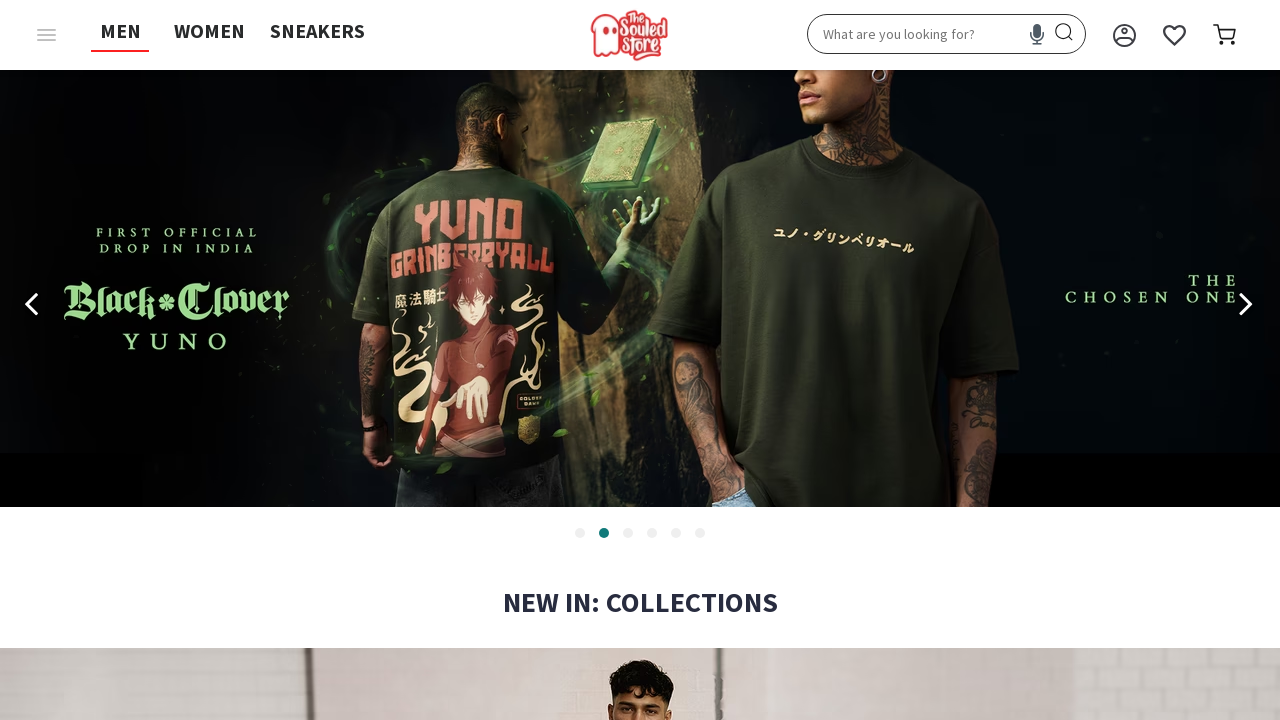

Verified link with href: /tags/men-bottomwear
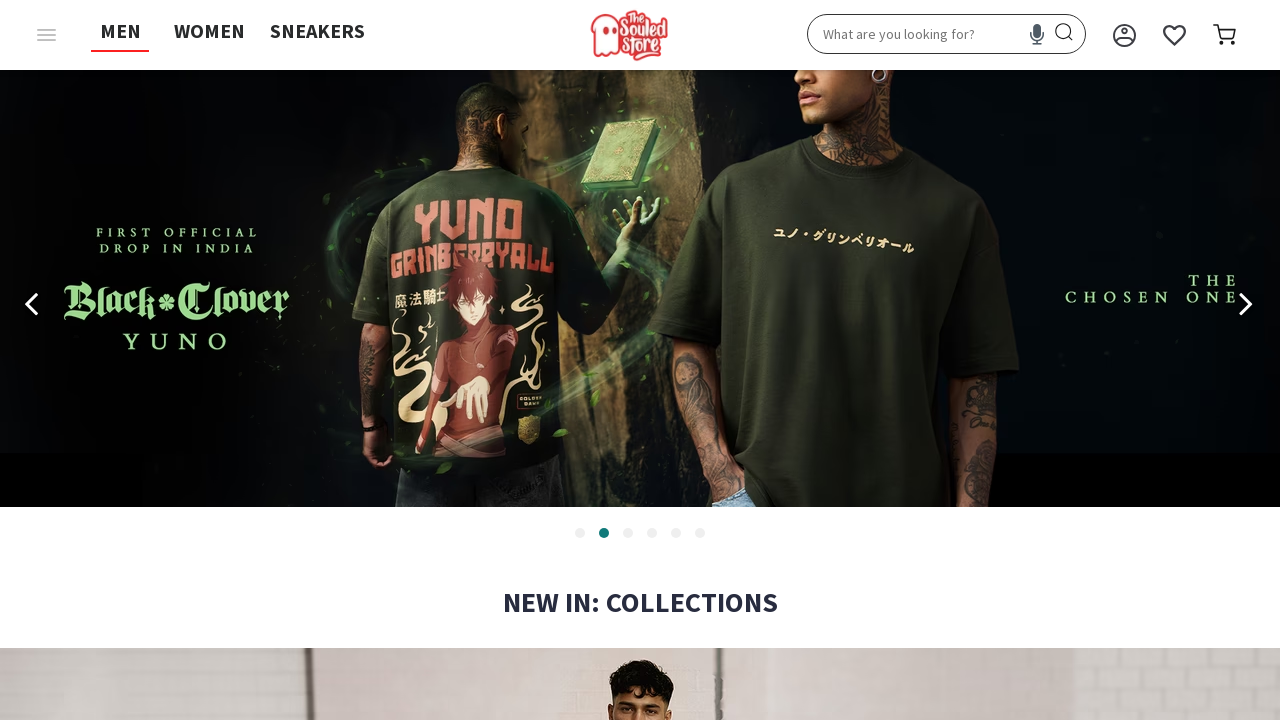

Verified link with href: /men-all-linen
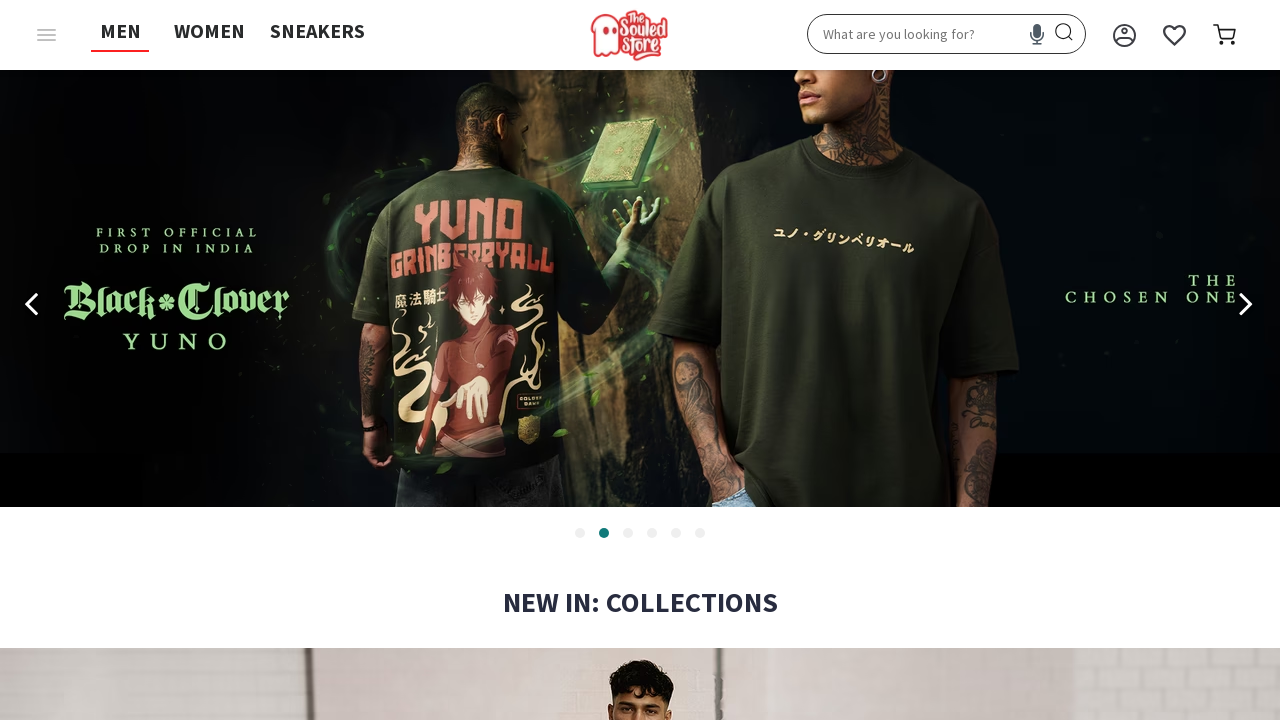

Verified link with href: /tags/layering-essentials
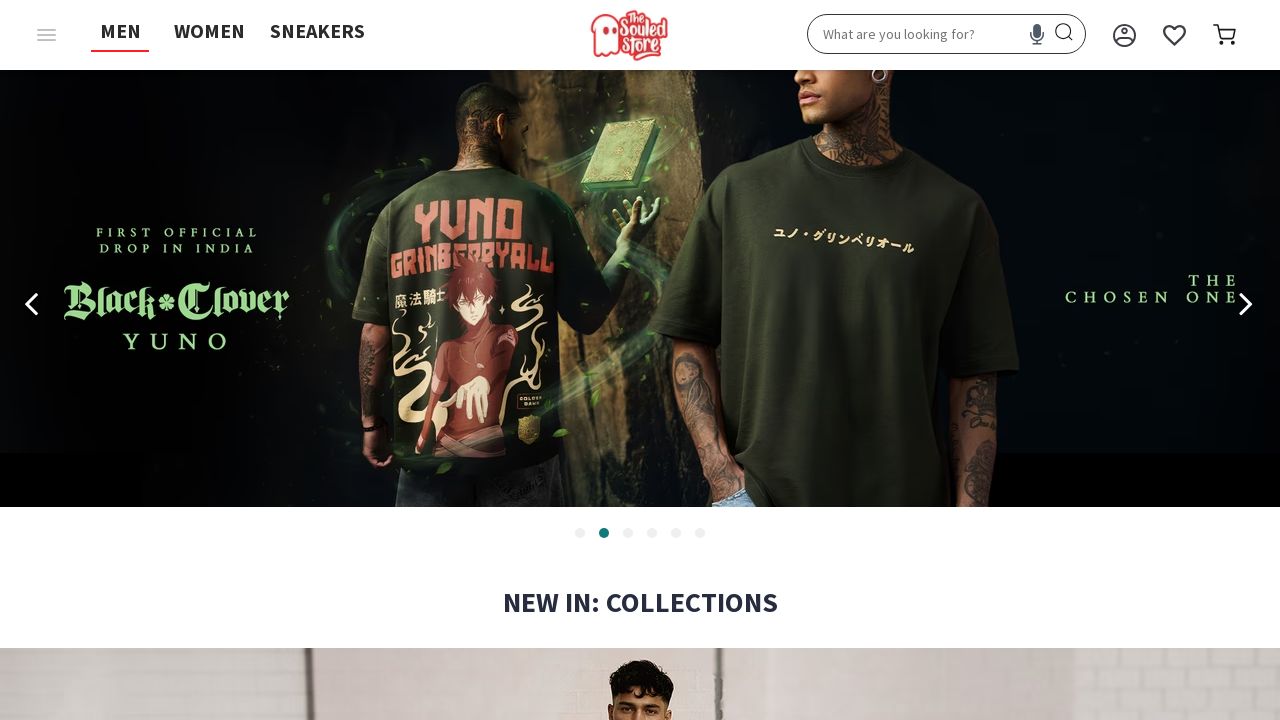

Verified link with href: /tags/the-korean-collection-men
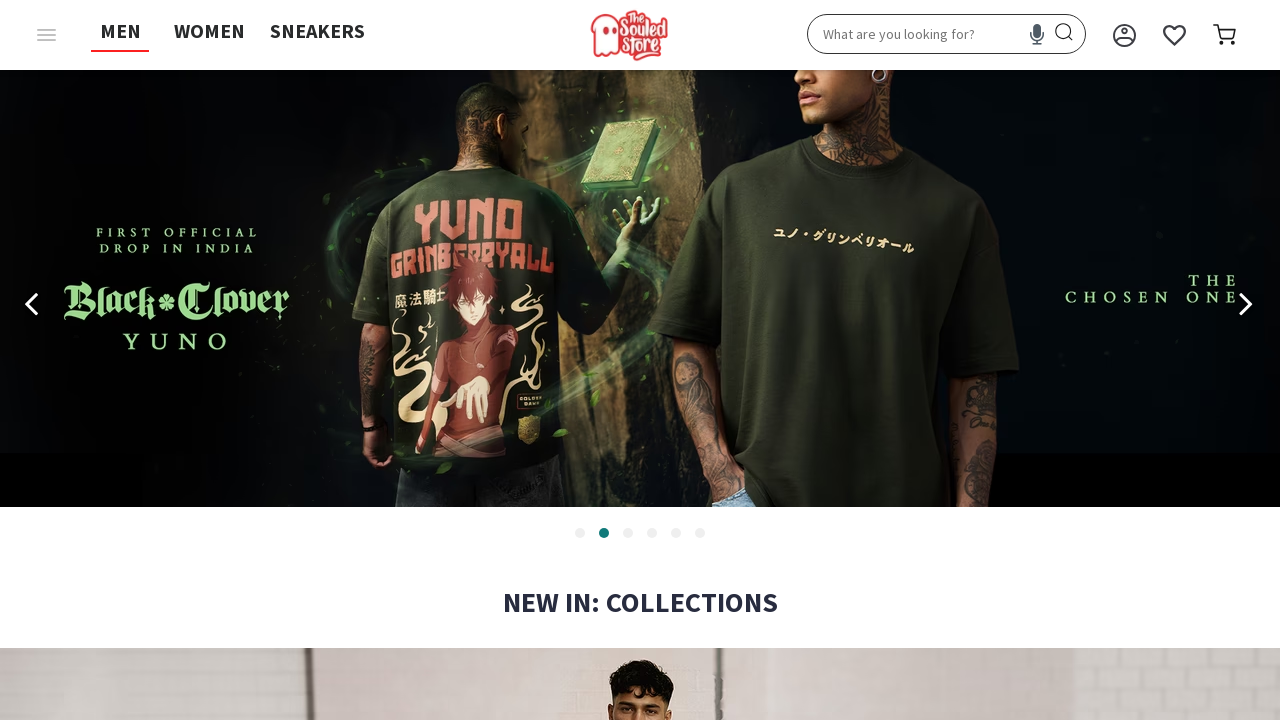

Verified link with href: /product/black-clover-yuno-men-oversized-tshirt?gte=1
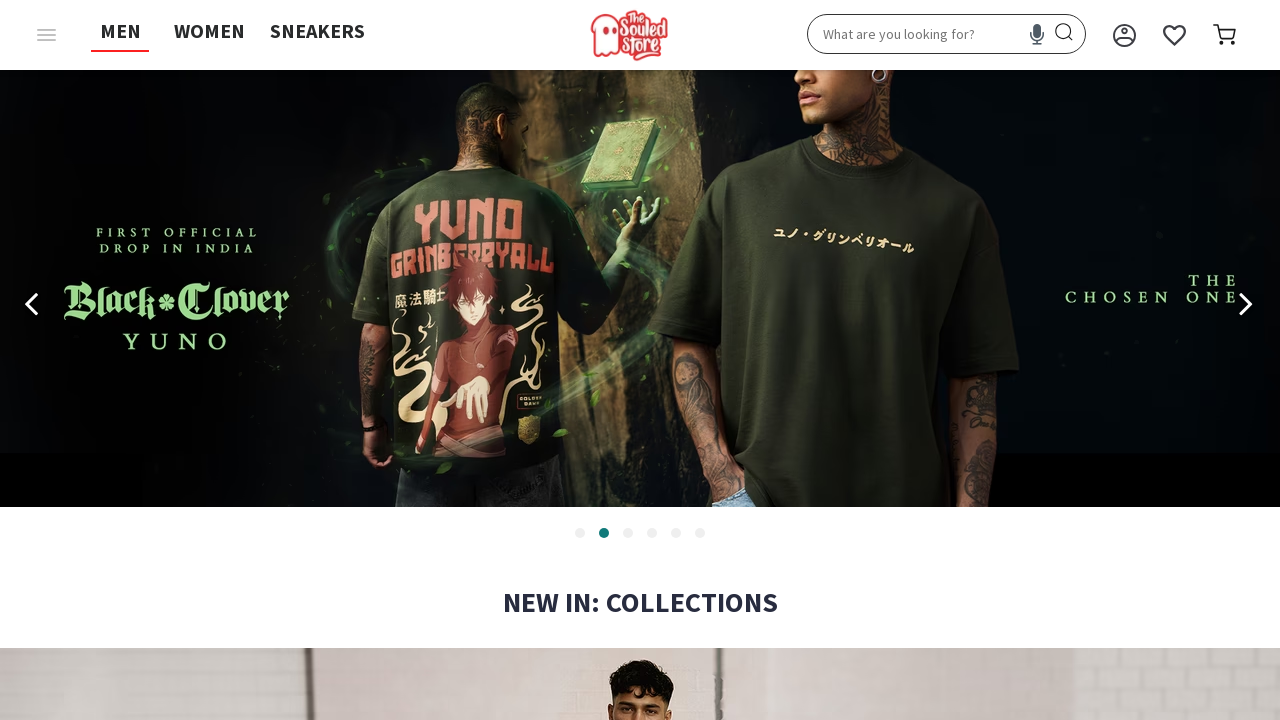

Verified link with href: /product/men-mid-top-sneakers-batman-knight?gte=1
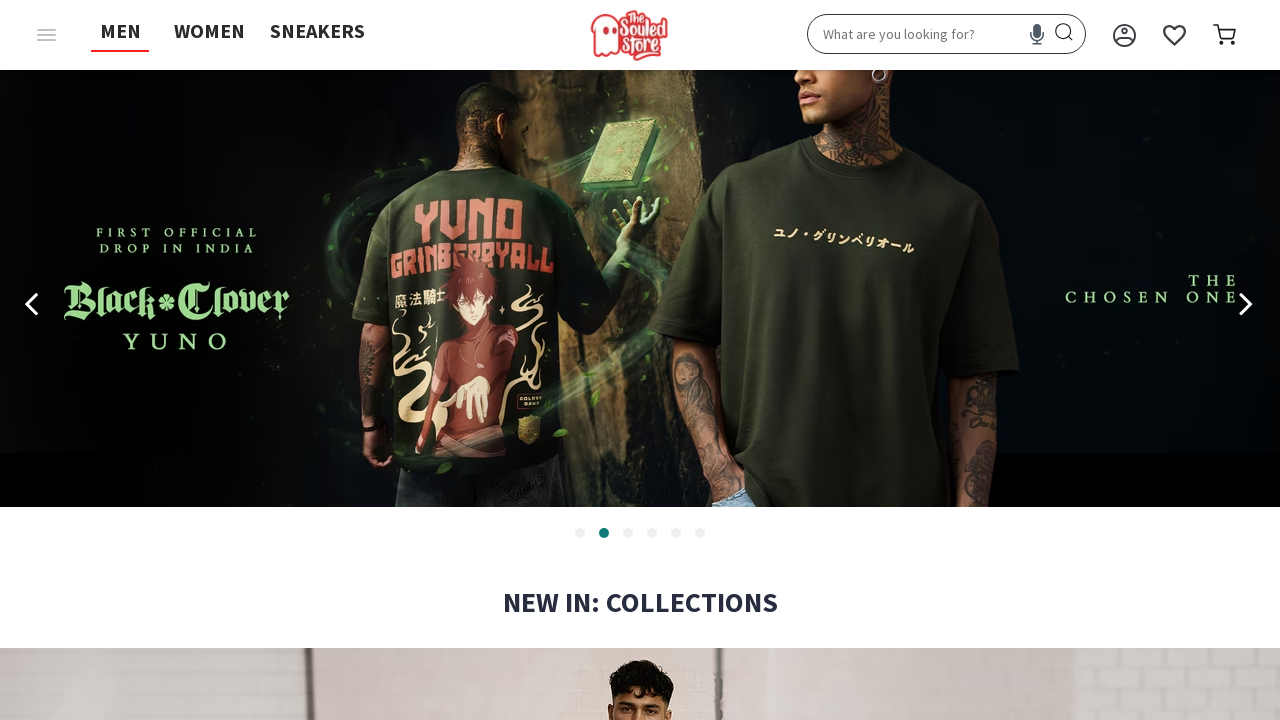

Verified link with href: /product/souled-originals-classic-men-rugby-polos?gte=1
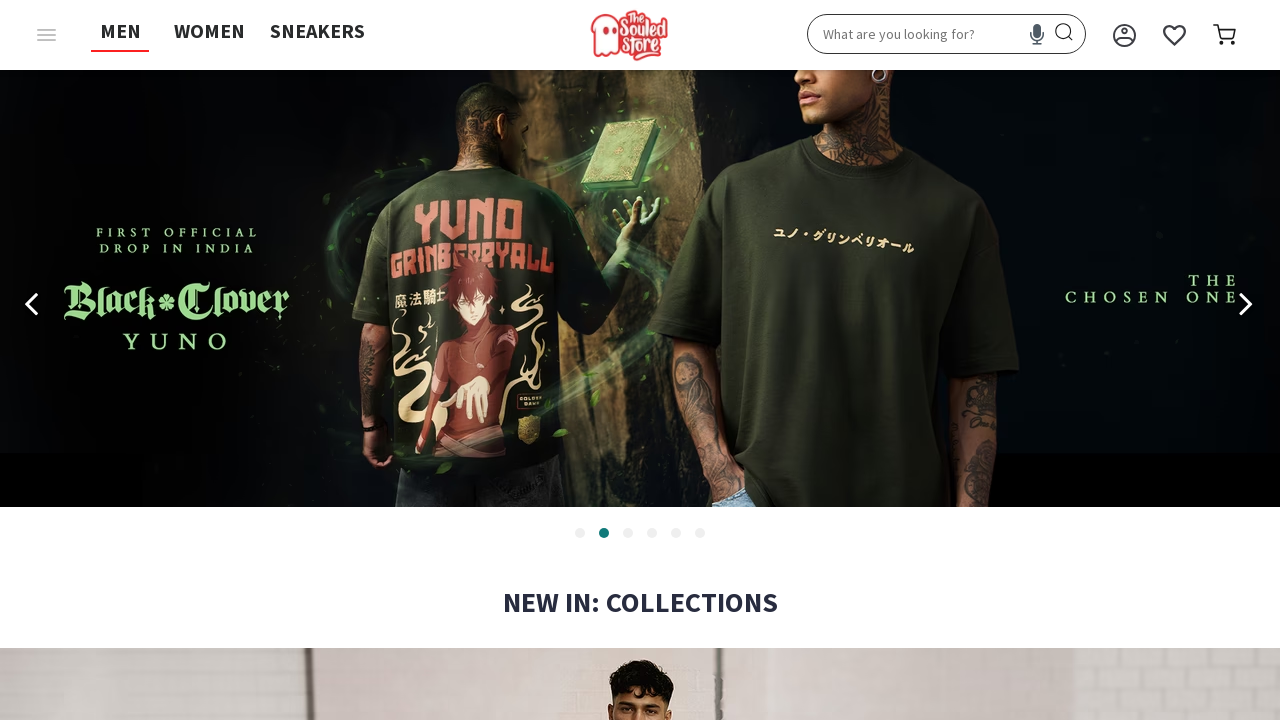

Verified link with href: /product/one-piece-ribs-out-mens-jacket?gte=1
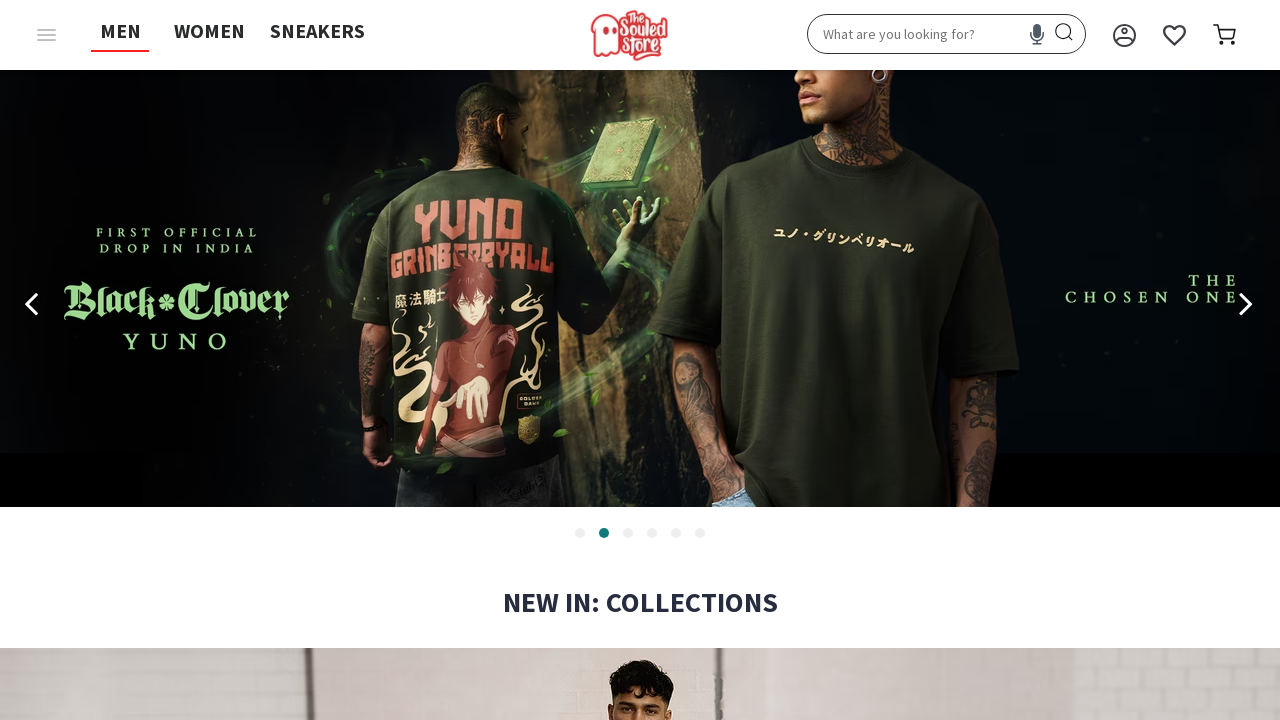

Verified link with href: /product/easy-fit-shirt-egret-men-relaxed-shirt?gte=1
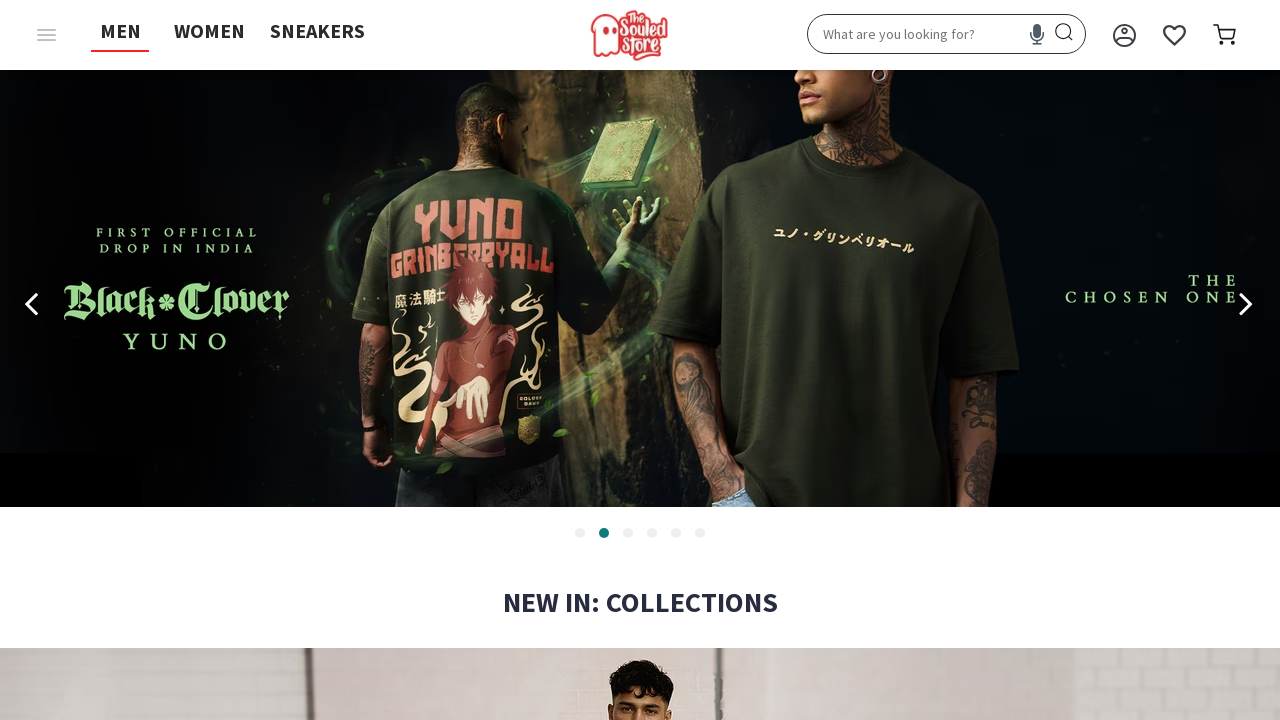

Verified link with href: /product/tss-originals-souled-army-men-oversized-jersey?gte=1
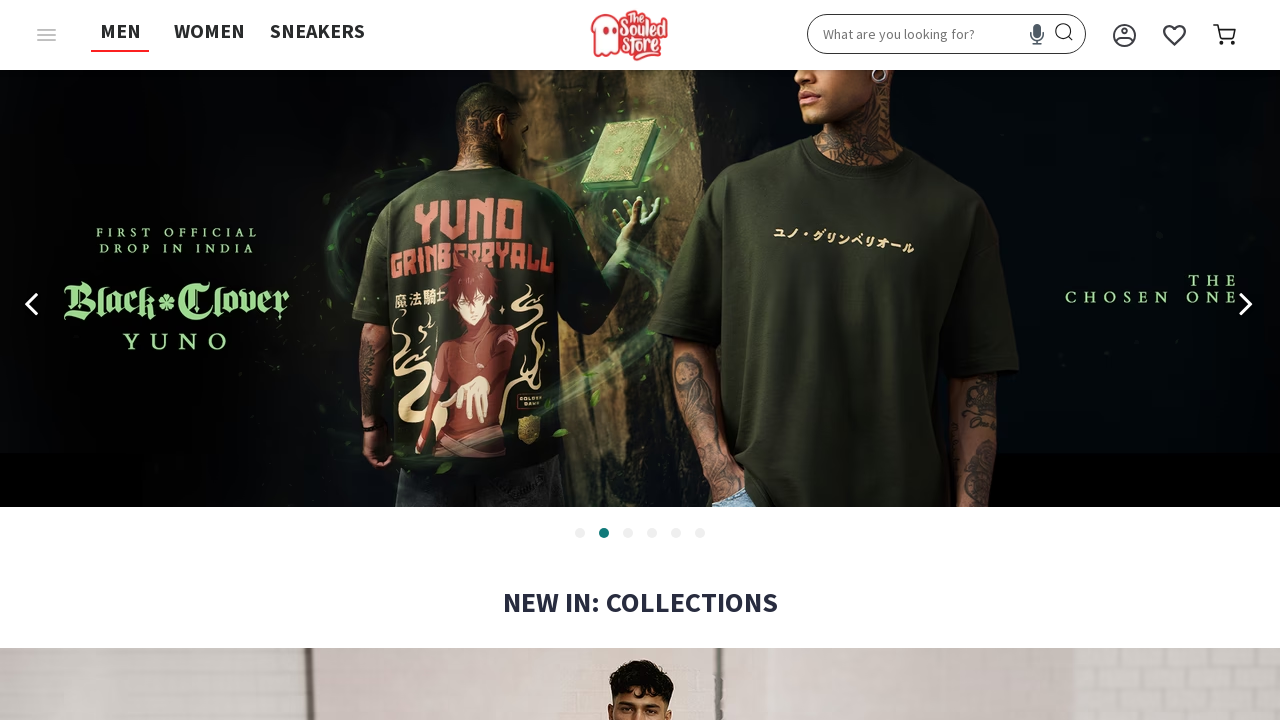

Verified link with href: /product/mens-jacket-star-wars-choose-the-dark-side?gte=1
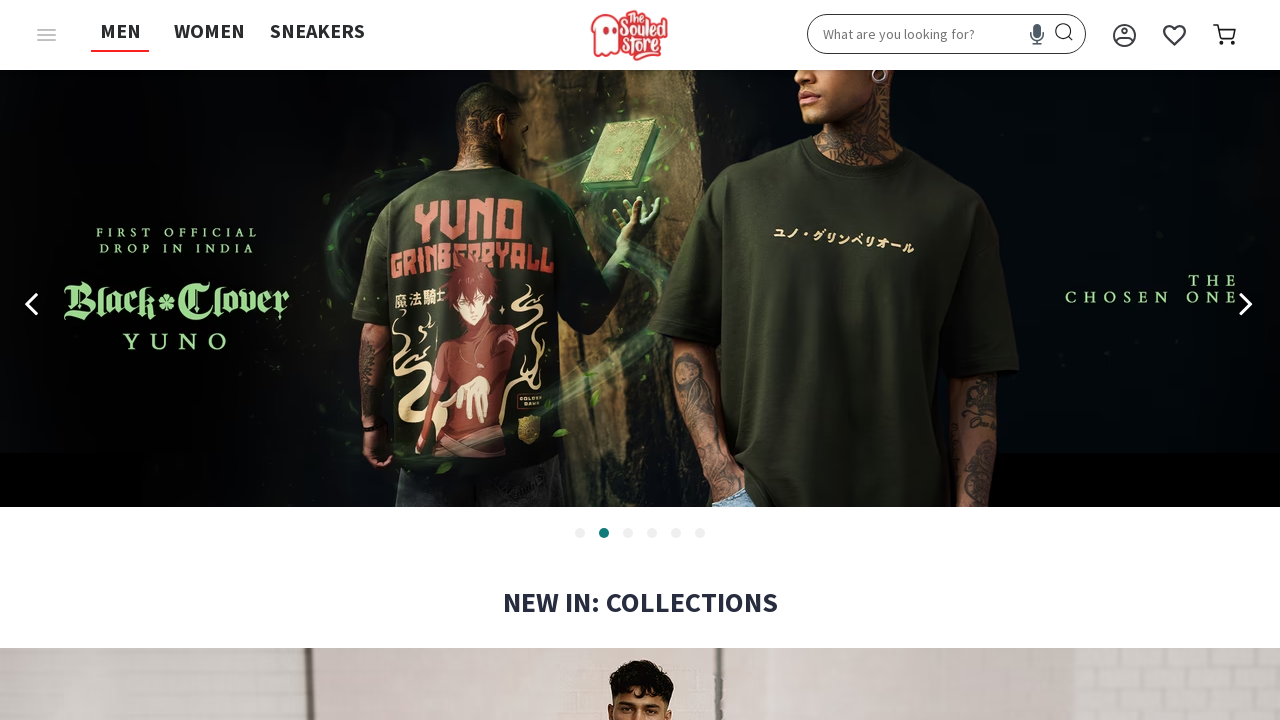

Verified link with href: /product/oversized-shacket-vintage-dreams-men?gte=1
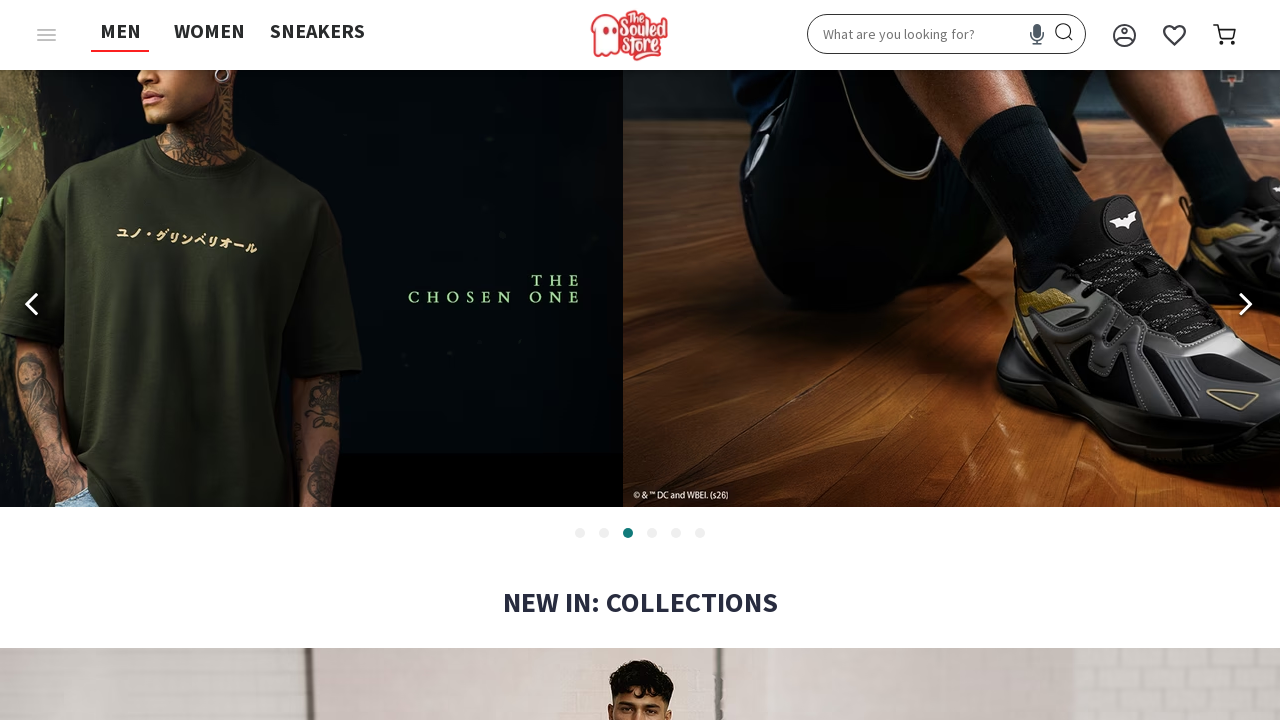

Verified link with href: /product/black-panther-spirit-of-wakanda-men-oversized-tshirt?gte=1
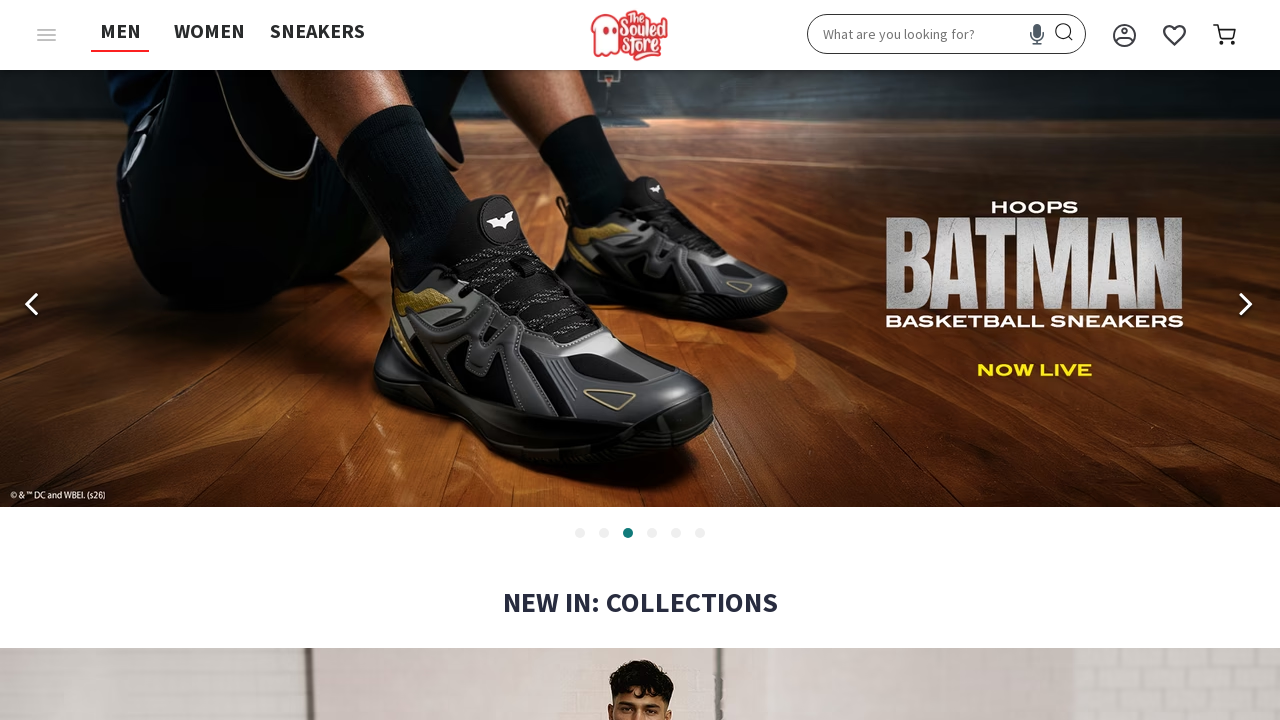

Verified link with href: /product/men-polos-one-piece-pirate-sign?gte=1
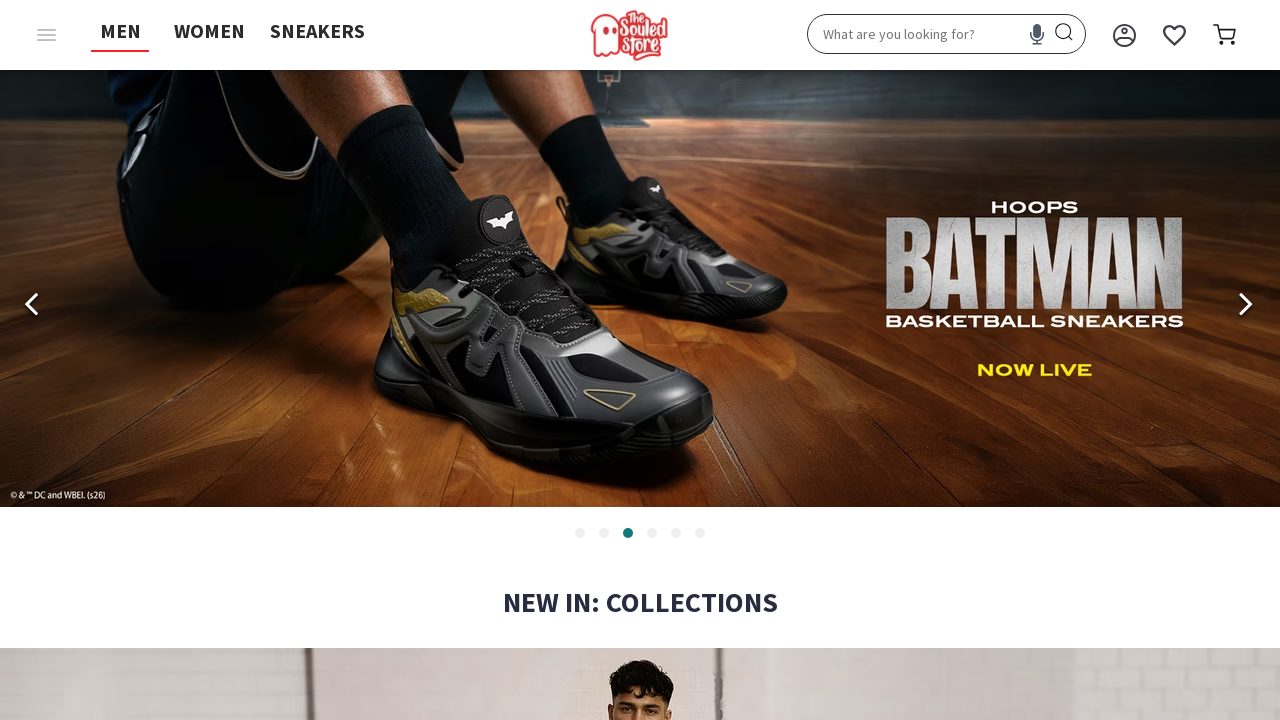

Verified link with href: /product/oversized-jersey-urban-frost-men?gte=1
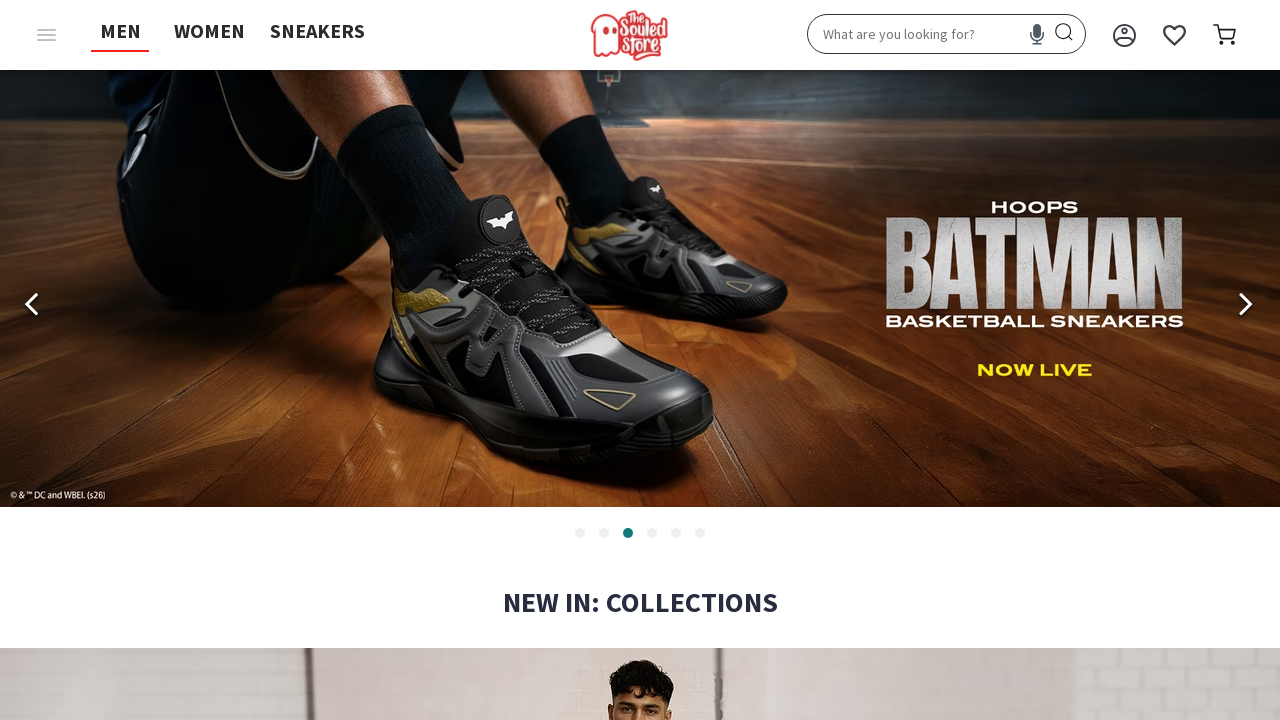

Verified link with href: /product/daredevil-never-done-oversized-tshirt?gte=1
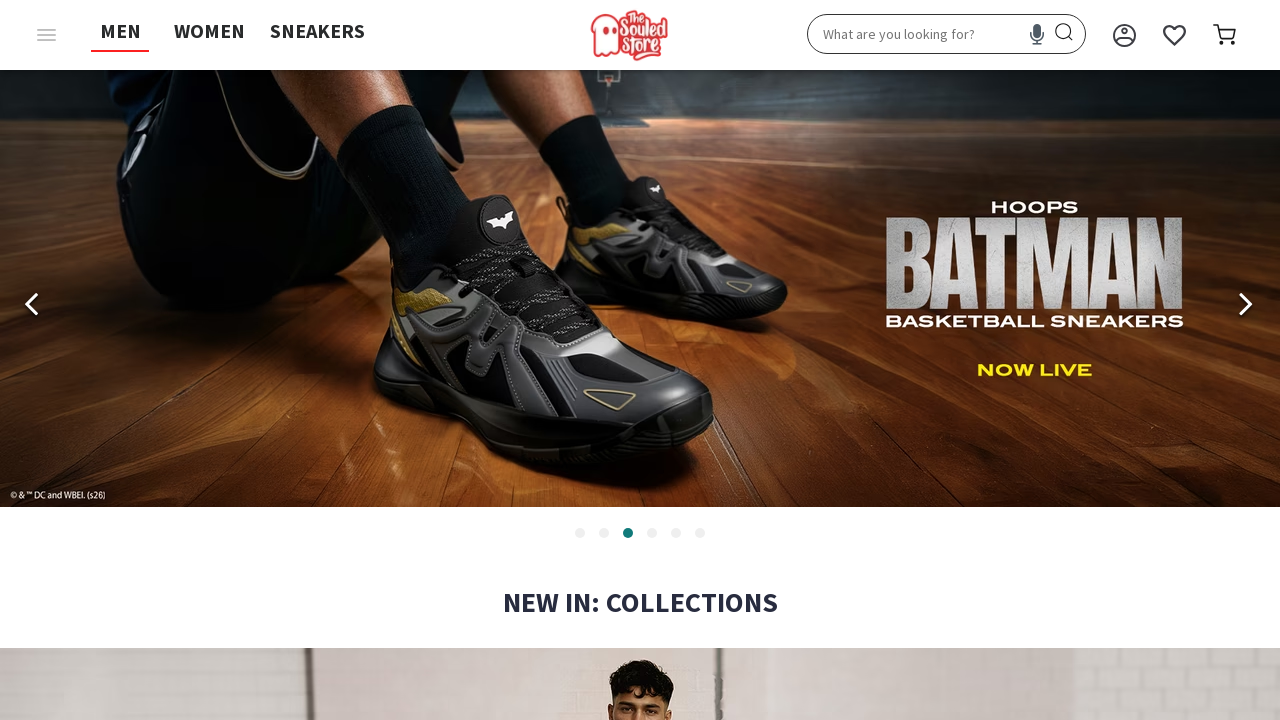

Verified link with href: /product/striped-shirt-sapphire-men-relaxed-shirts?gte=1
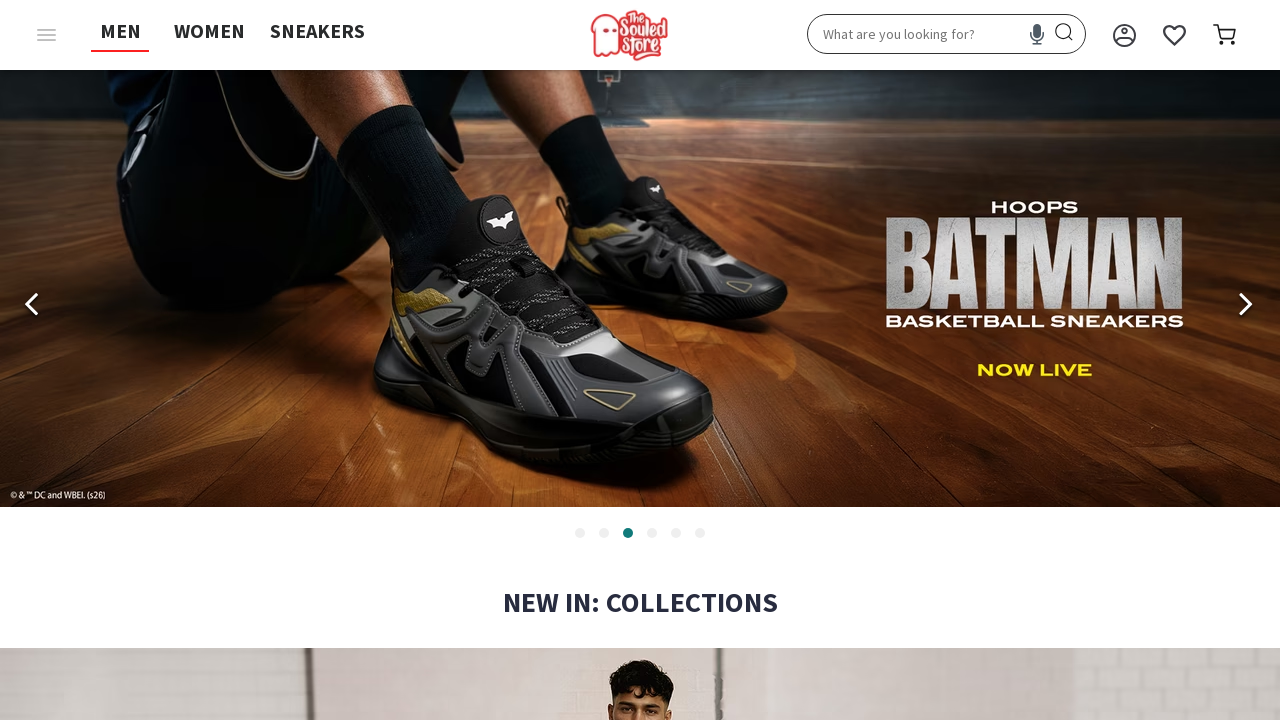

Verified link with href: /product/plaid-shirt-moonlight-men-shirt?gte=1
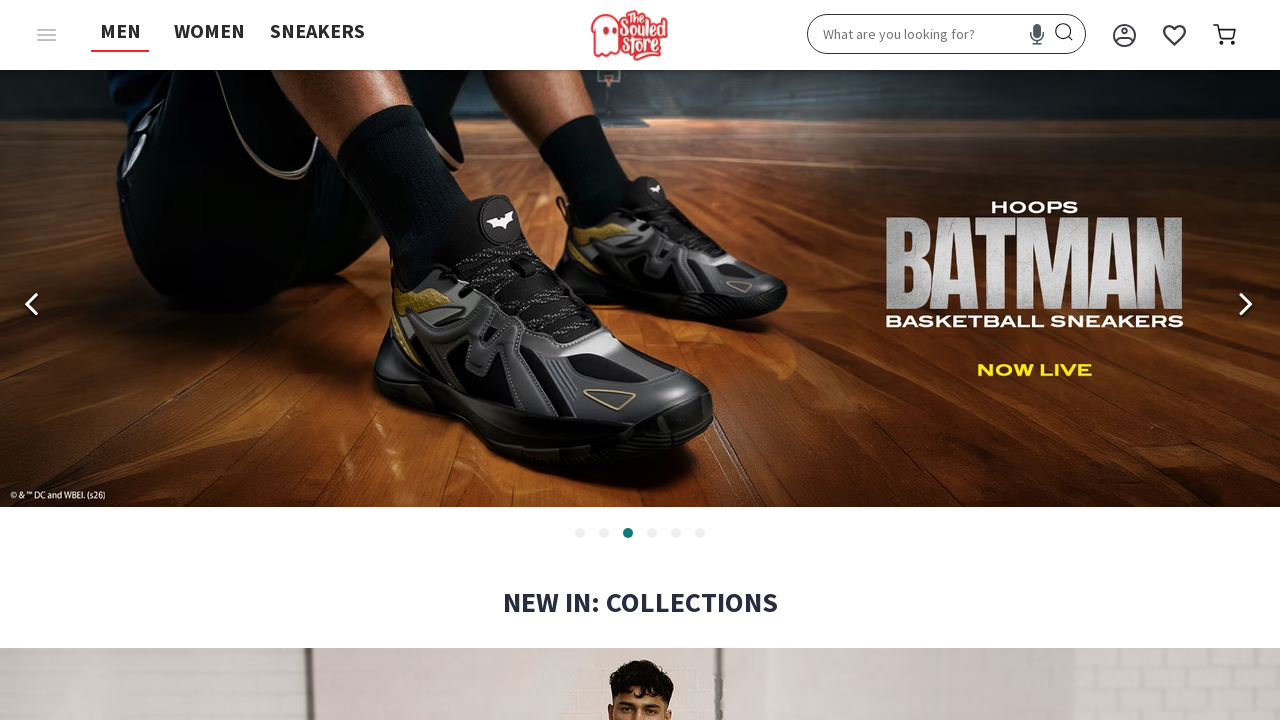

Verified link with href: /product/fcb-blaugrana-men-oversized-t-shirts?gte=1
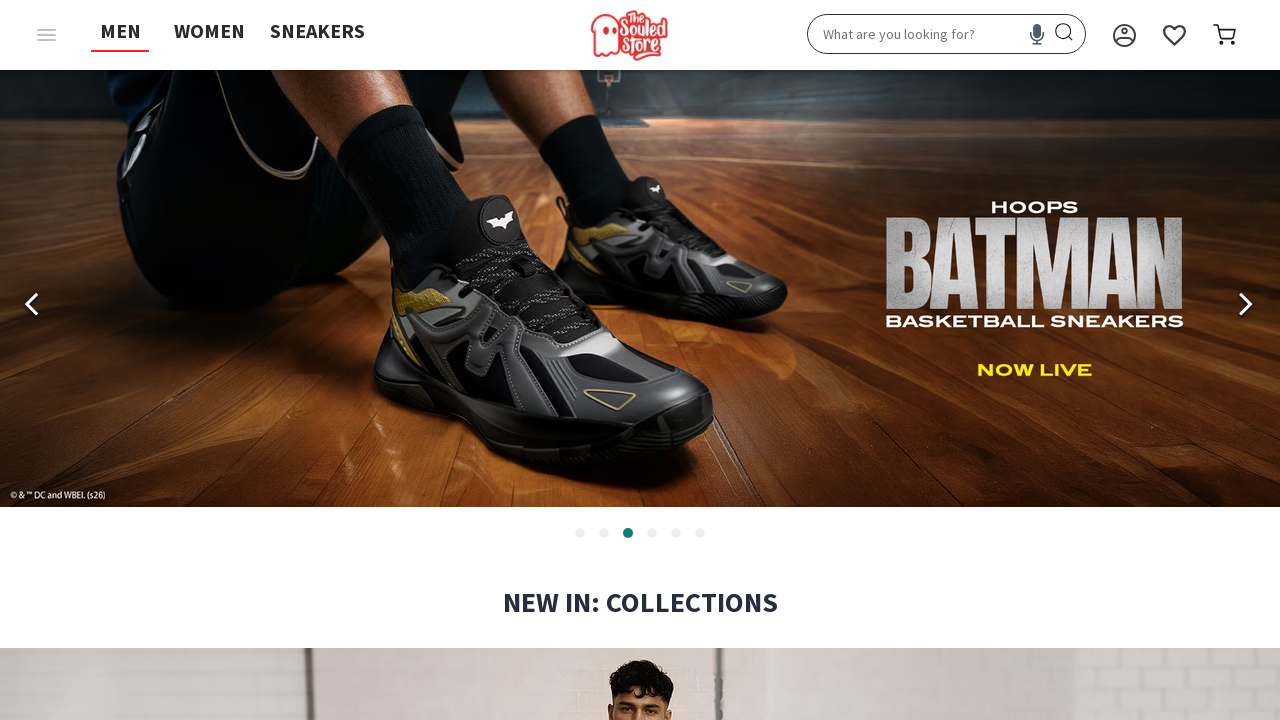

Verified link with href: /product/slim-fit-shirt-charcoal-men-shirt?gte=1
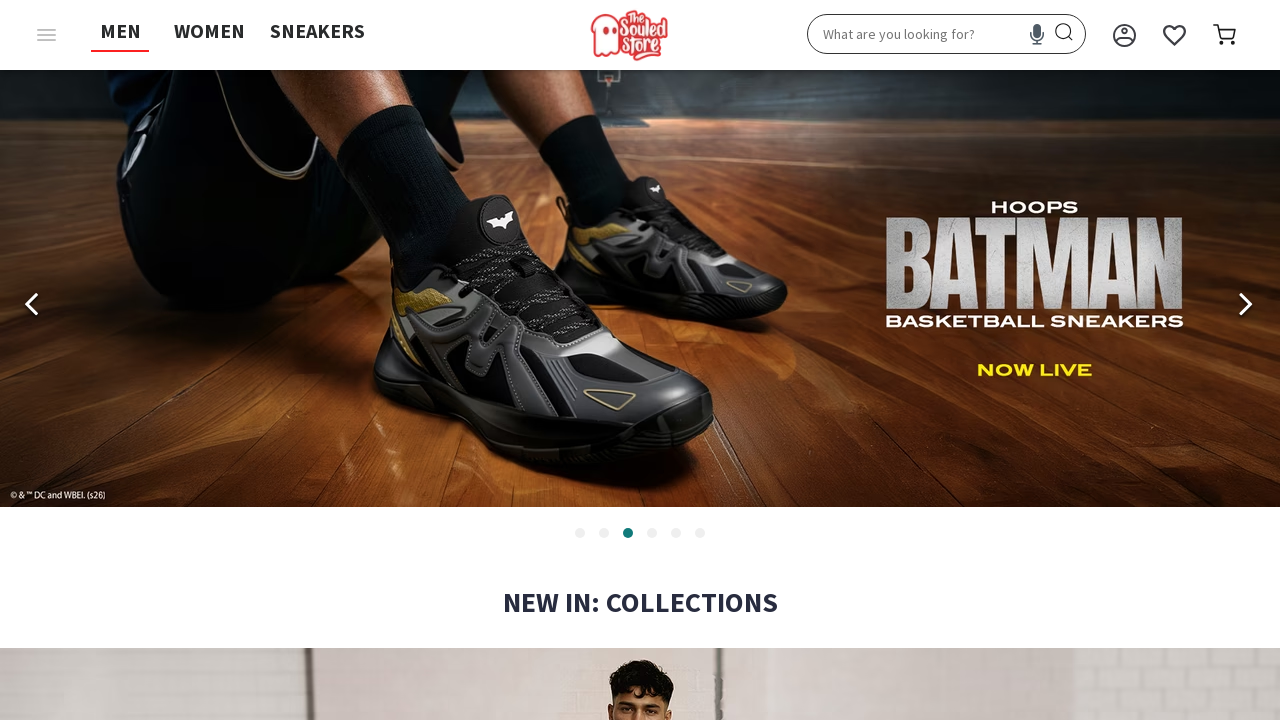

Verified link with href: /product/men-oversized-shirts-kung-fu-panda-thunder?gte=1
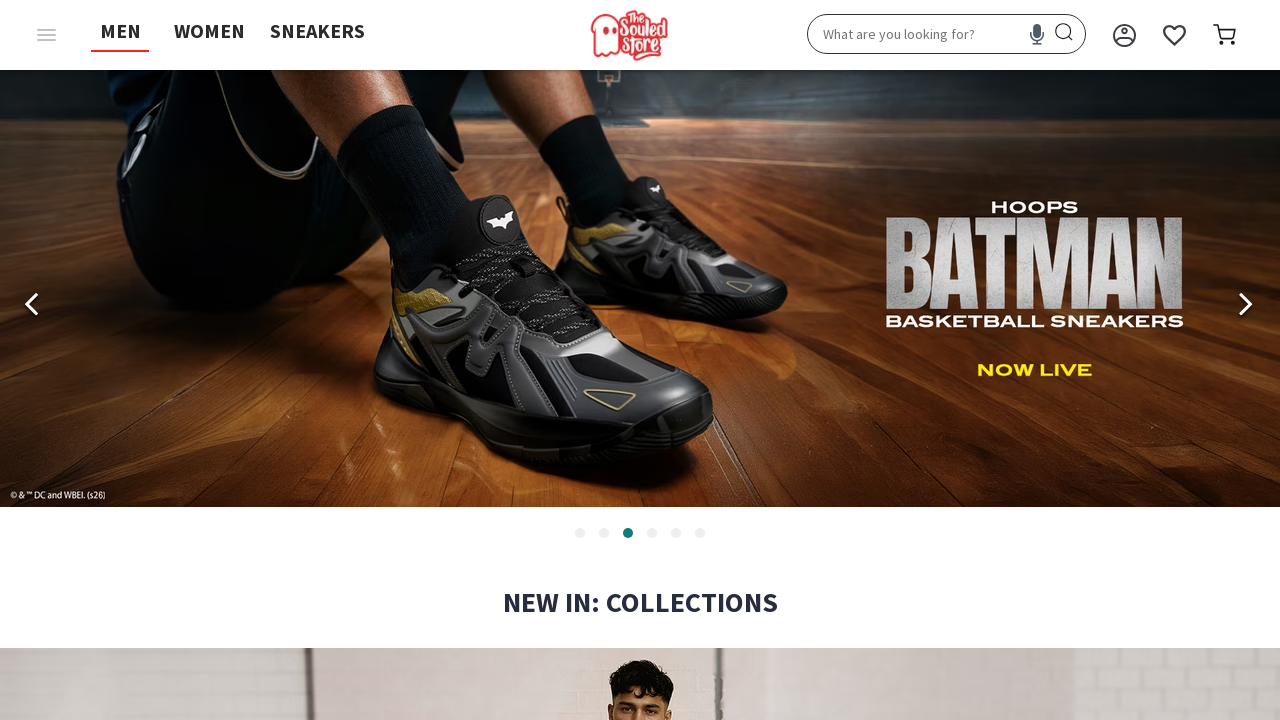

Verified link with href: /product/rugby-polo-tribeca-pollen-men?gte=1
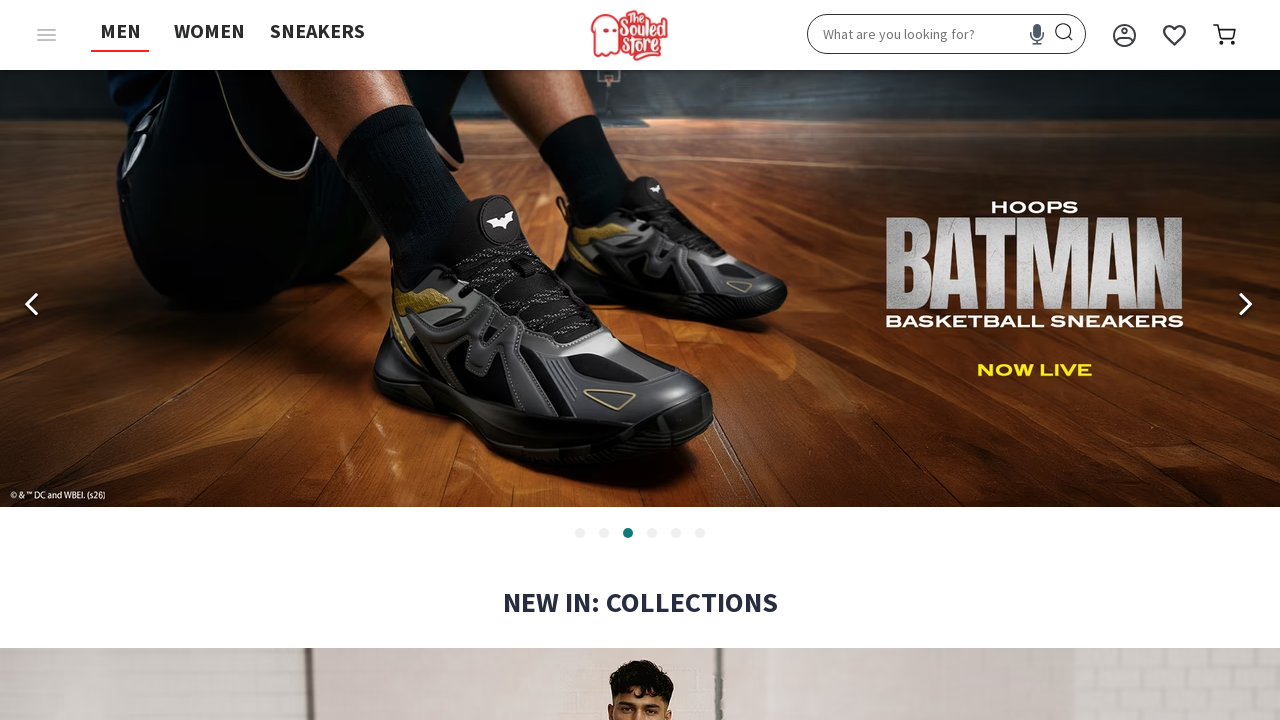

Verified link with href: /product/peanuts-single-dudes-club-men-tshirt?gte=1
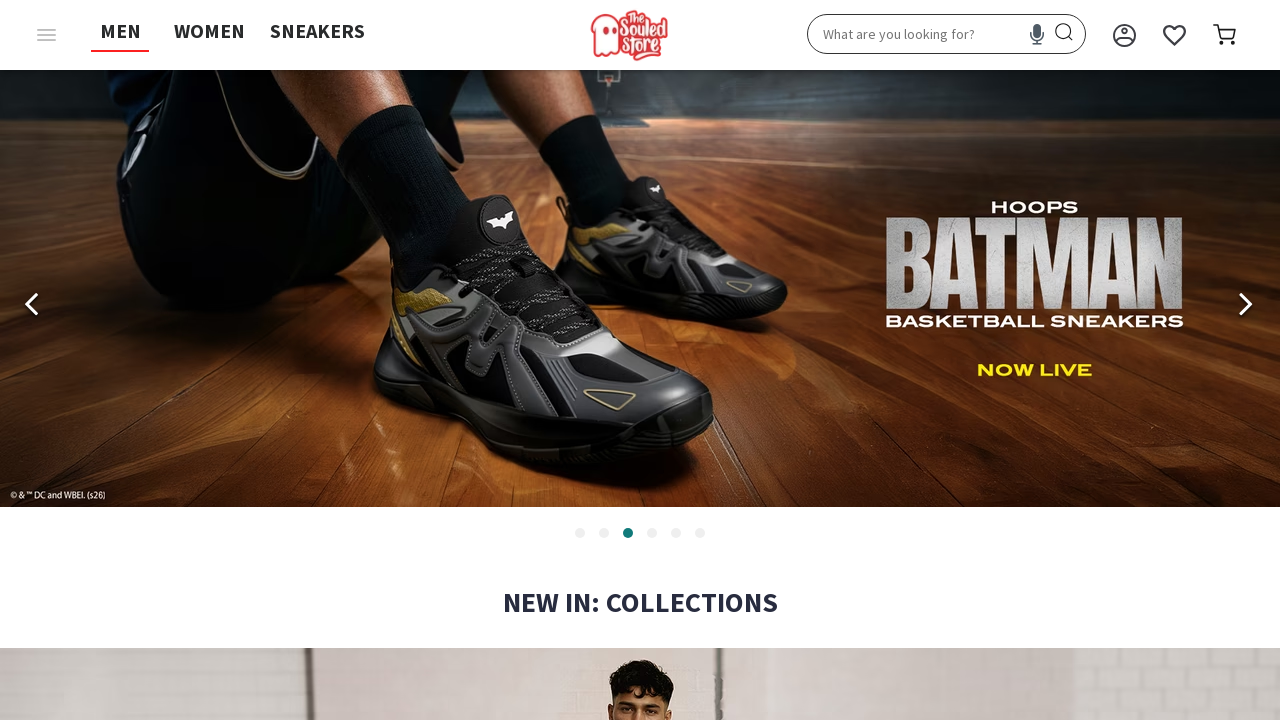

Verified link with href: /product/tbbt-sheldon-men-oversized-full-sleeve-t-shirts?gte=1
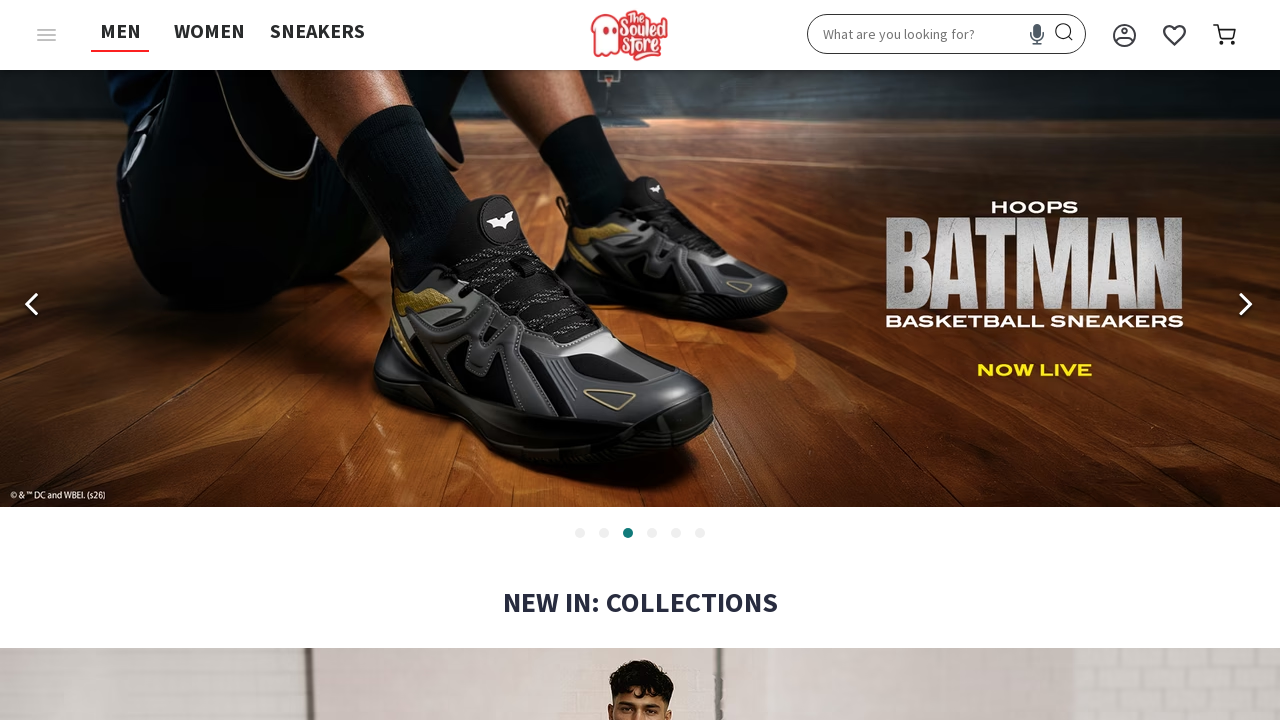

Verified link with href: /men-tshirts
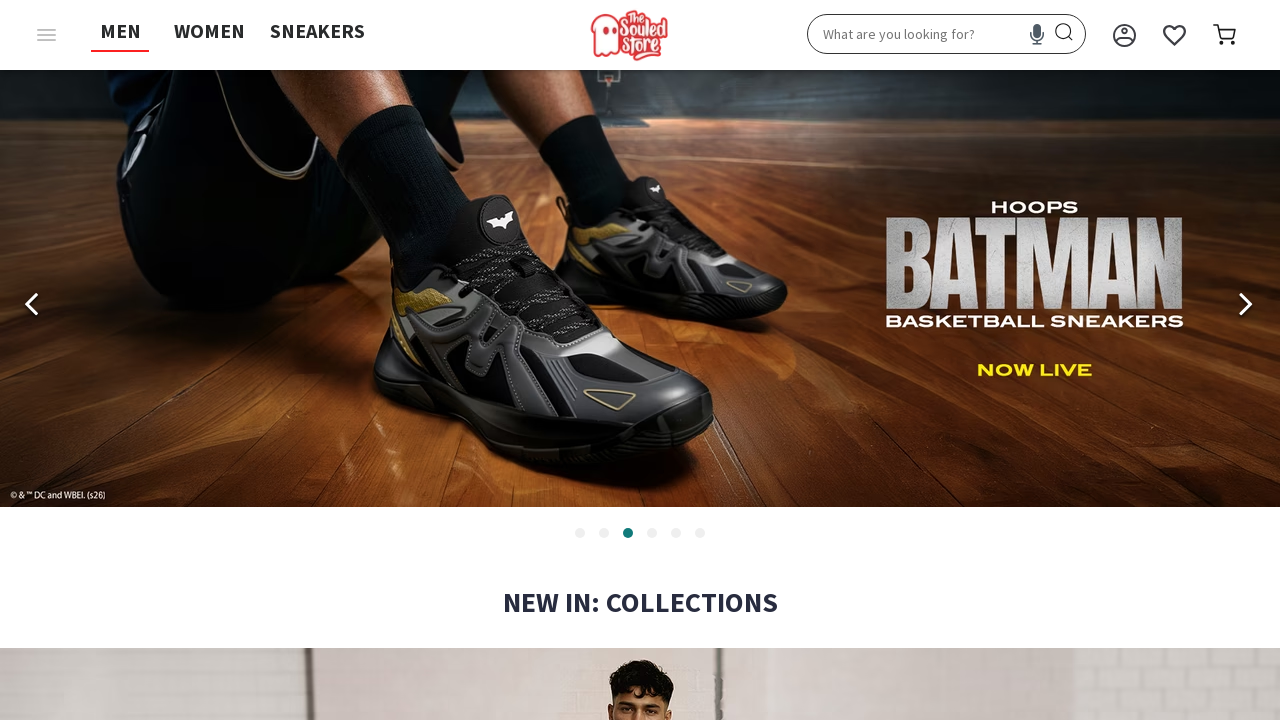

Verified link with href: /men/shirts
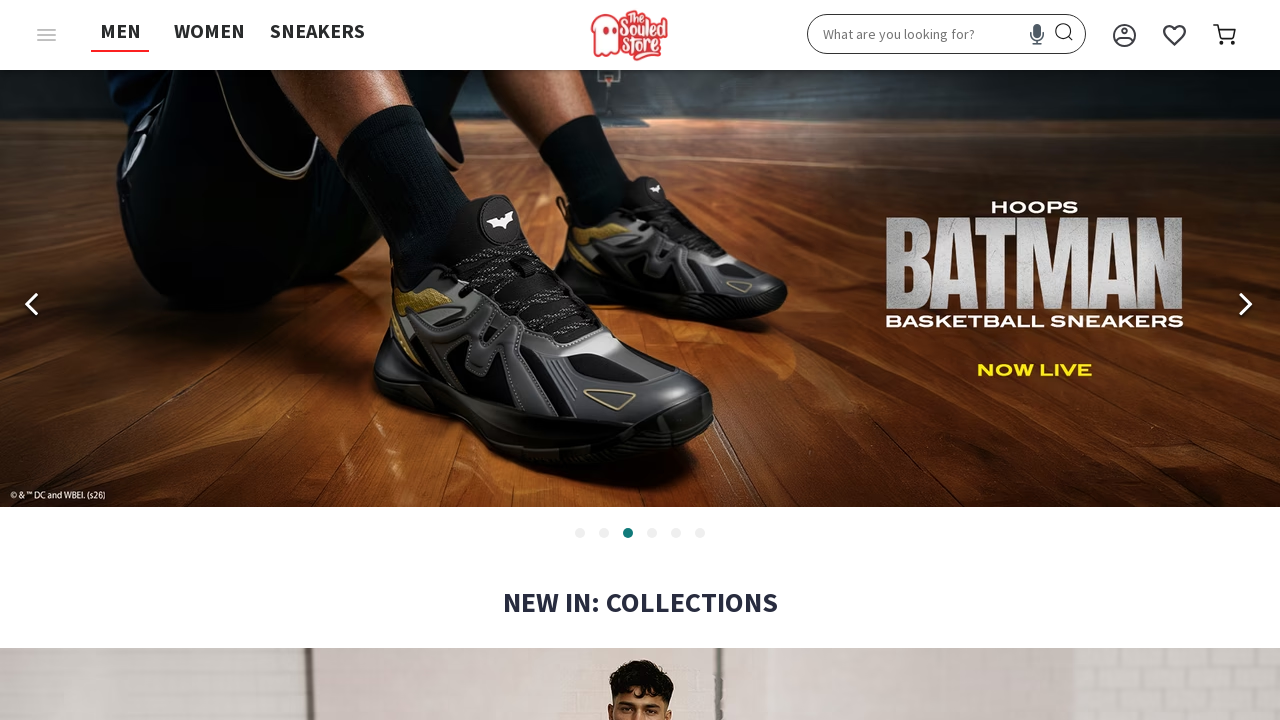

Verified link with href: /men/polo-tshirts
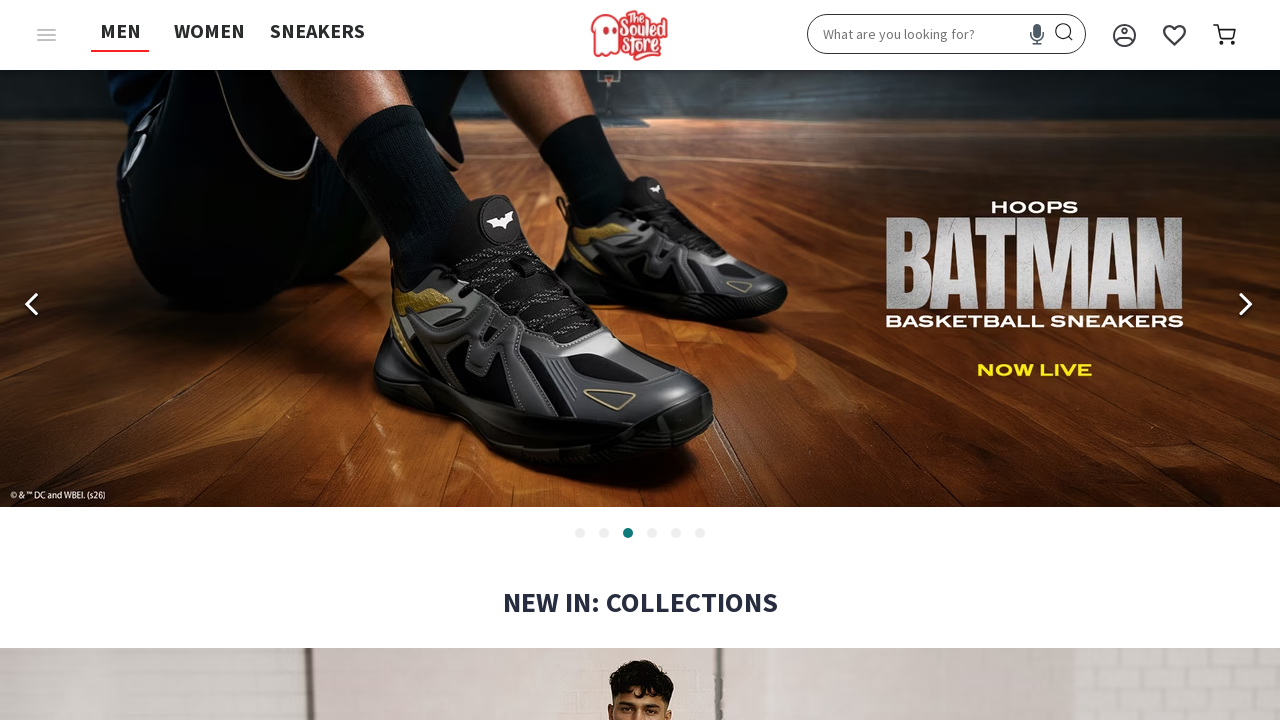

Verified link with href: /men/mens-cotton-pants
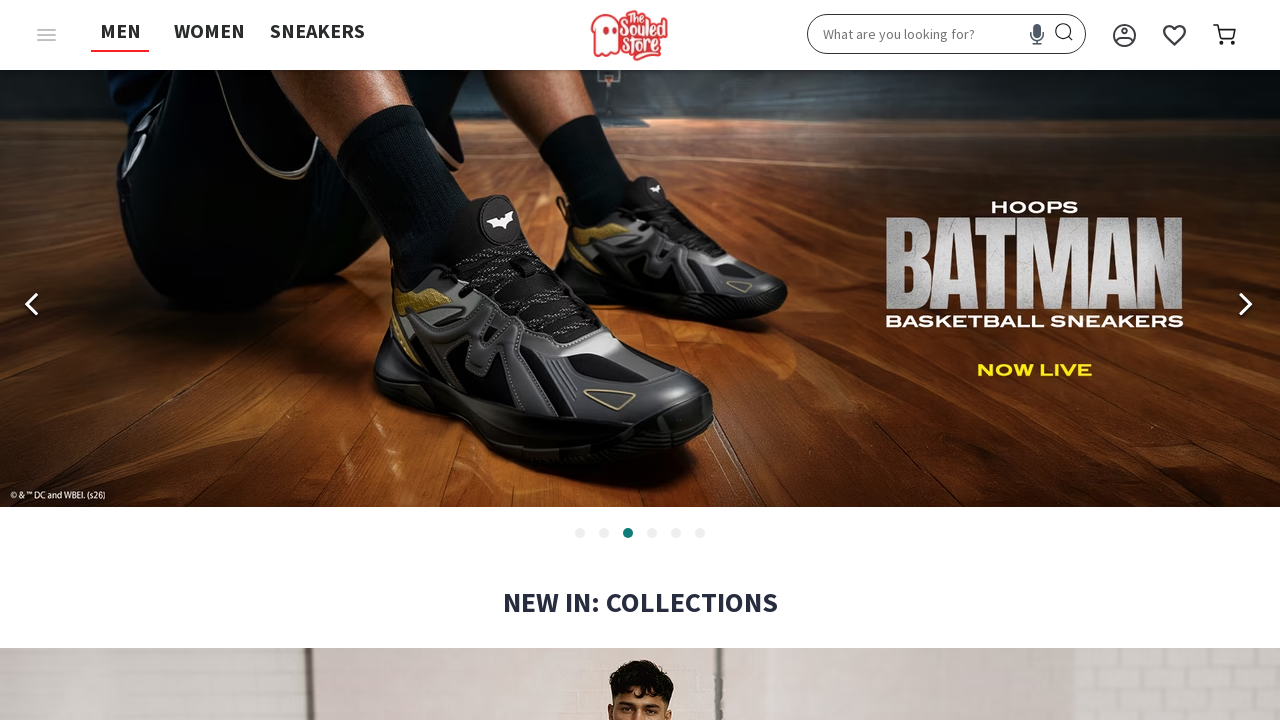

Verified link with href: /men/men-jeans
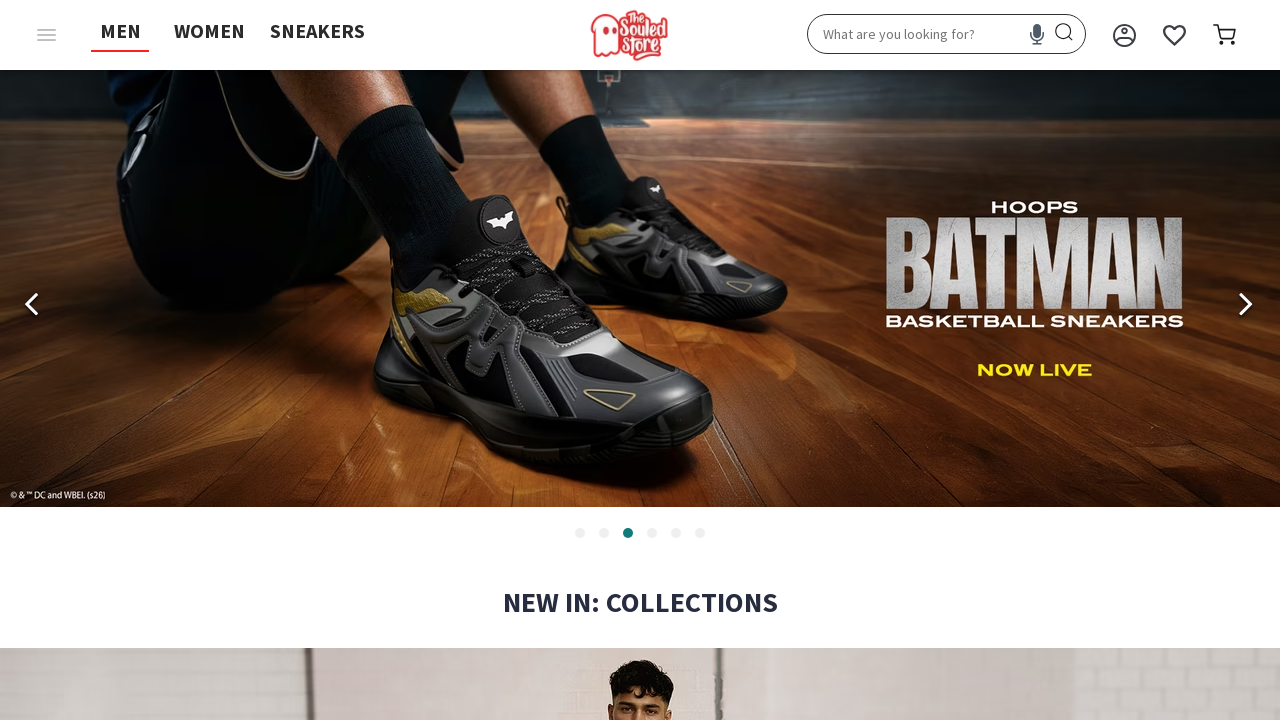

Verified link with href: /mens-winterwear
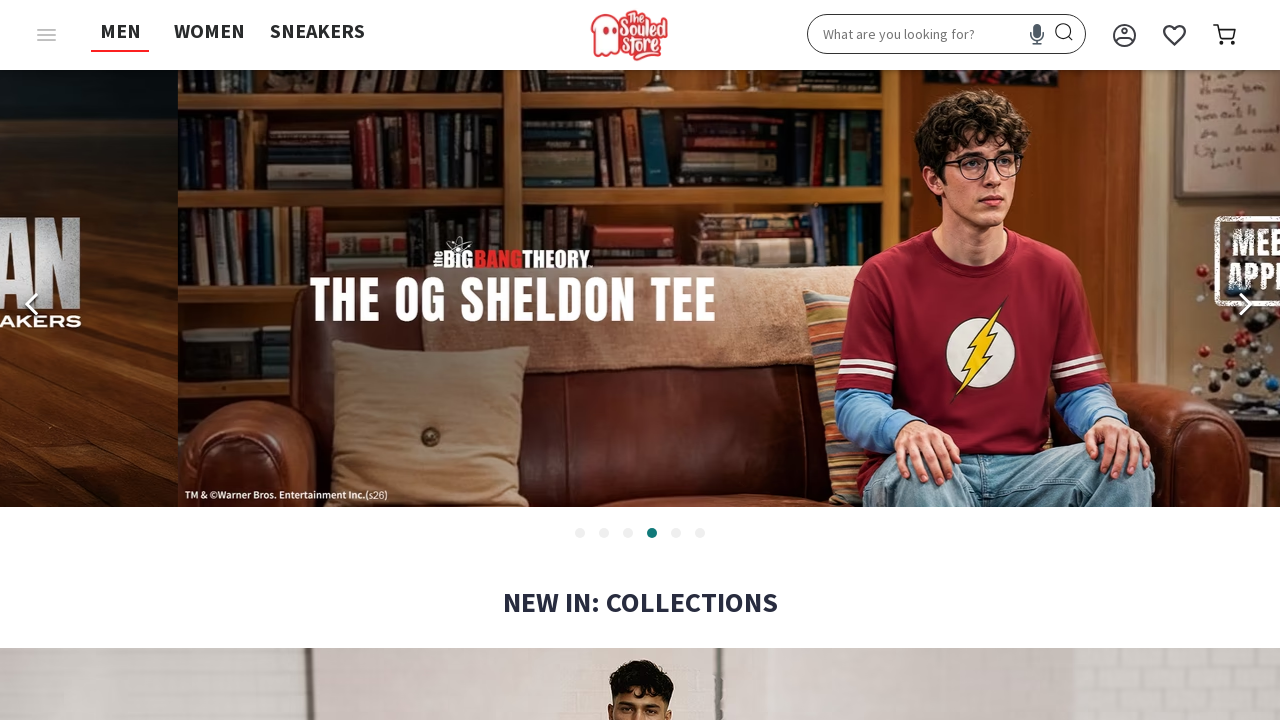

Verified link with href: /men/joggers
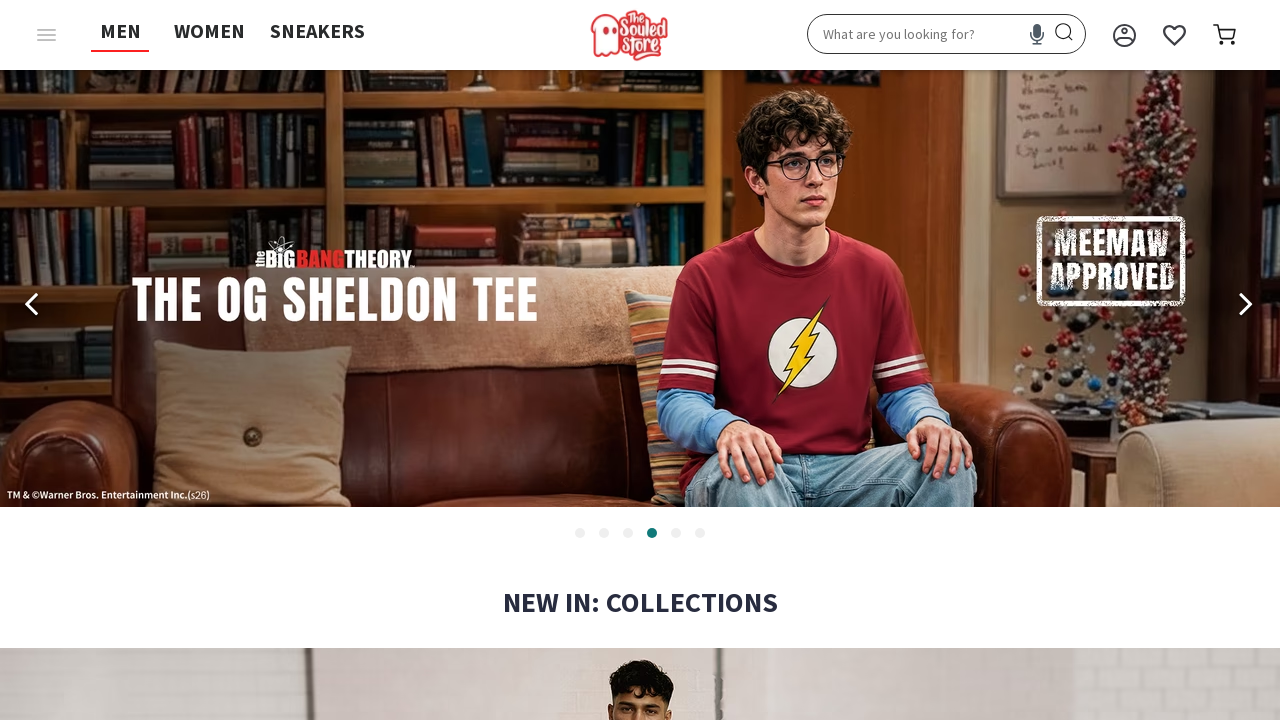

Verified link with href: /tags/men-footwear
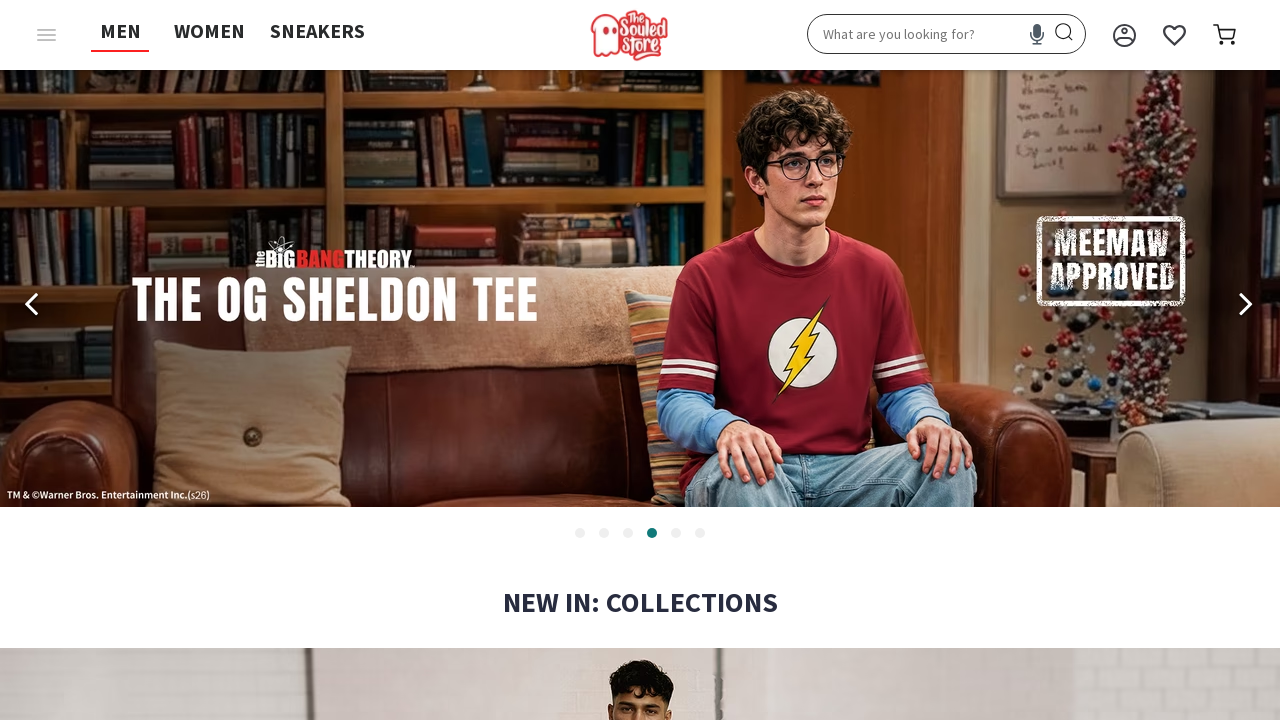

Verified link with href: /explore/backpacks
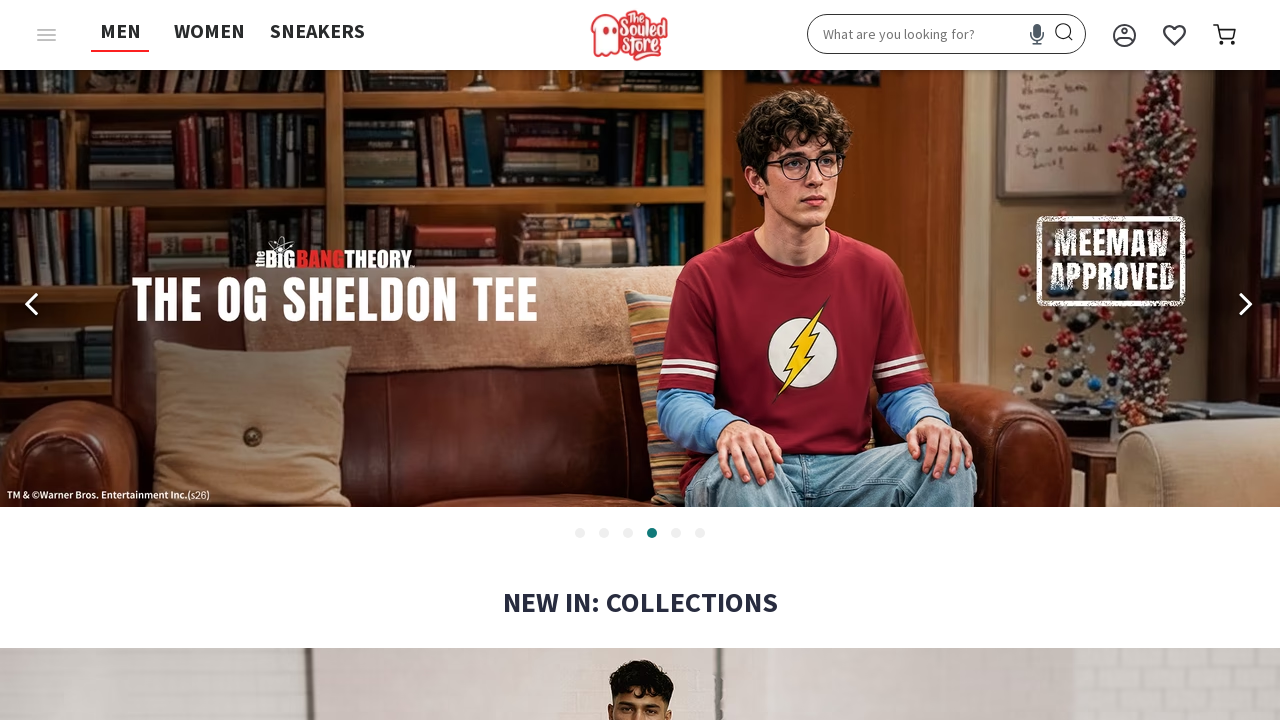

Verified link with href: /tags/socks-and-laces
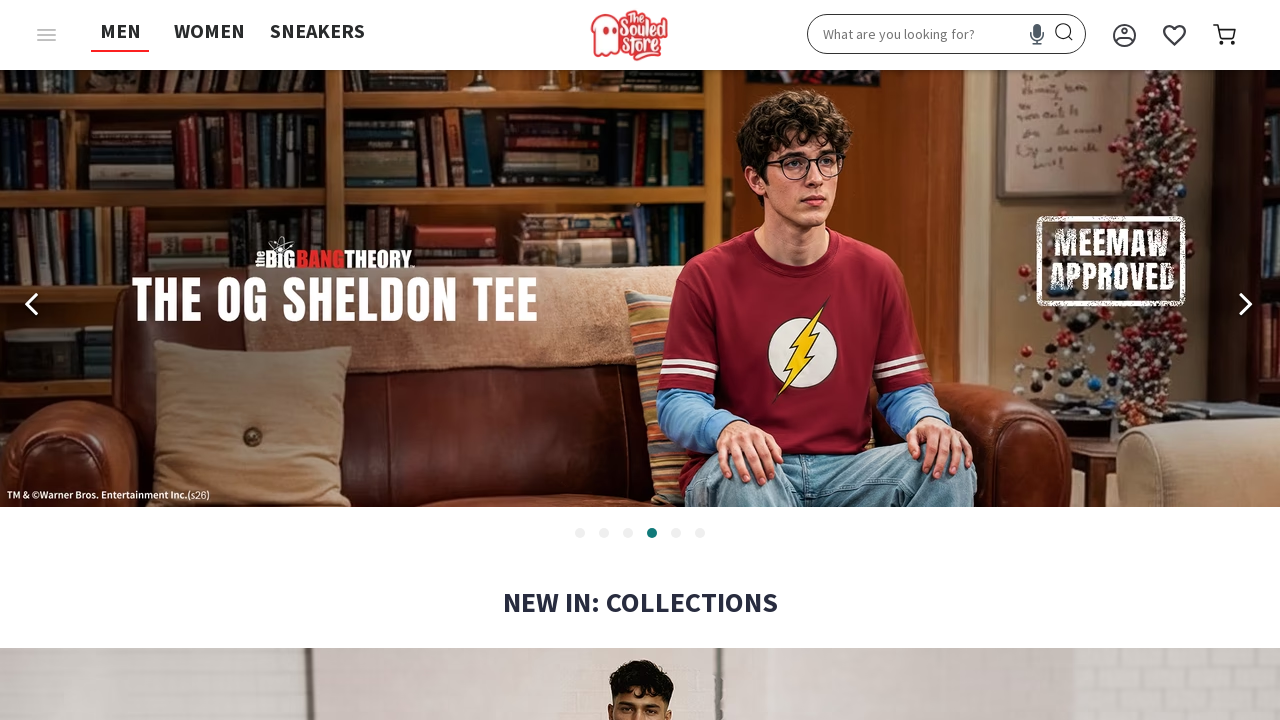

Verified link with href: /tags/men-boxers-and-shorts
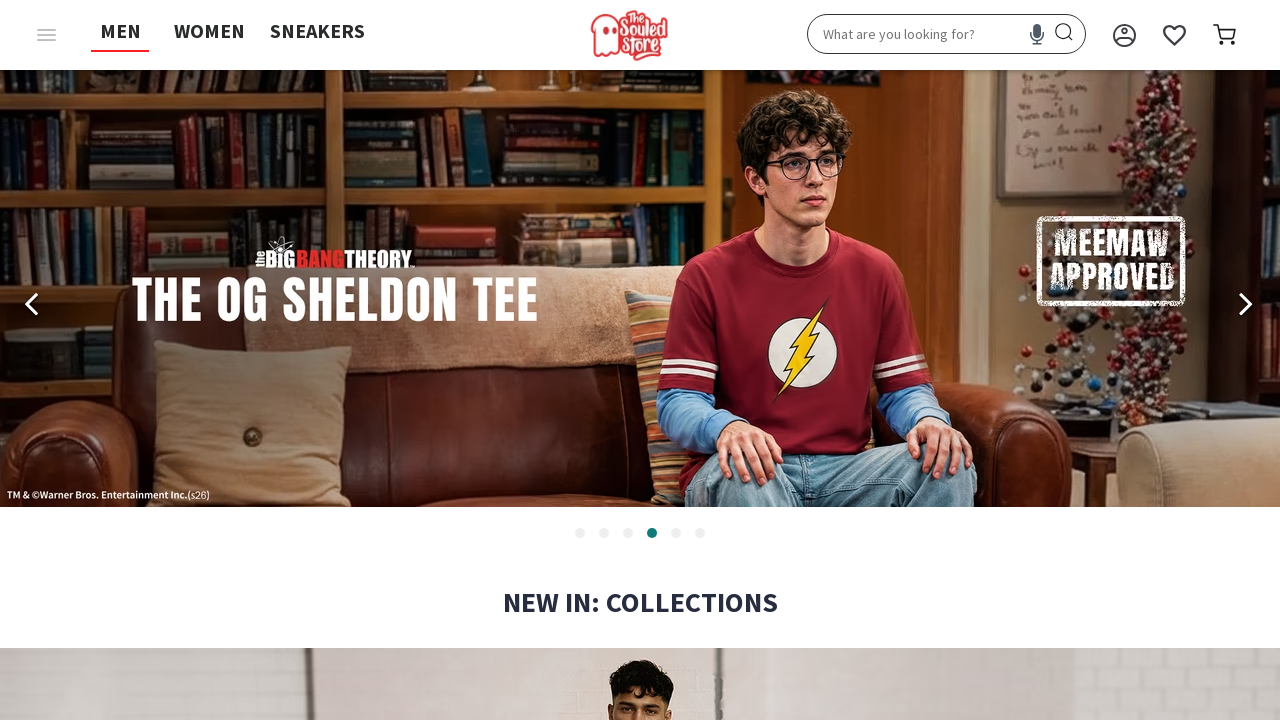

Verified link with href: /all-accessories
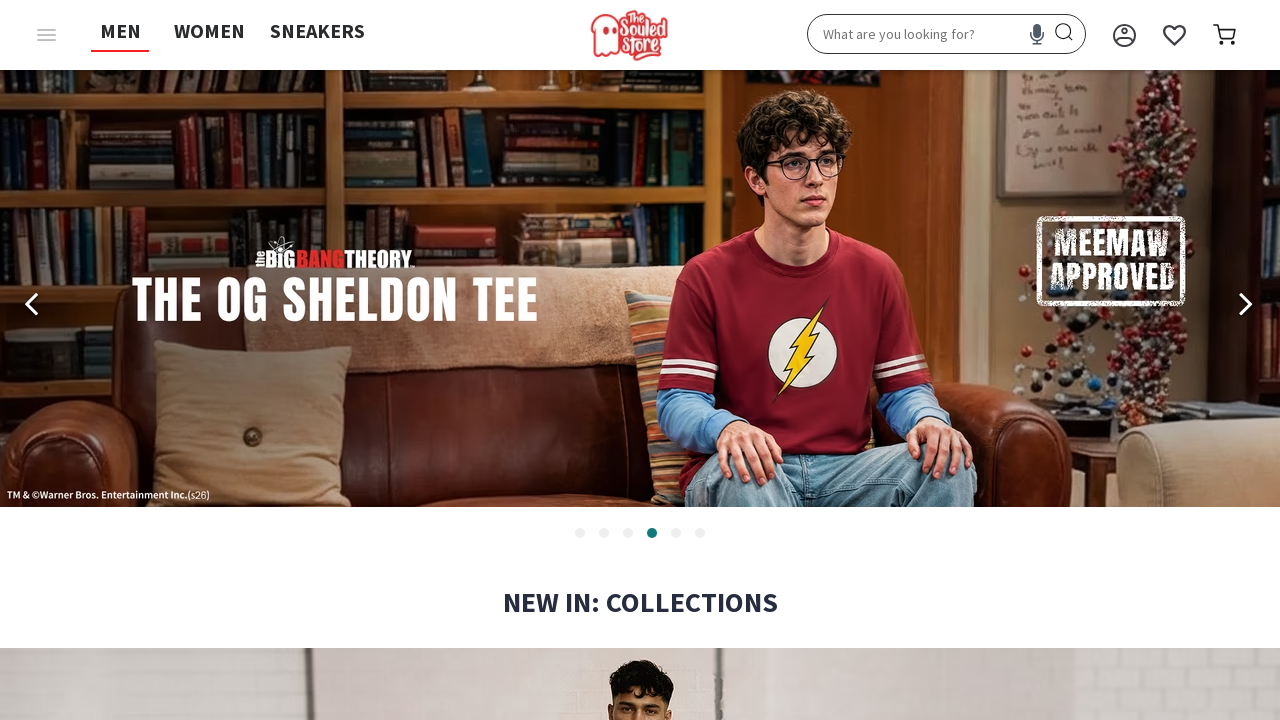

Verified link with href: /product/jacquard-polo-blaze-polos?gte=1
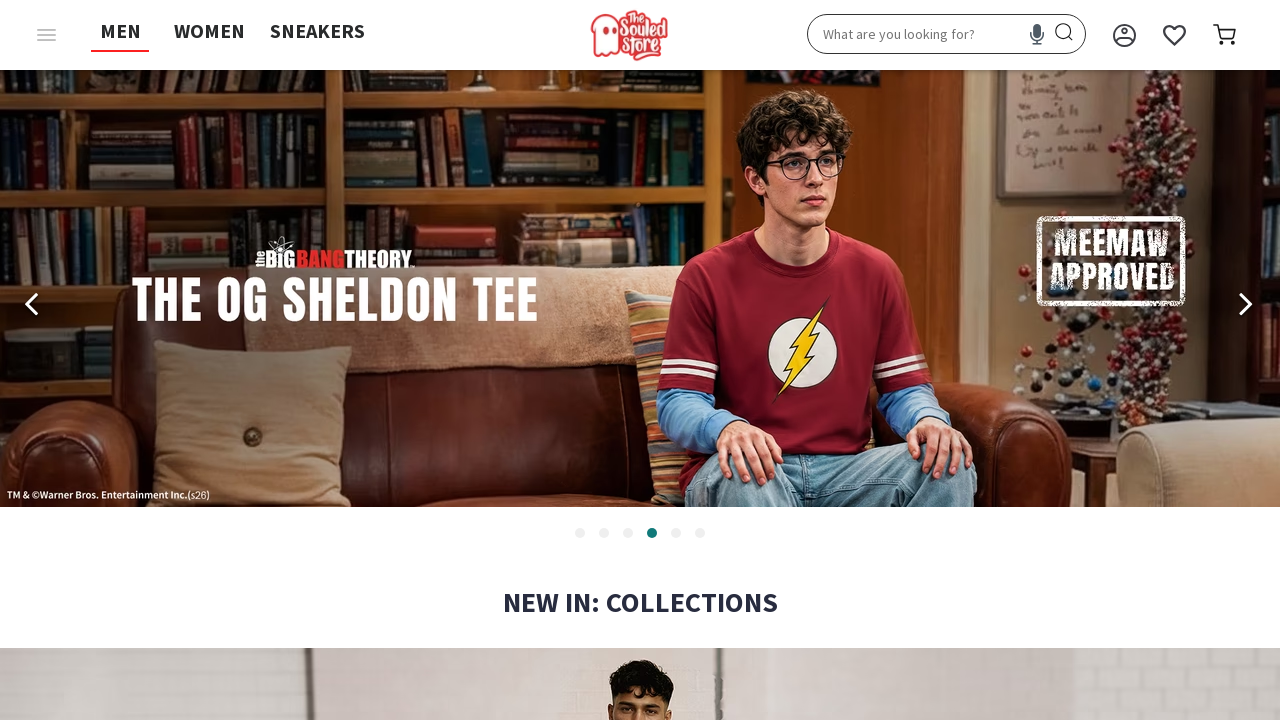

Verified link with href: /product/tss-originals-souled-13-men-rugby-polos?gte=1
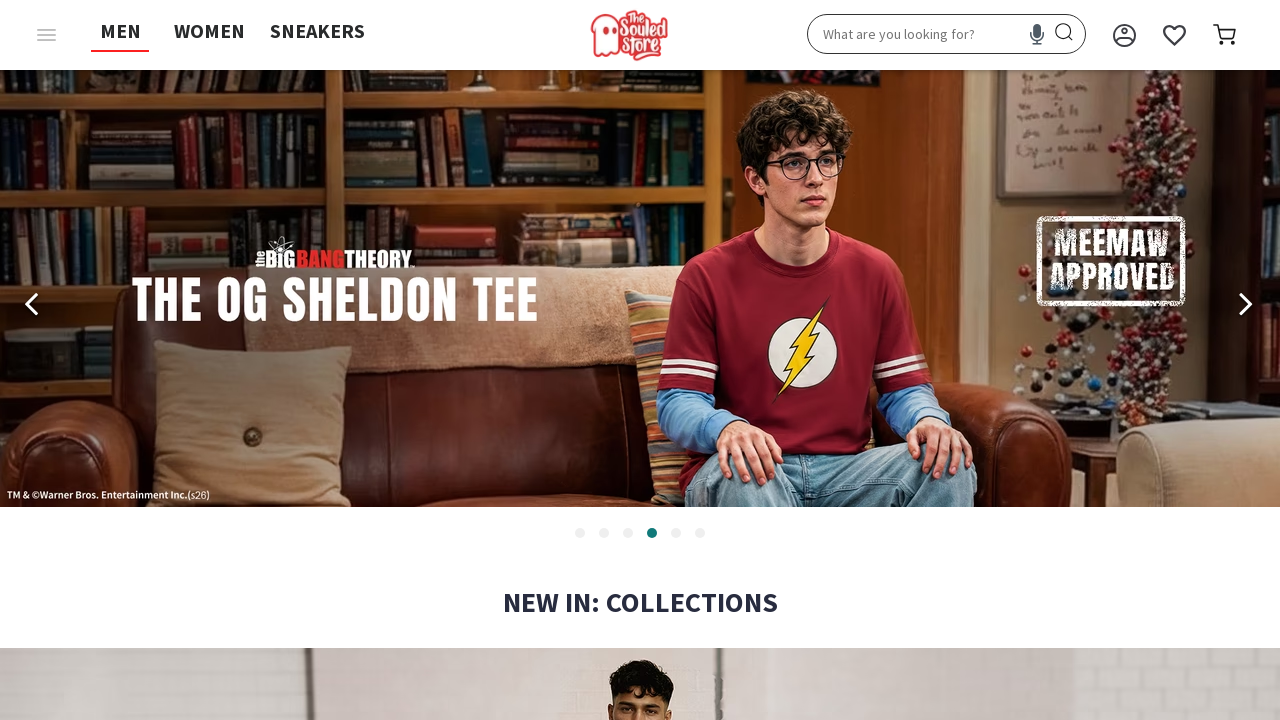

Verified link with href: /product/oversized-polo-japan-men?gte=1
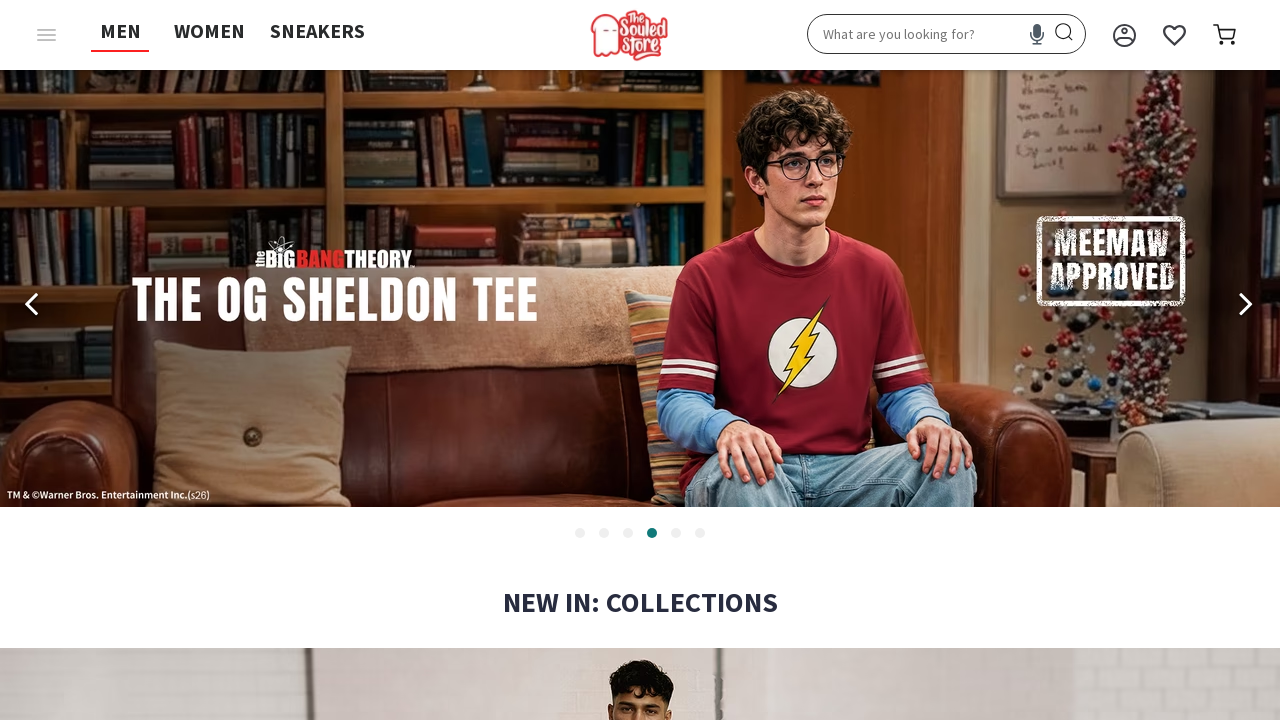

Verified link with href: /product/looney-tunes-lets-hustle-men-oversized-tshirt?gte=1
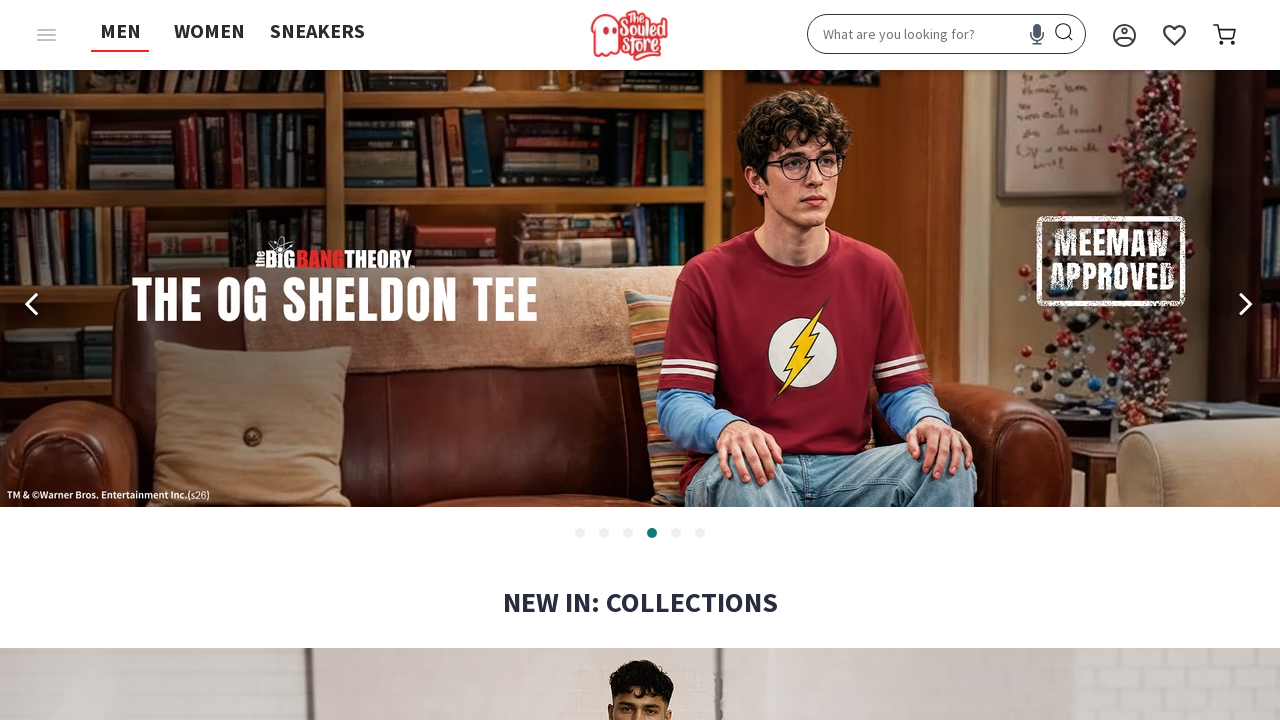

Verified link with href: /product/casual-knit-sweater-blaze-mens-polo?gte=1
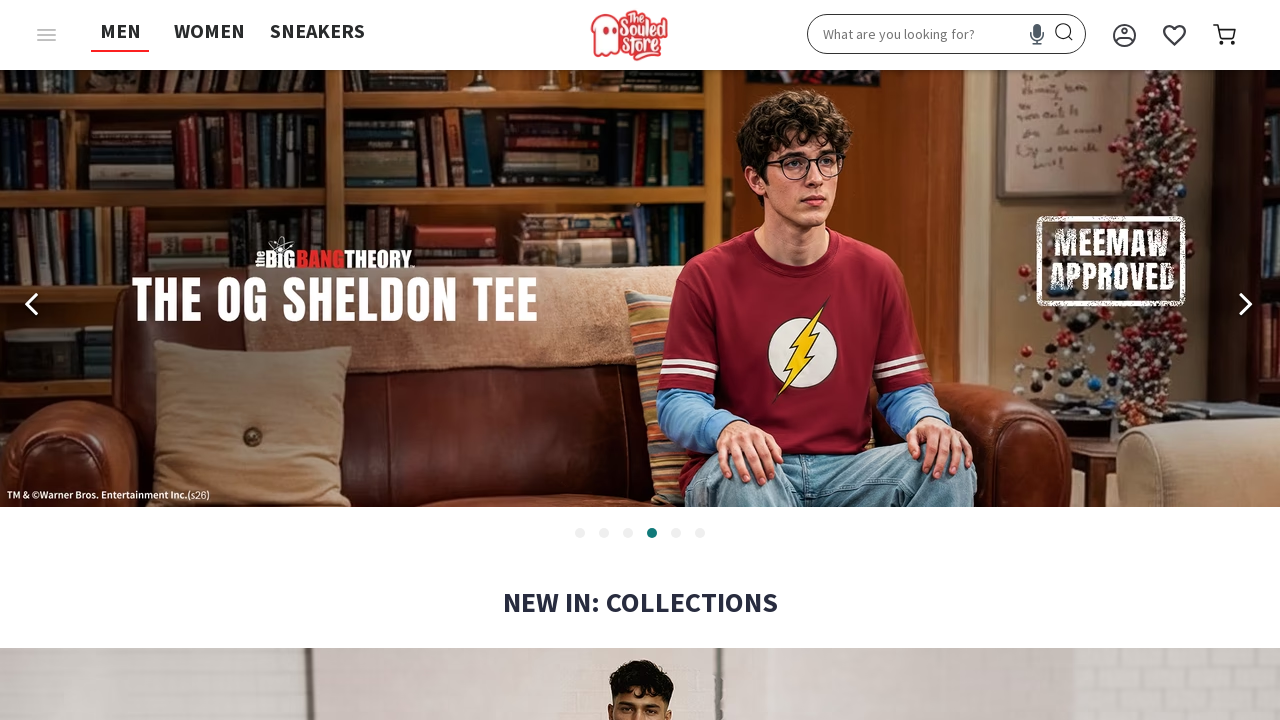

Verified link with href: /product/pique-polo-phantom-men?gte=1
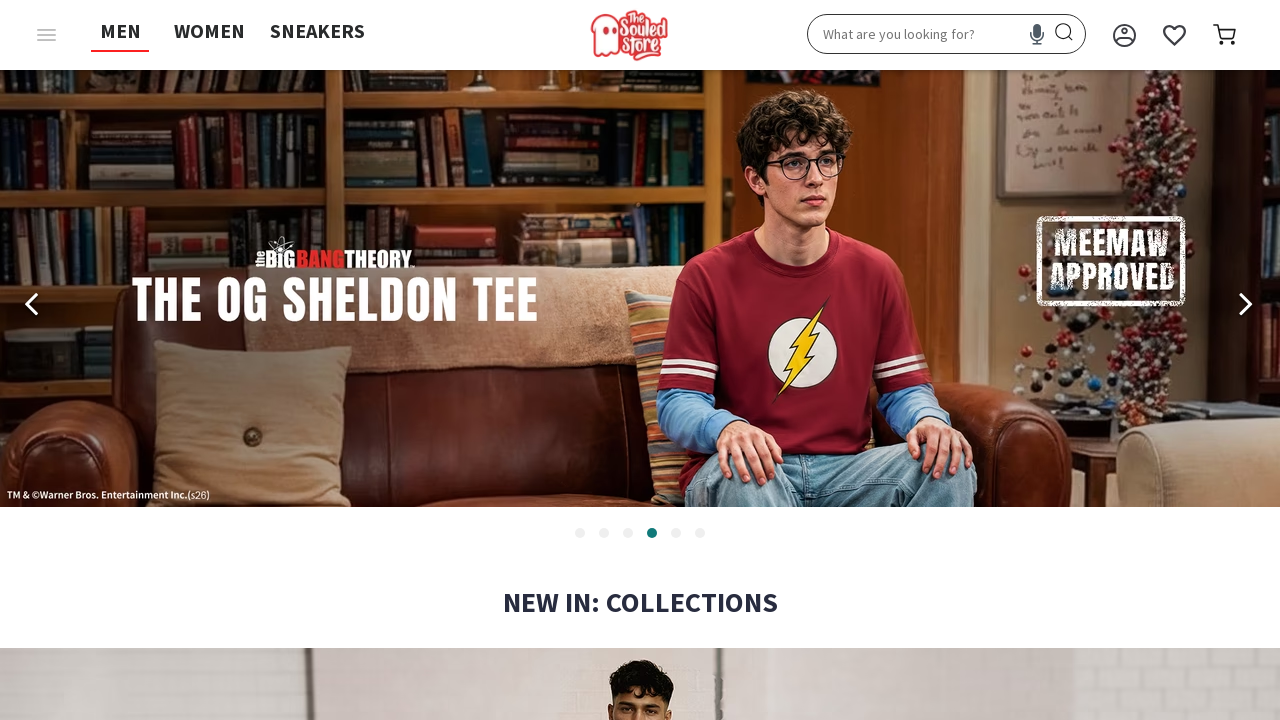

Verified link with href: /product/tss-originals-nautical-oversized-polos?gte=1
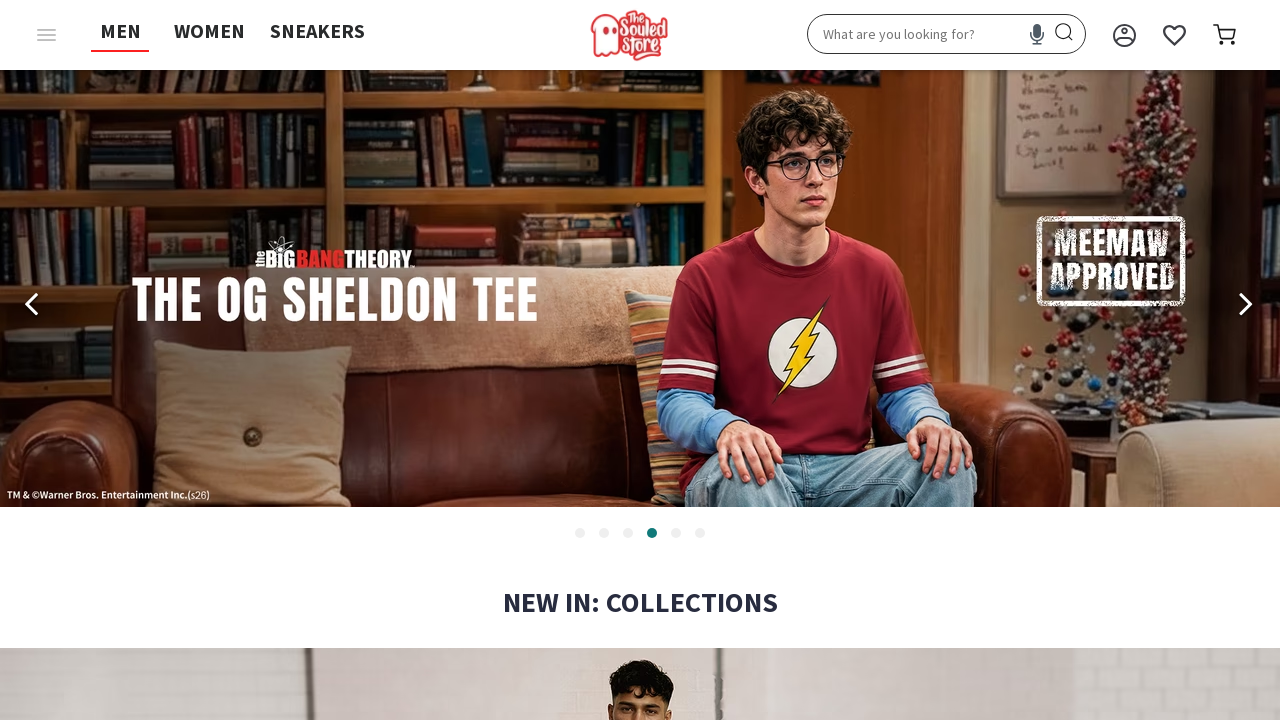

Verified link with href: /product/classic-polo-black-box-men?gte=1
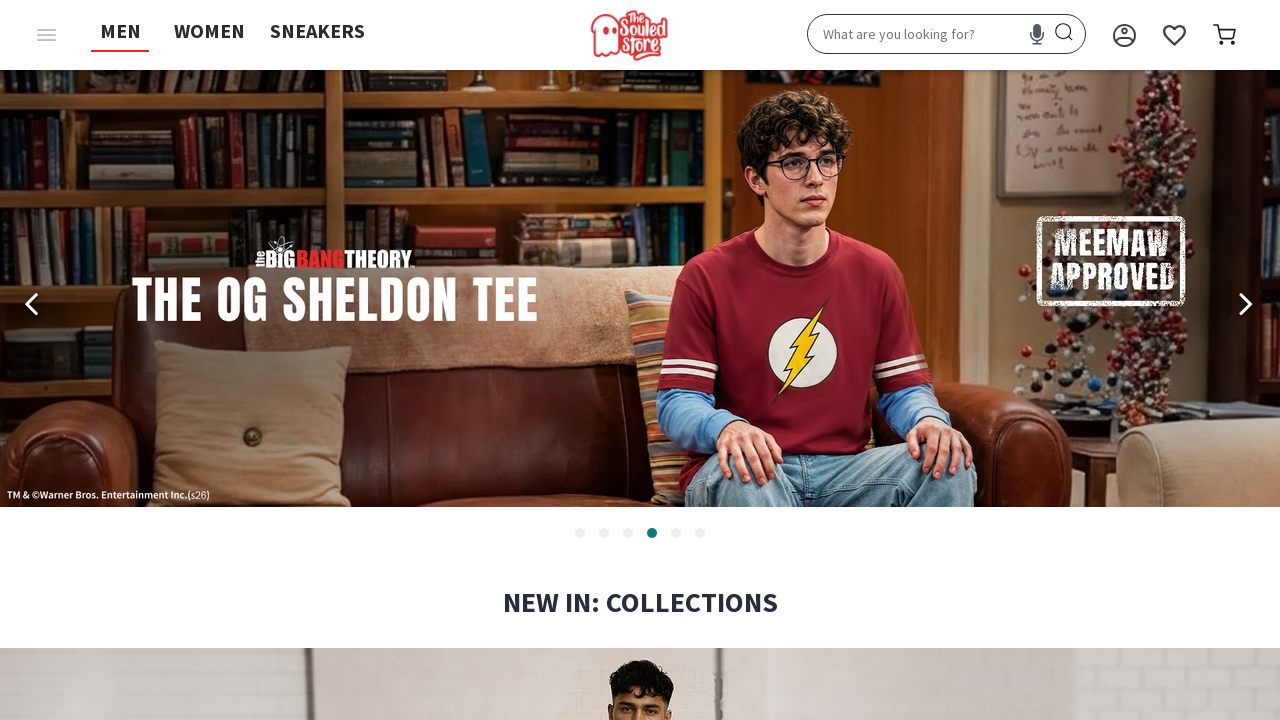

Verified link with href: /product/pique-polo-naval-men?gte=1
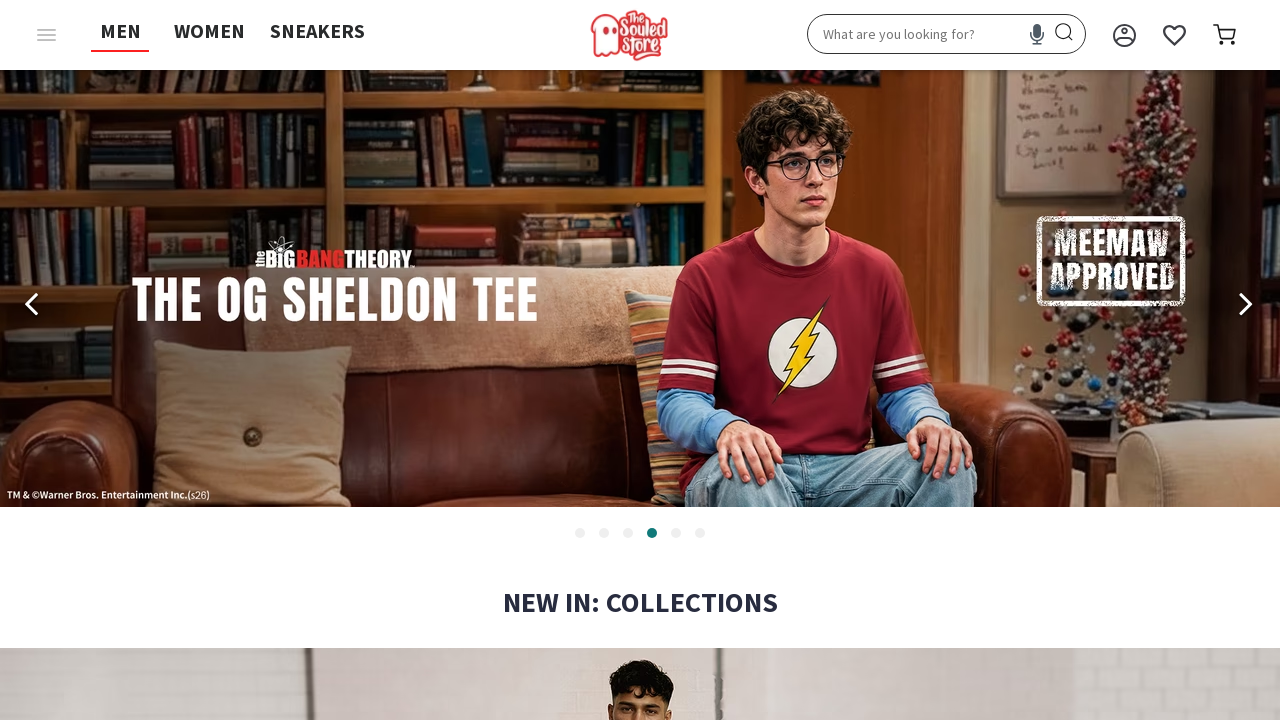

Verified link with href: /tags/men-old-money-look
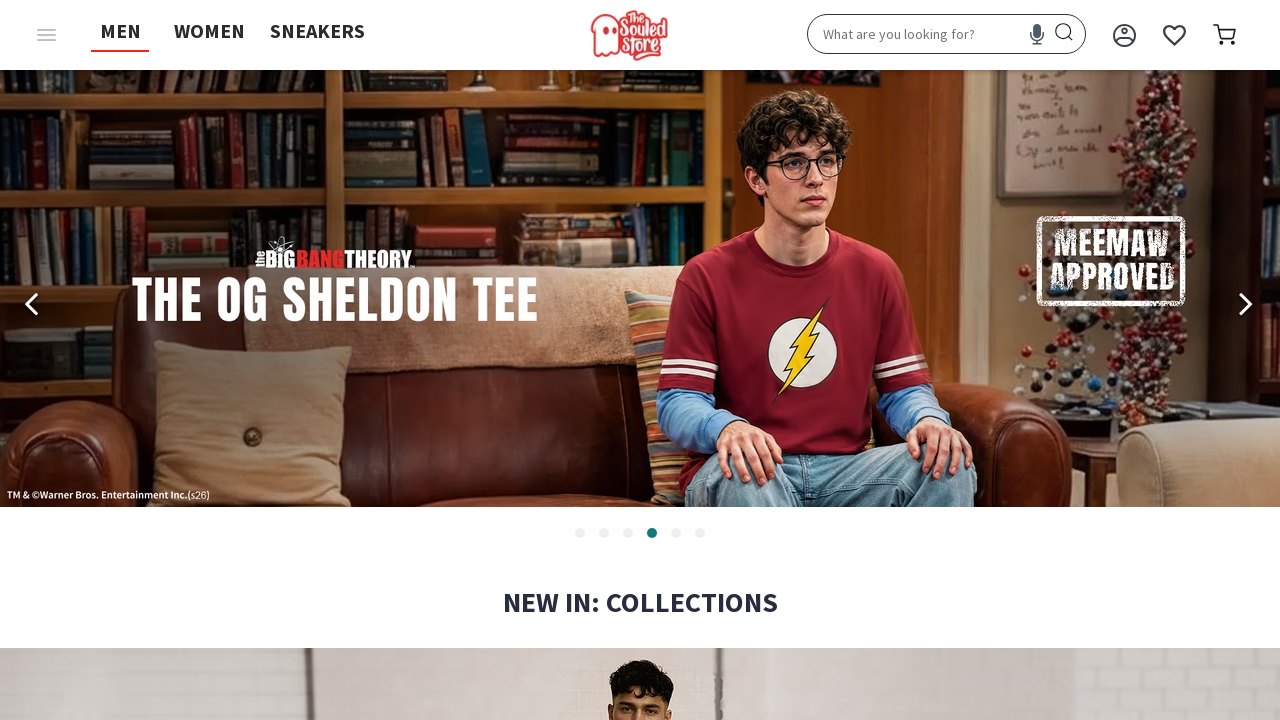

Verified link with href: /tags/men-headliner-collection
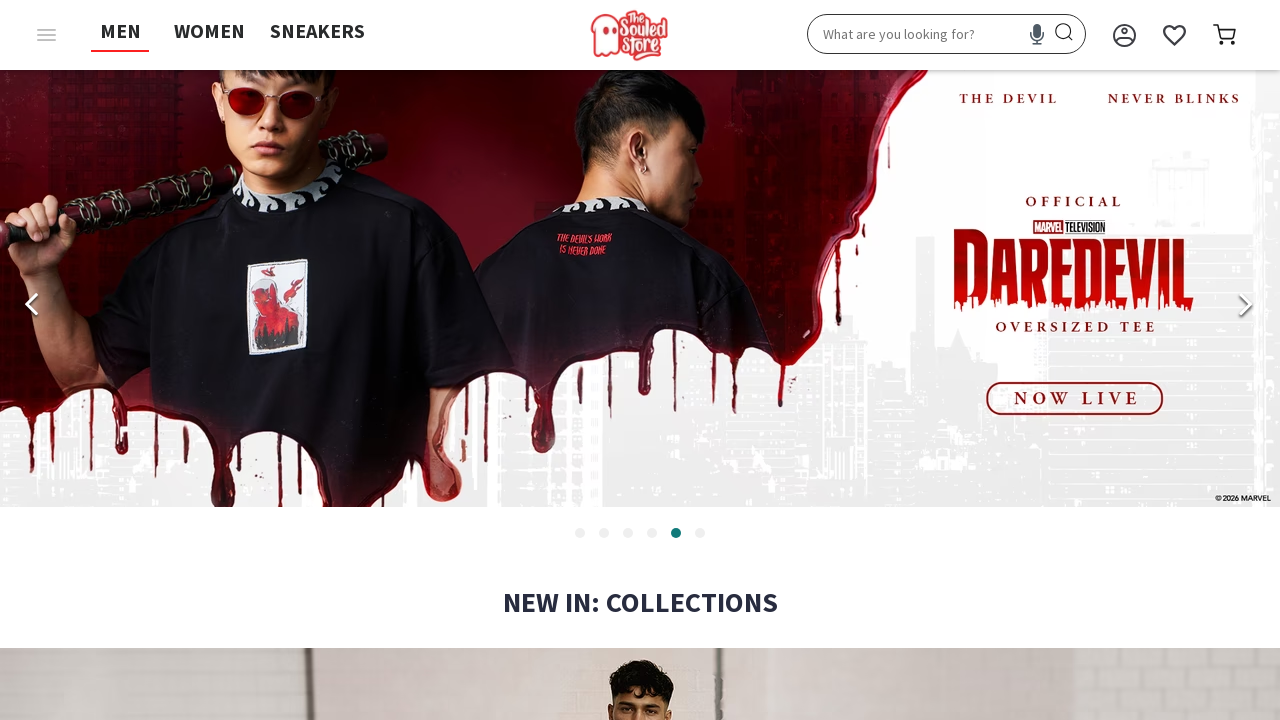

Verified link with href: /tags/men-office-look
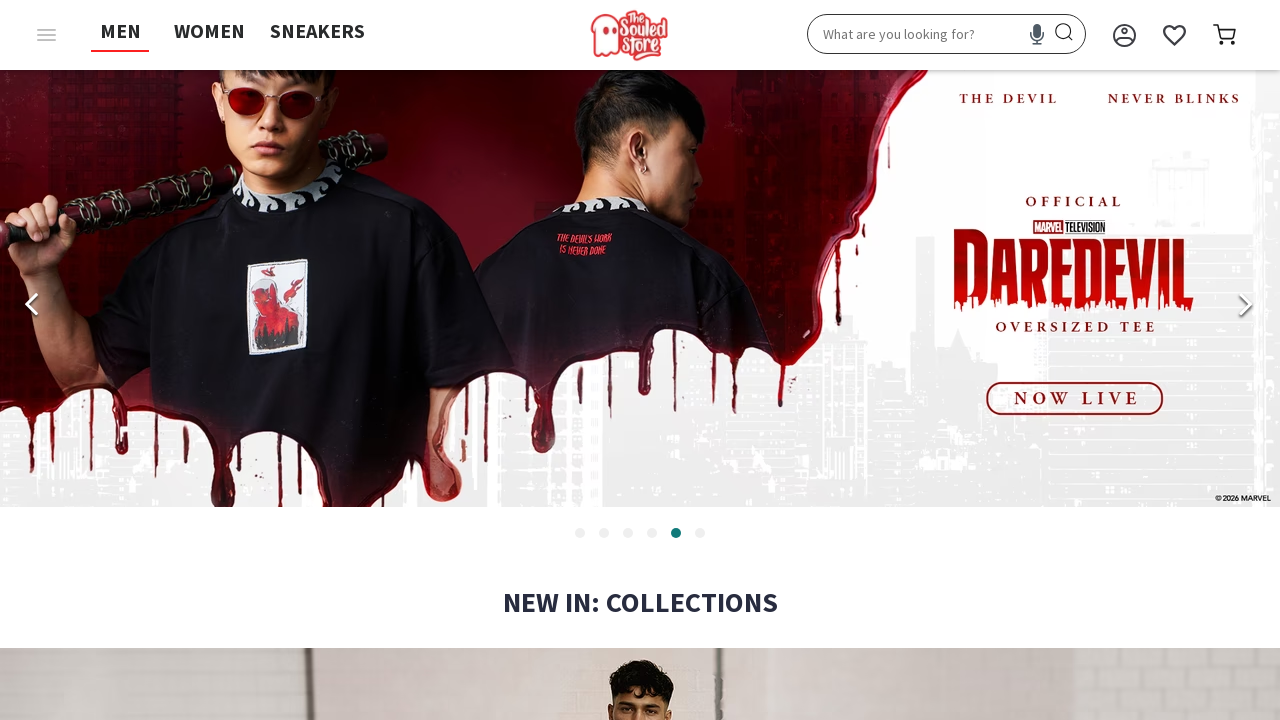

Verified link with href: /tags/culture-code-collection
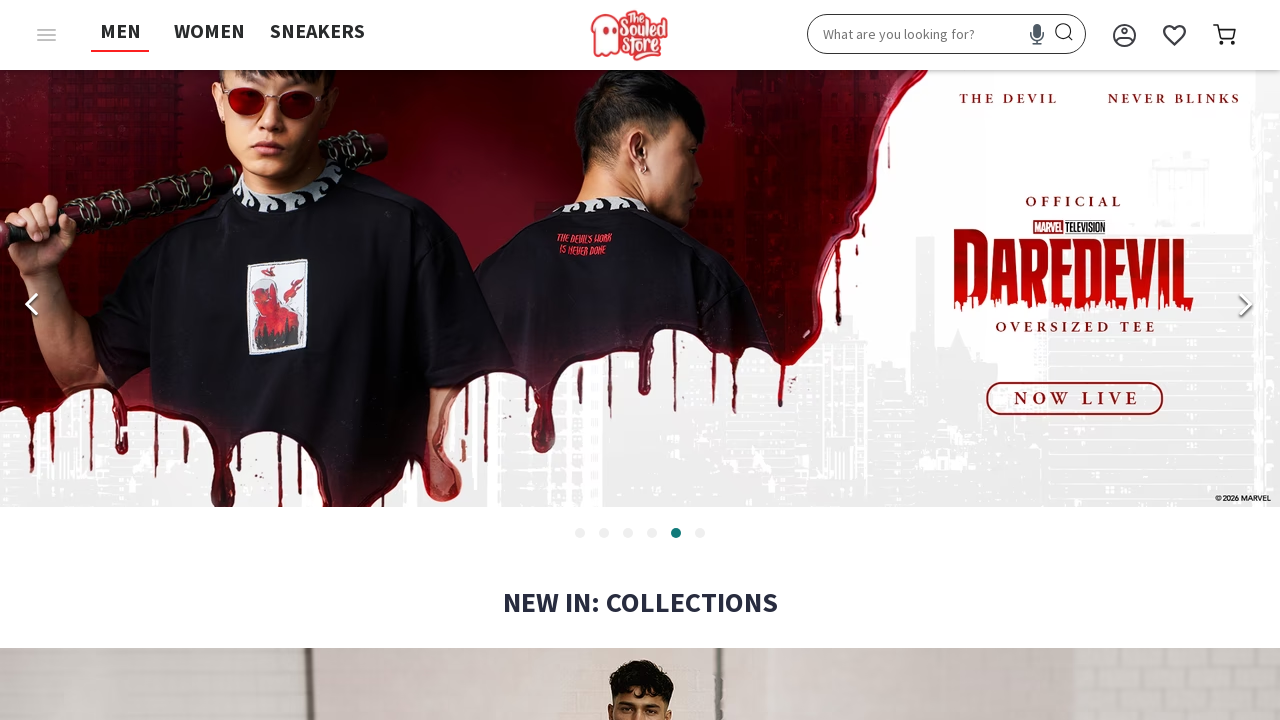

Verified link with href: /contact-us
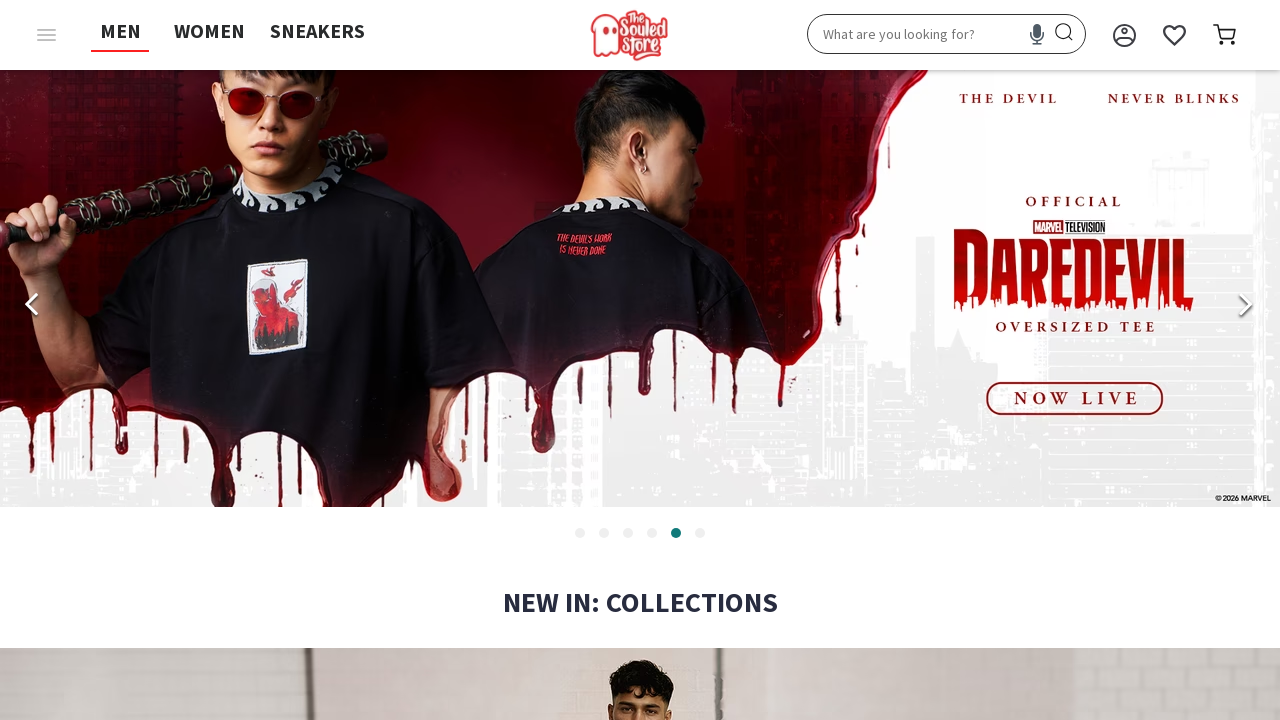

Verified link with href: /orders
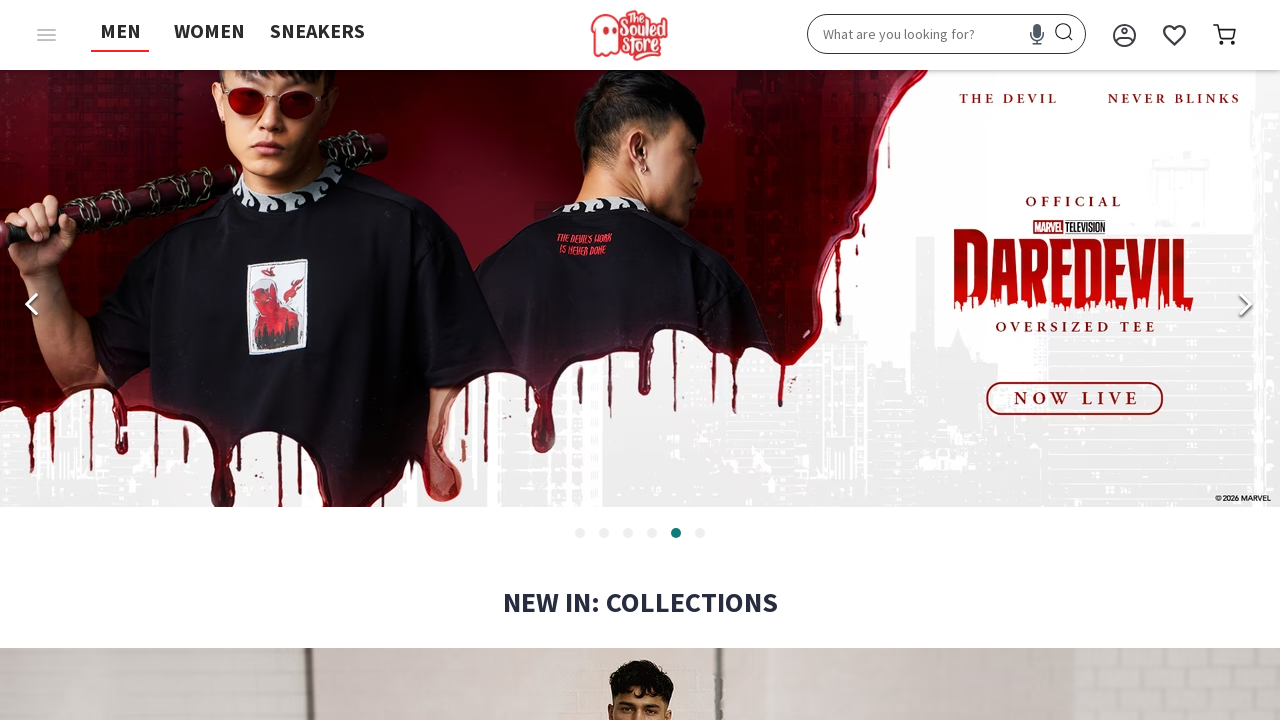

Verified link with href: /faqs
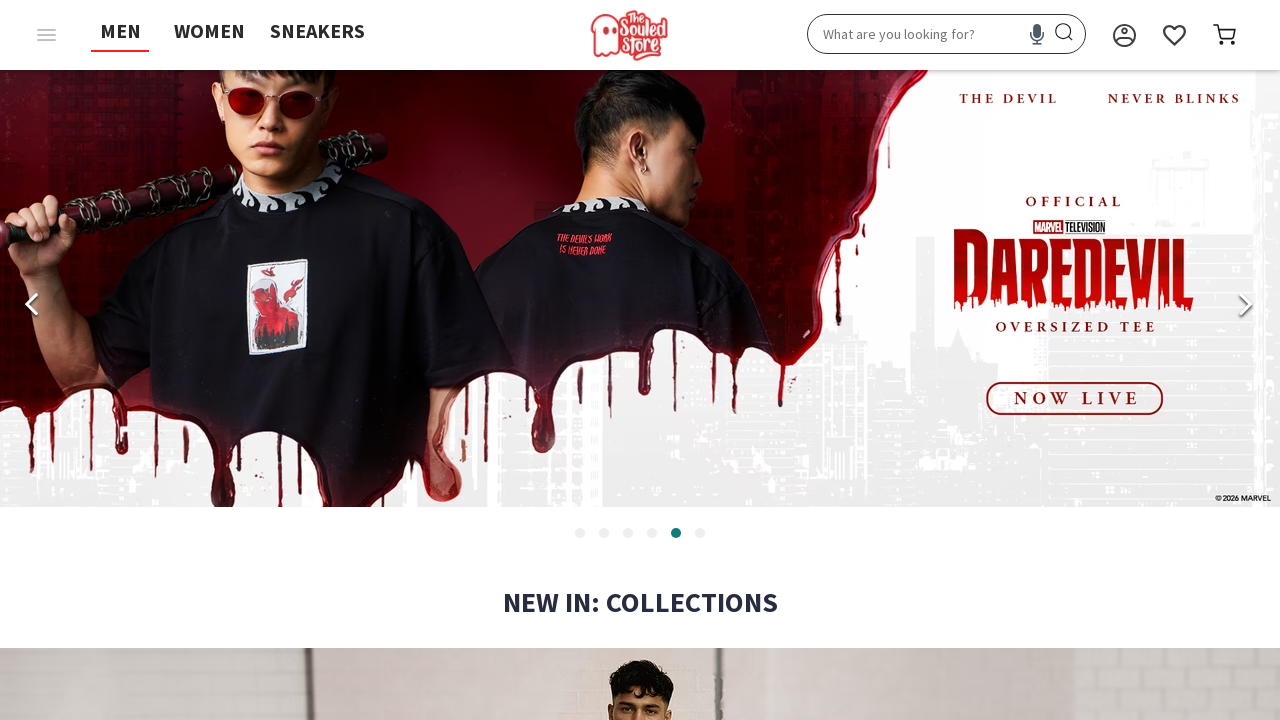

Verified link with href: /faqs
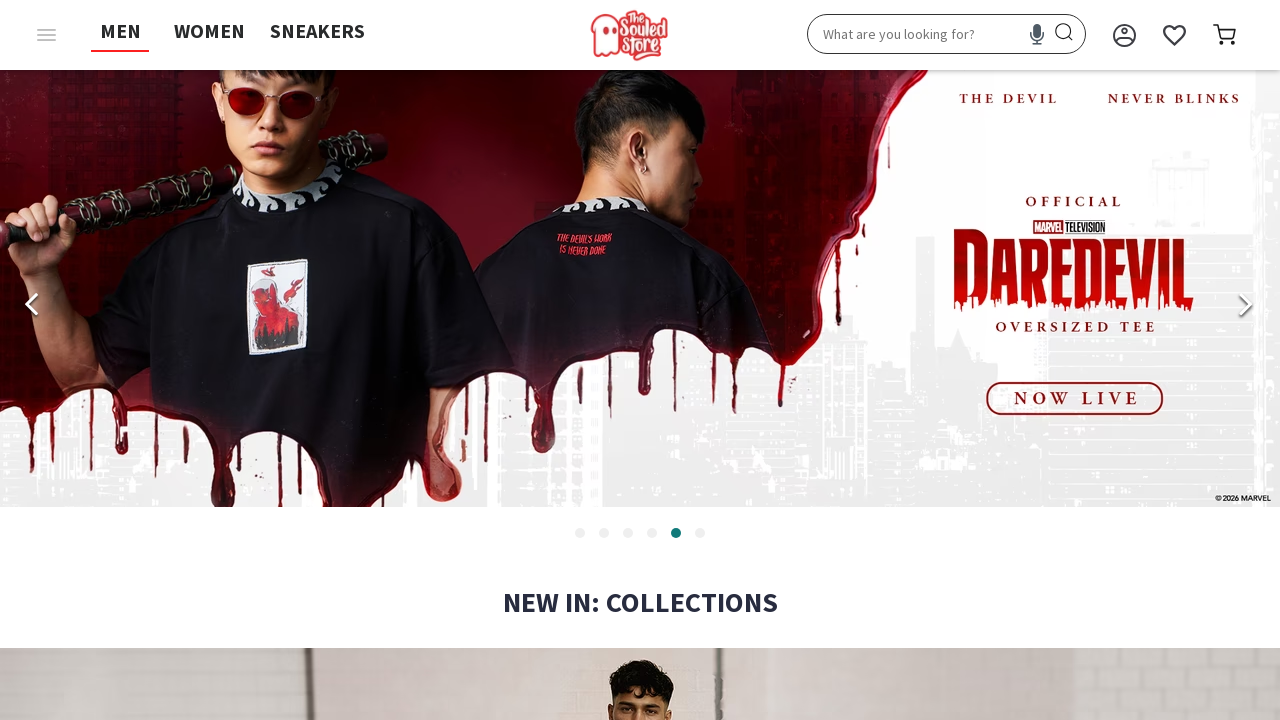

Verified link with href: /profile
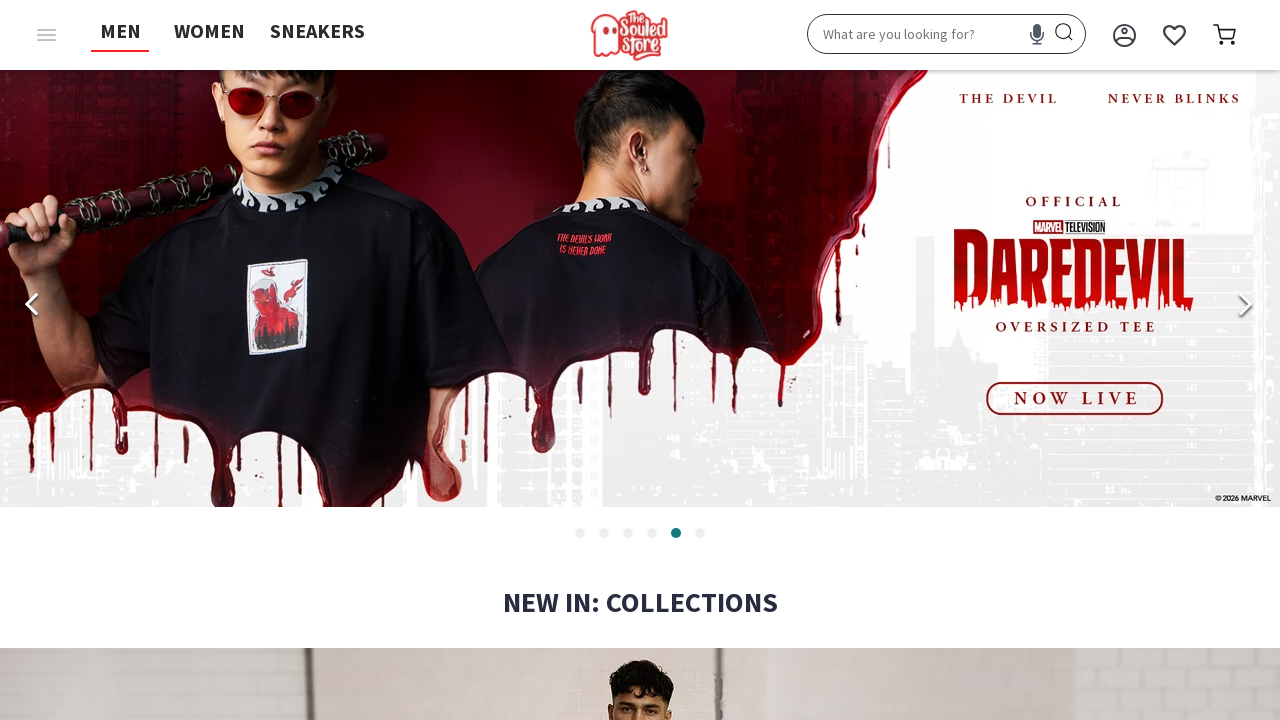

Verified link with href: /about-us
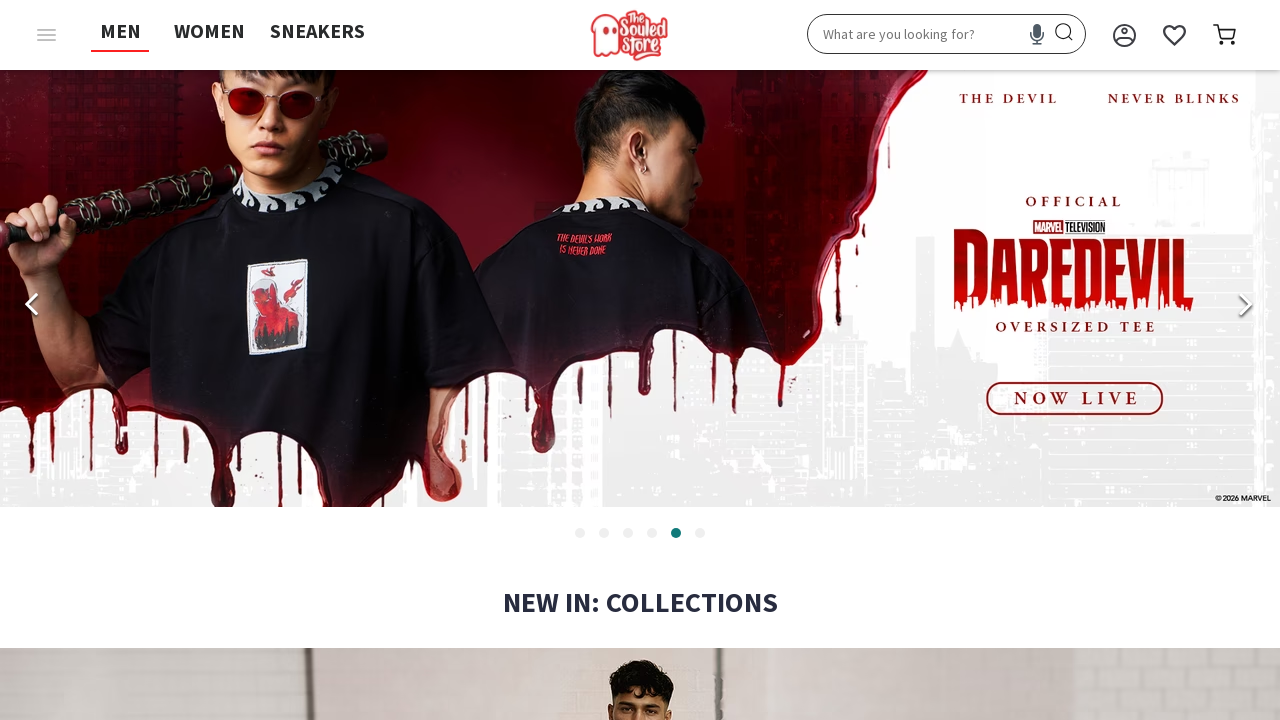

Verified link with href: /investor-relation
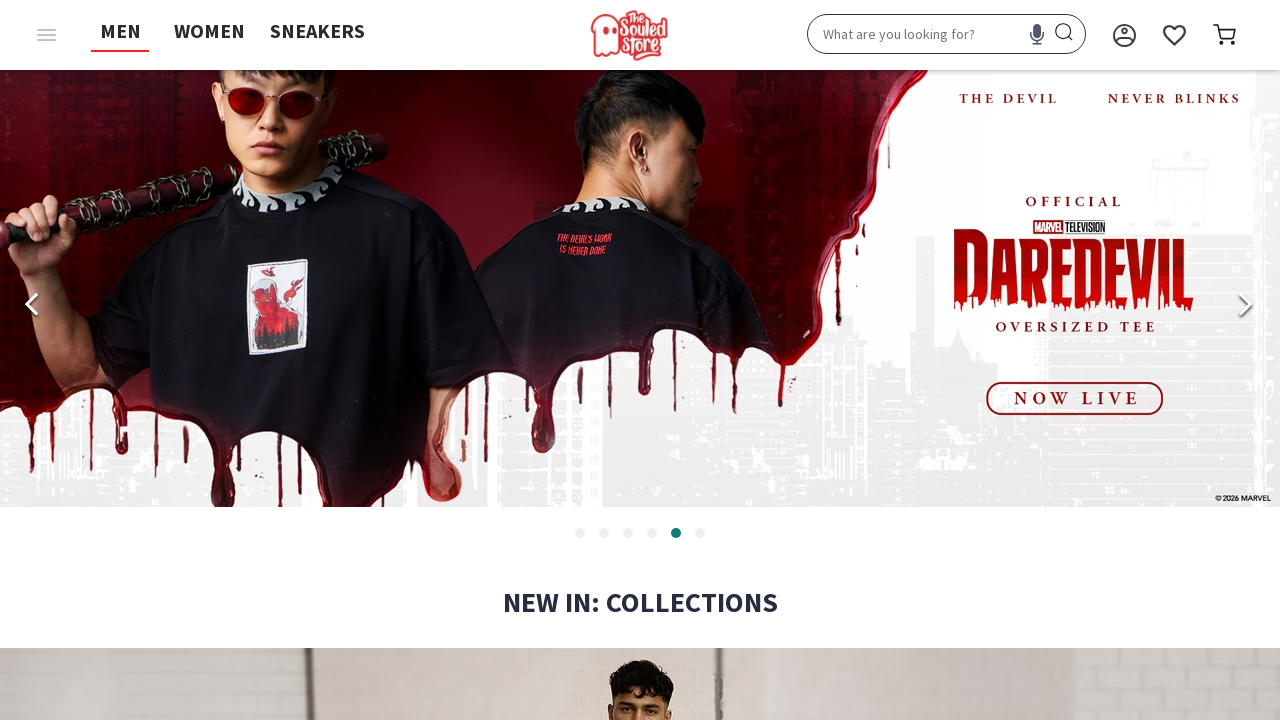

Verified link with href: /careers
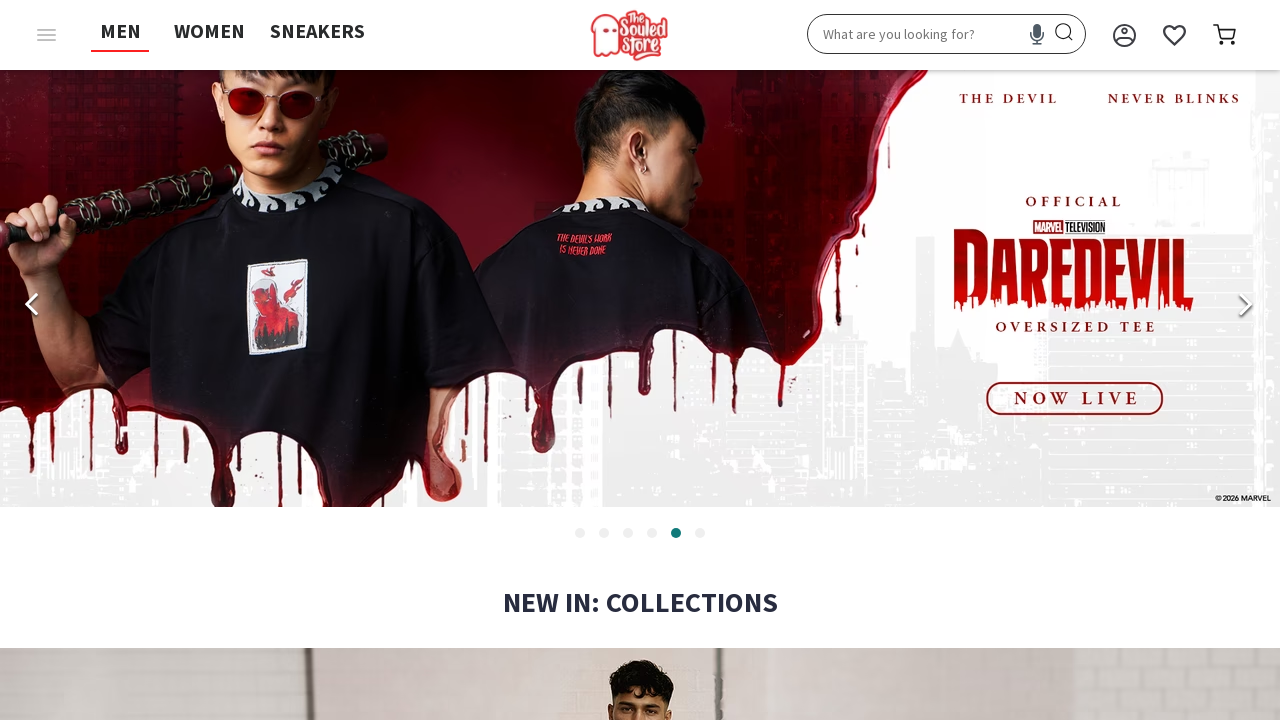

Verified link with href: /gift-voucher
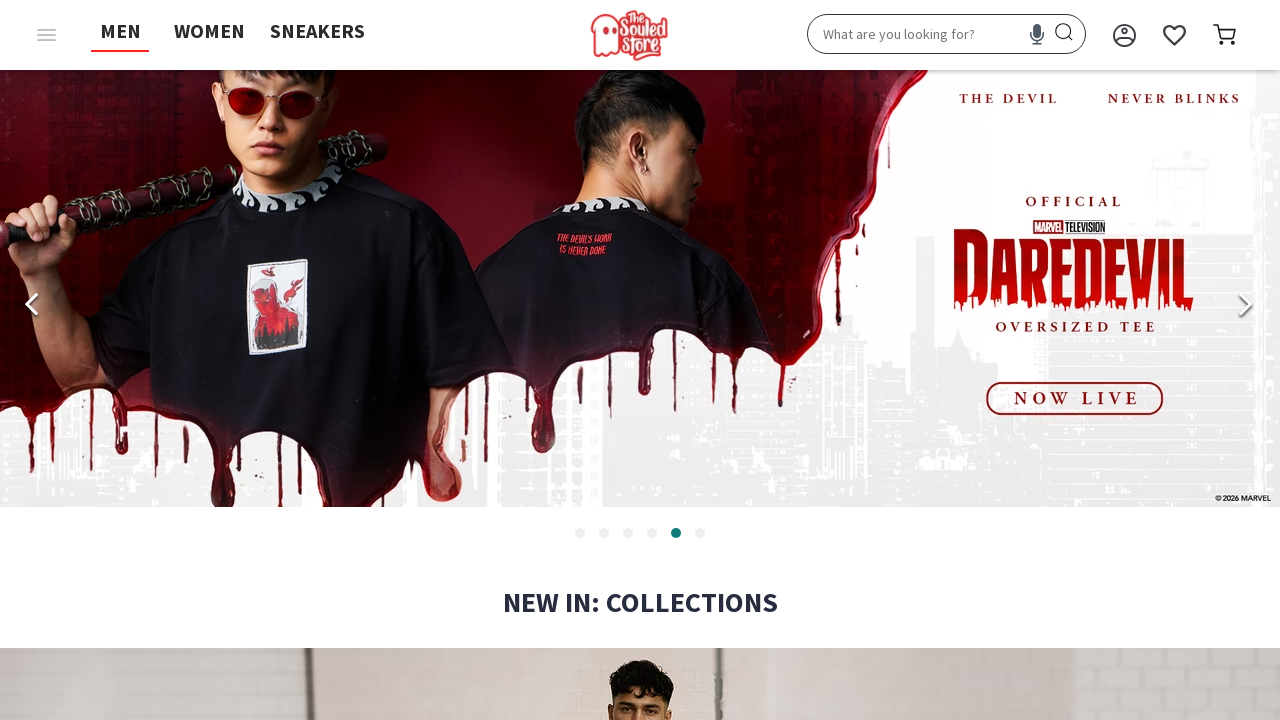

Verified link with href: /from-the-soul
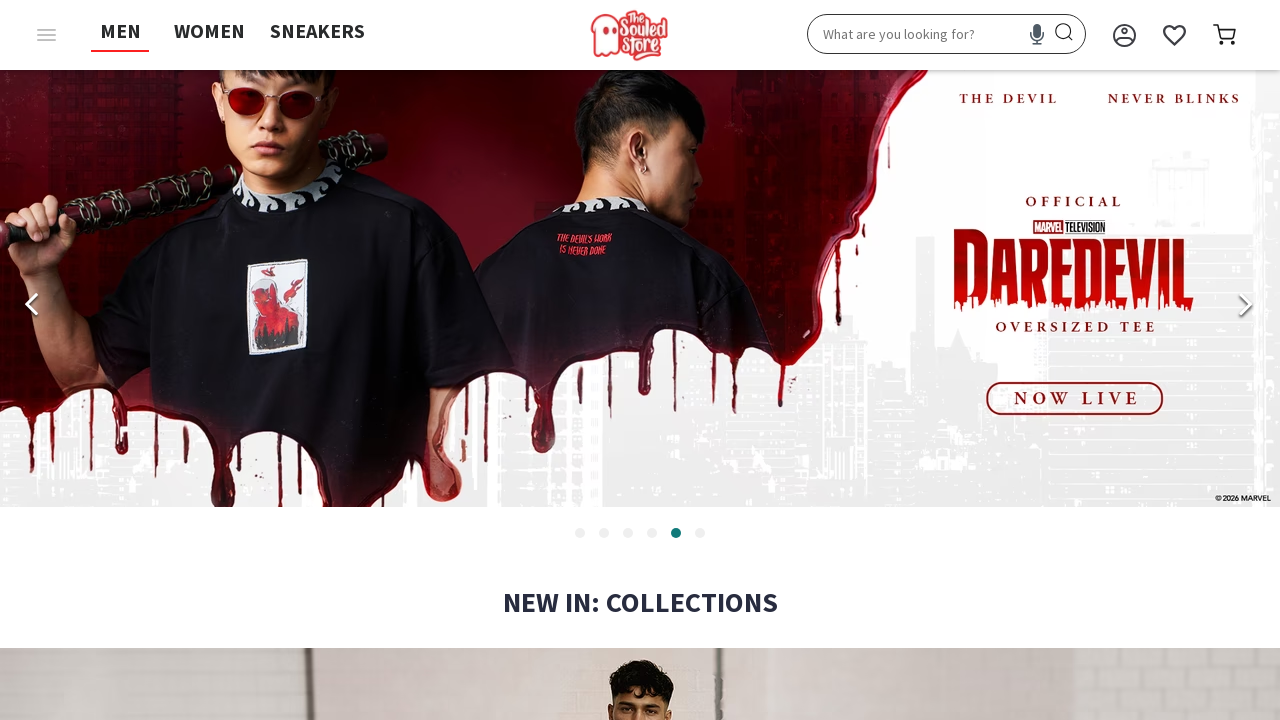

Verified link with href: /terms-and-conditions
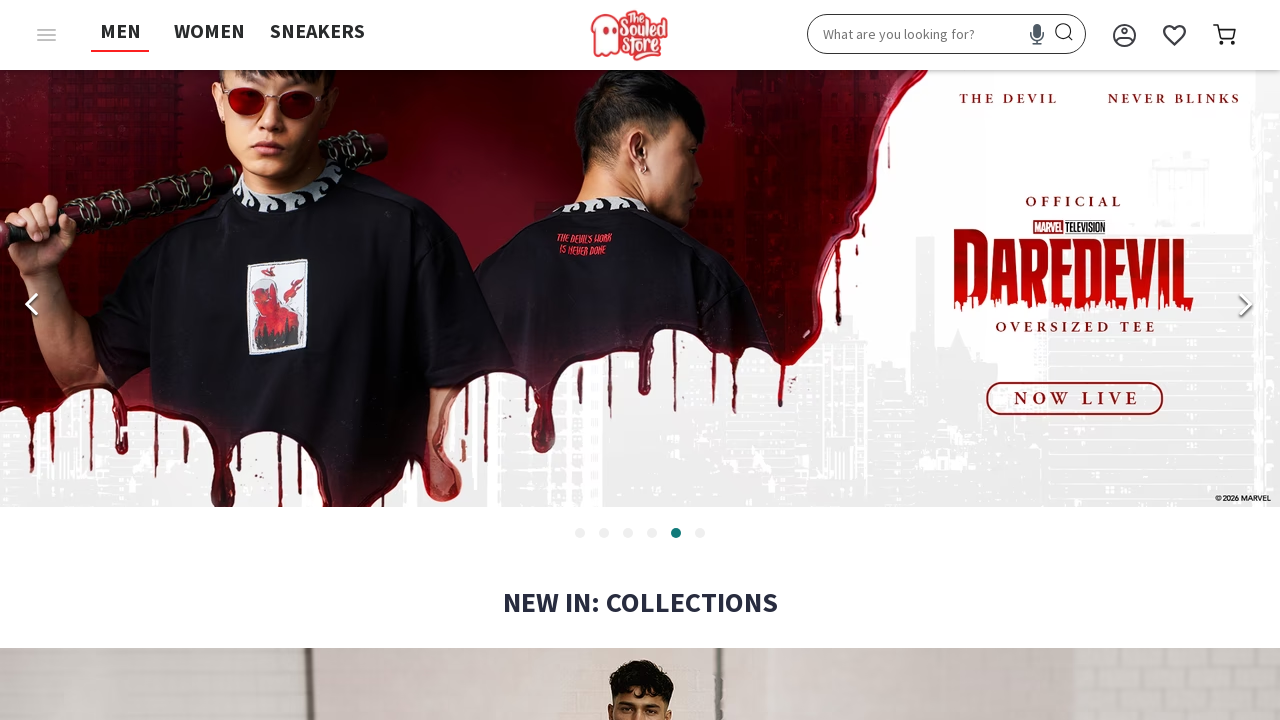

Verified link with href: /privacy-policy
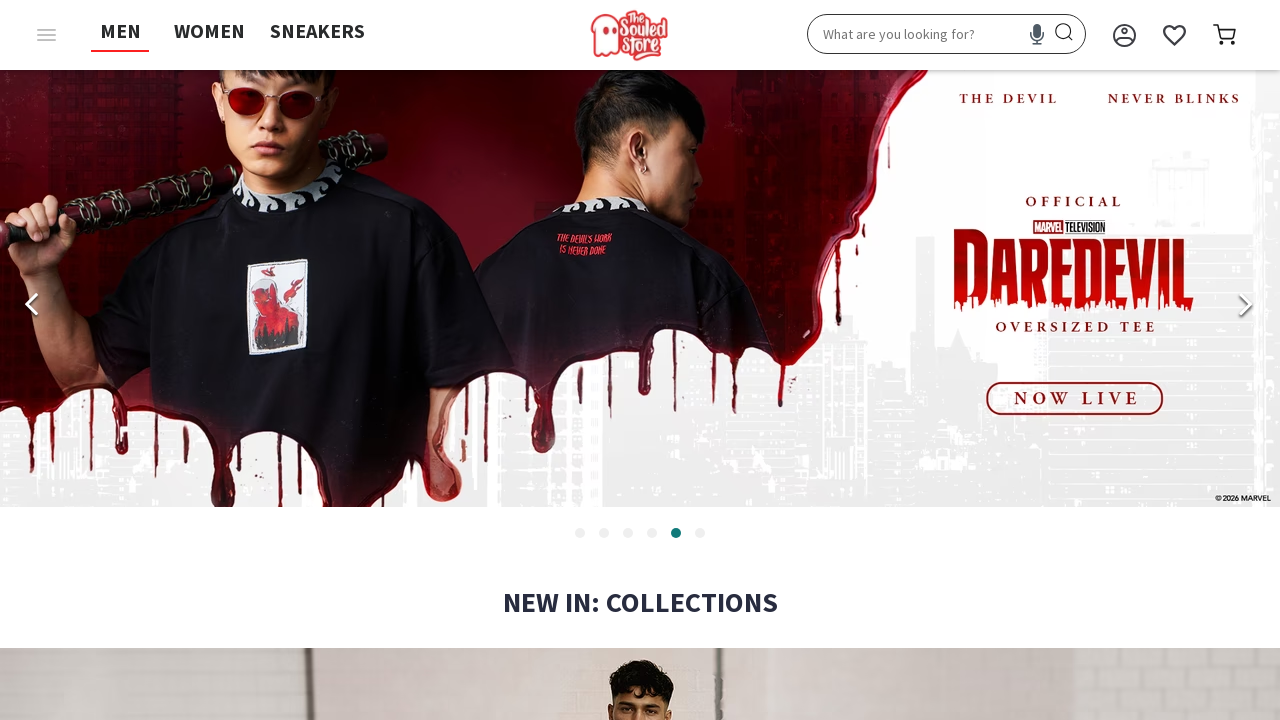

Verified link with href: /sitemap
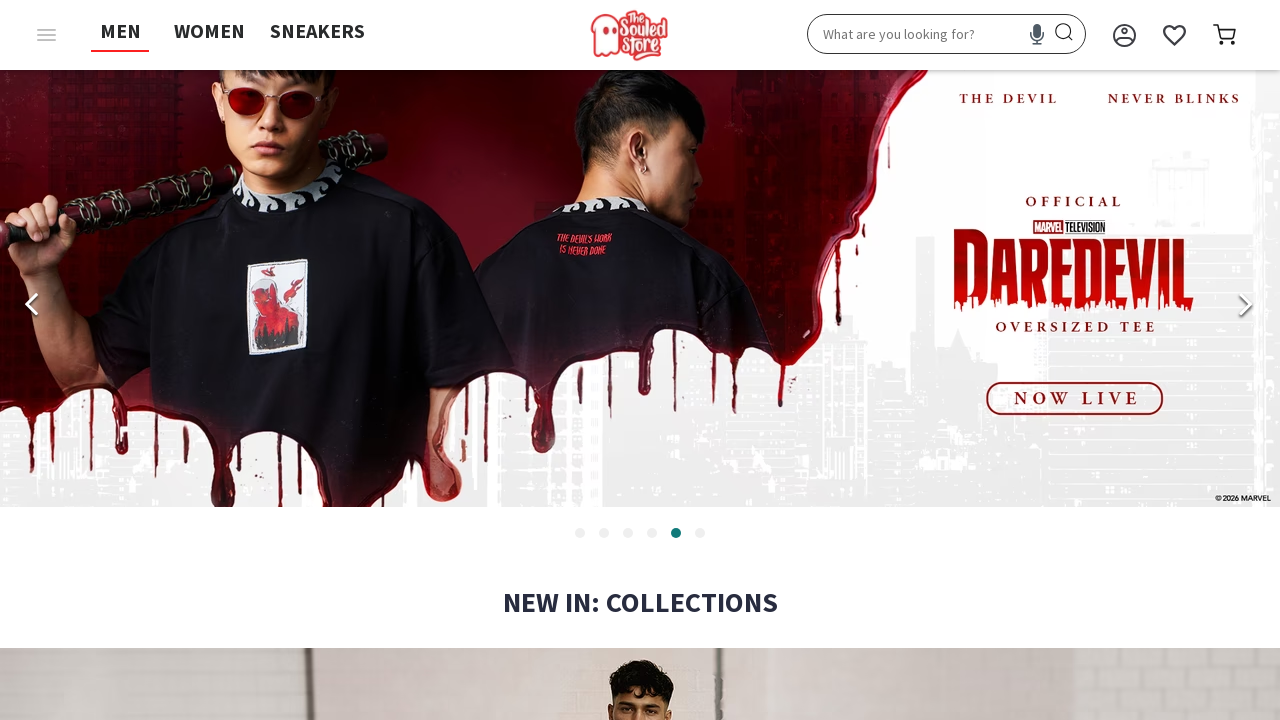

Verified link with href: /getnotified
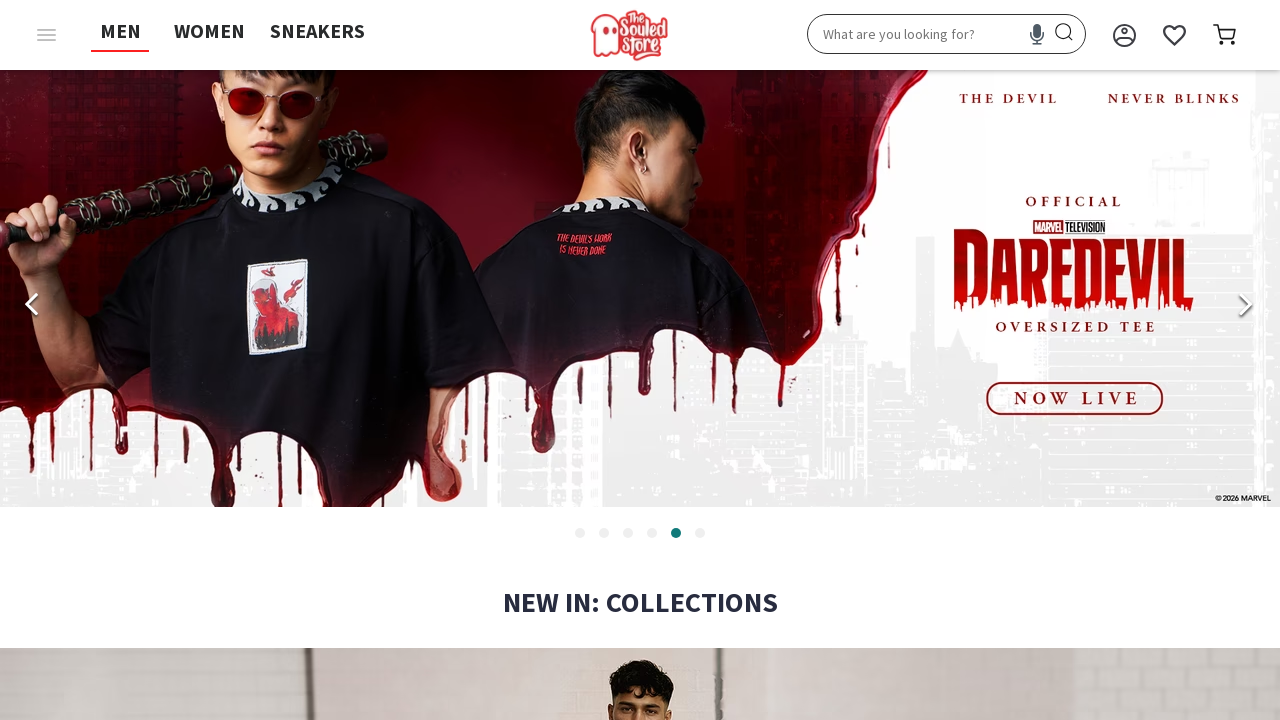

Verified link with href: https://www.thesouledstore.com/blog
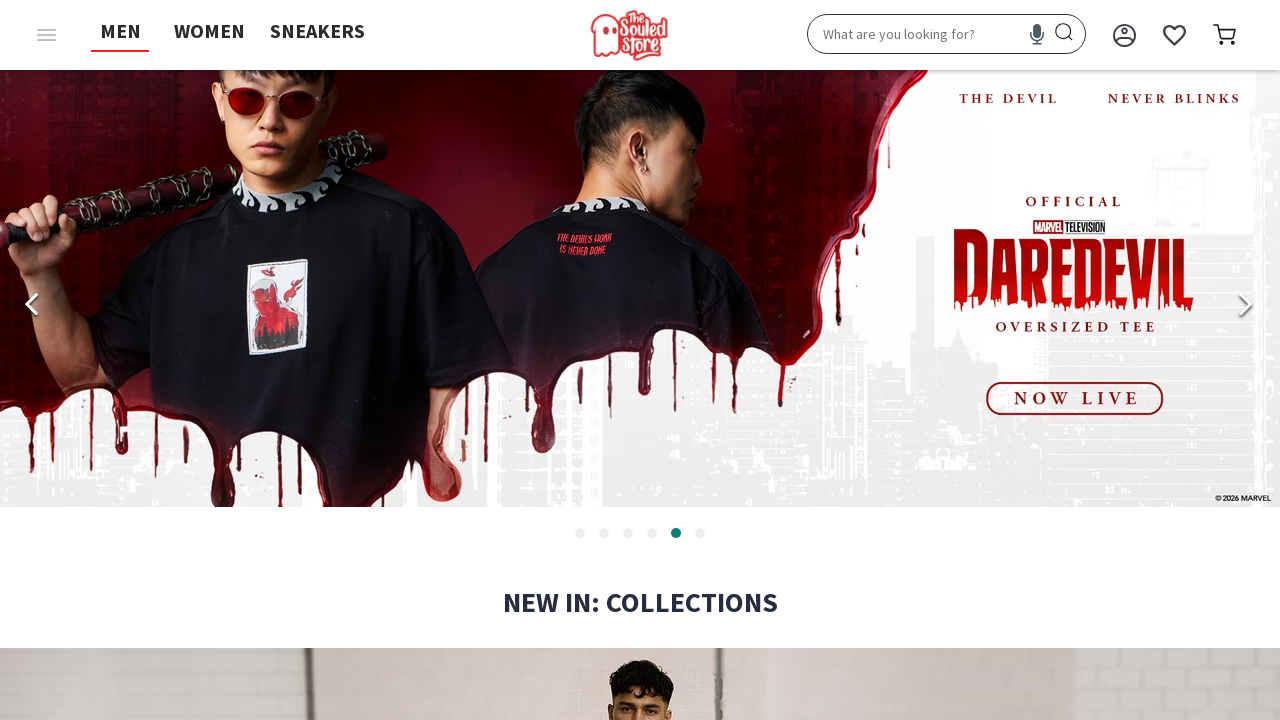

Verified link with href: /stores-near-me#Mumbai-9
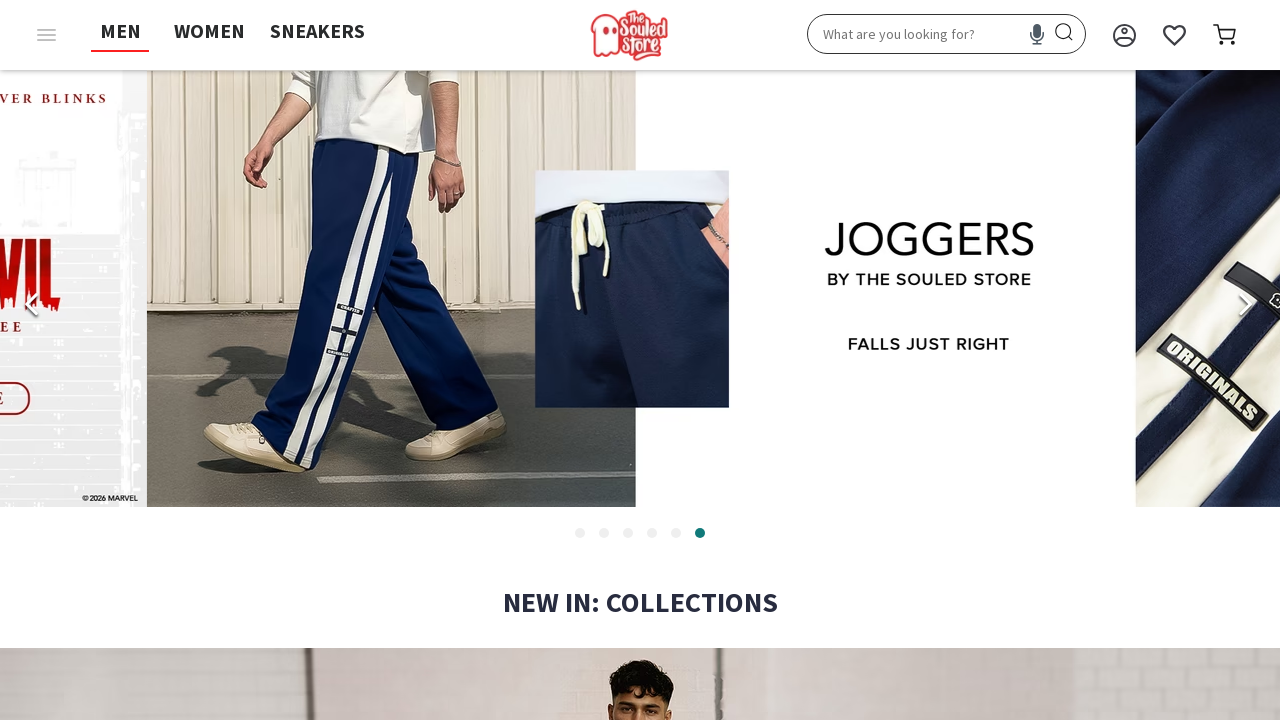

Verified link with href: #Mumbai
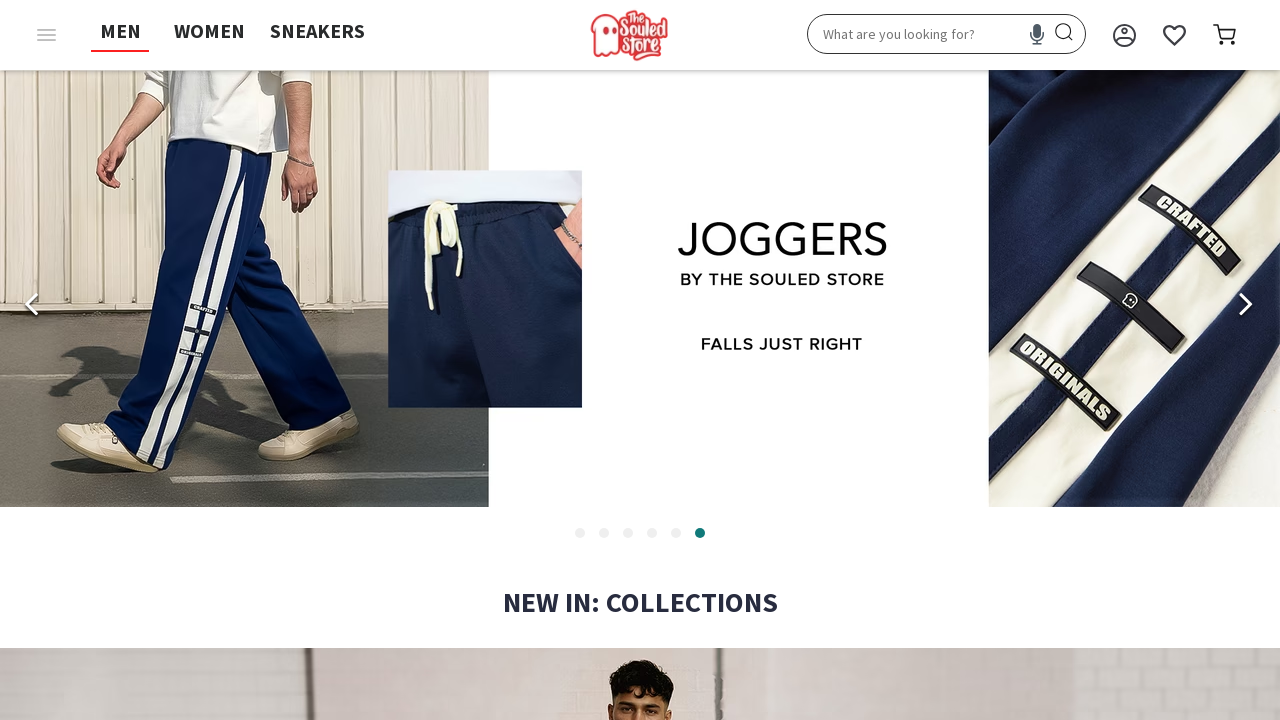

Verified link with href: /stores-near-me#Pune-79
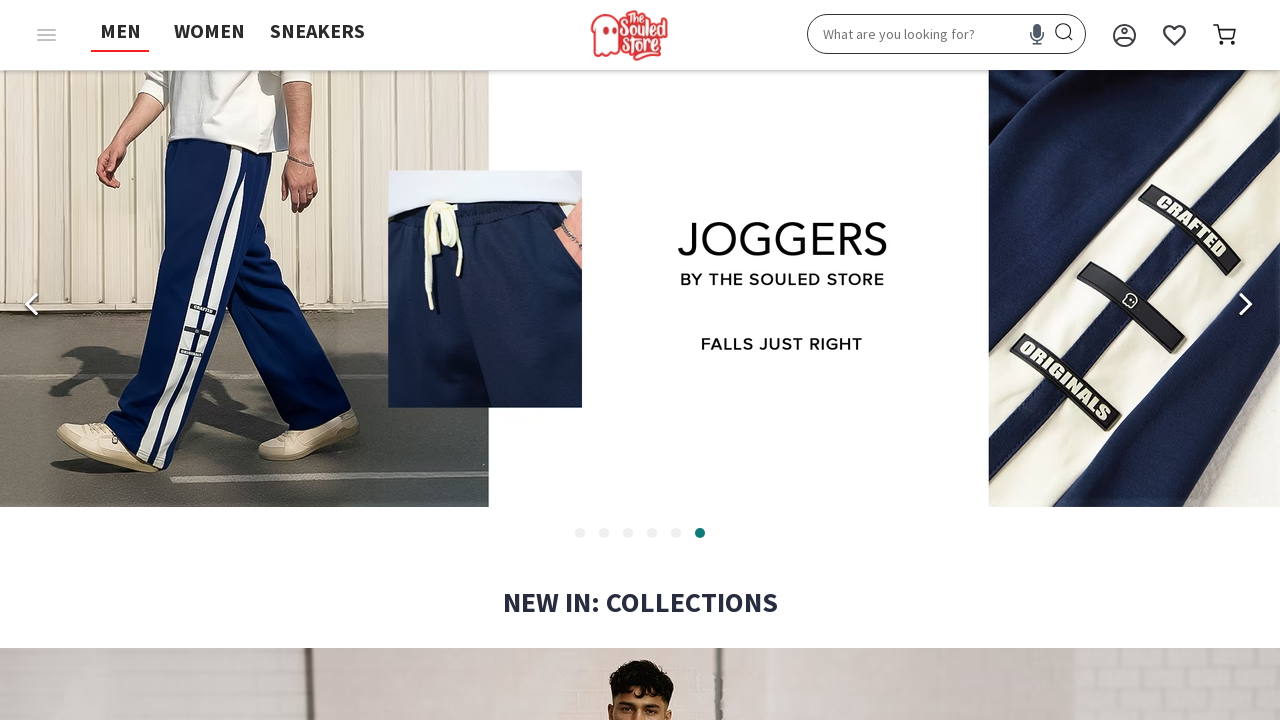

Verified link with href: #Pune
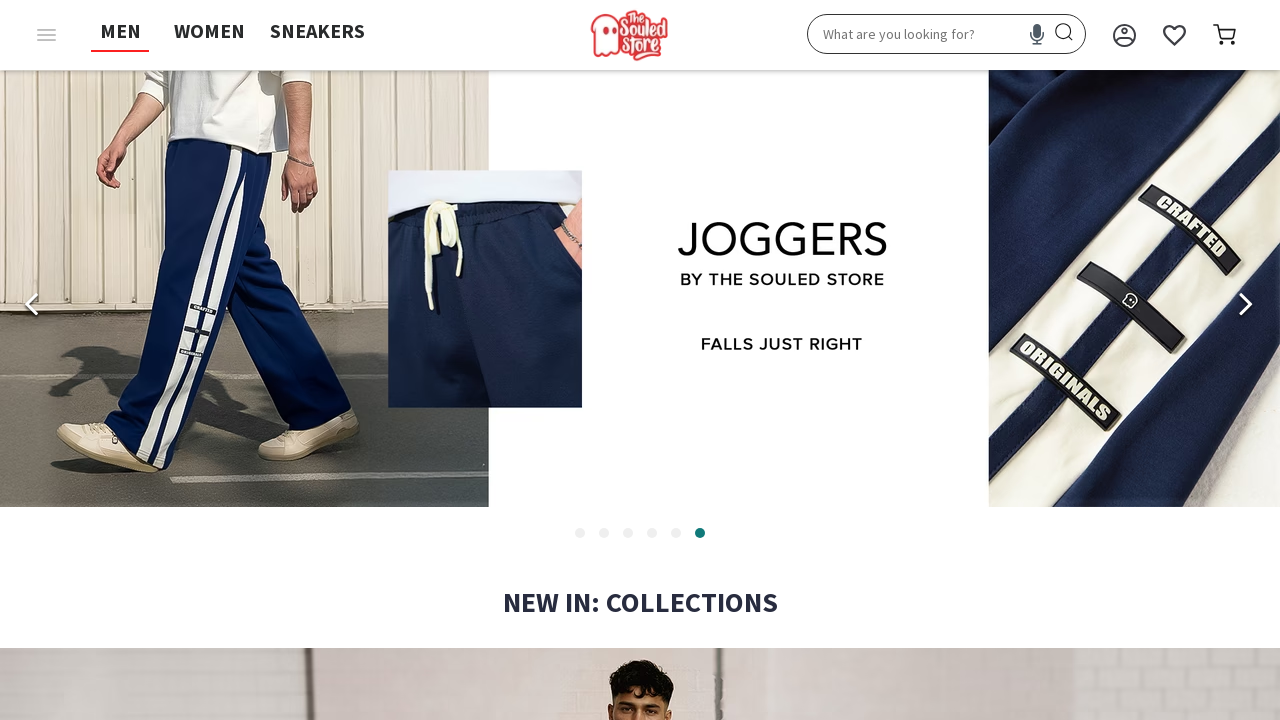

Verified link with href: /stores-near-me#Bangalore-7
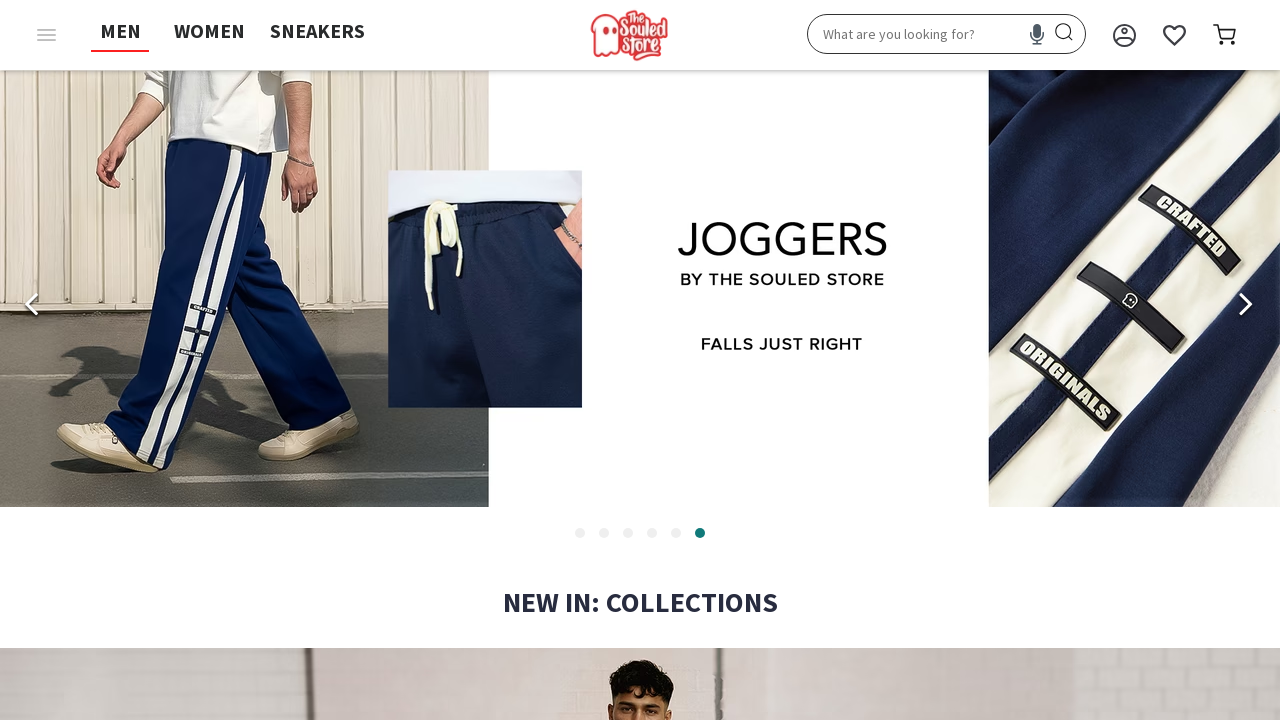

Verified link with href: #Bangalore
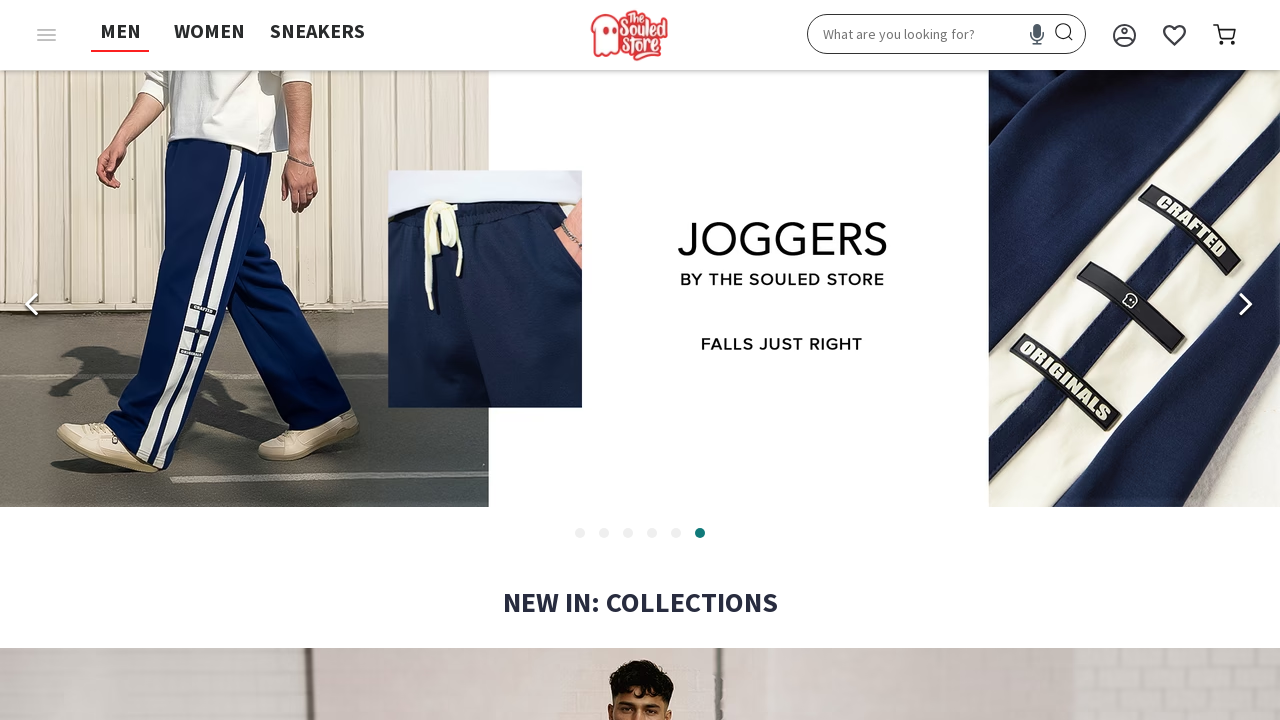

Verified link with href: /stores-near-me#Hubbali-49
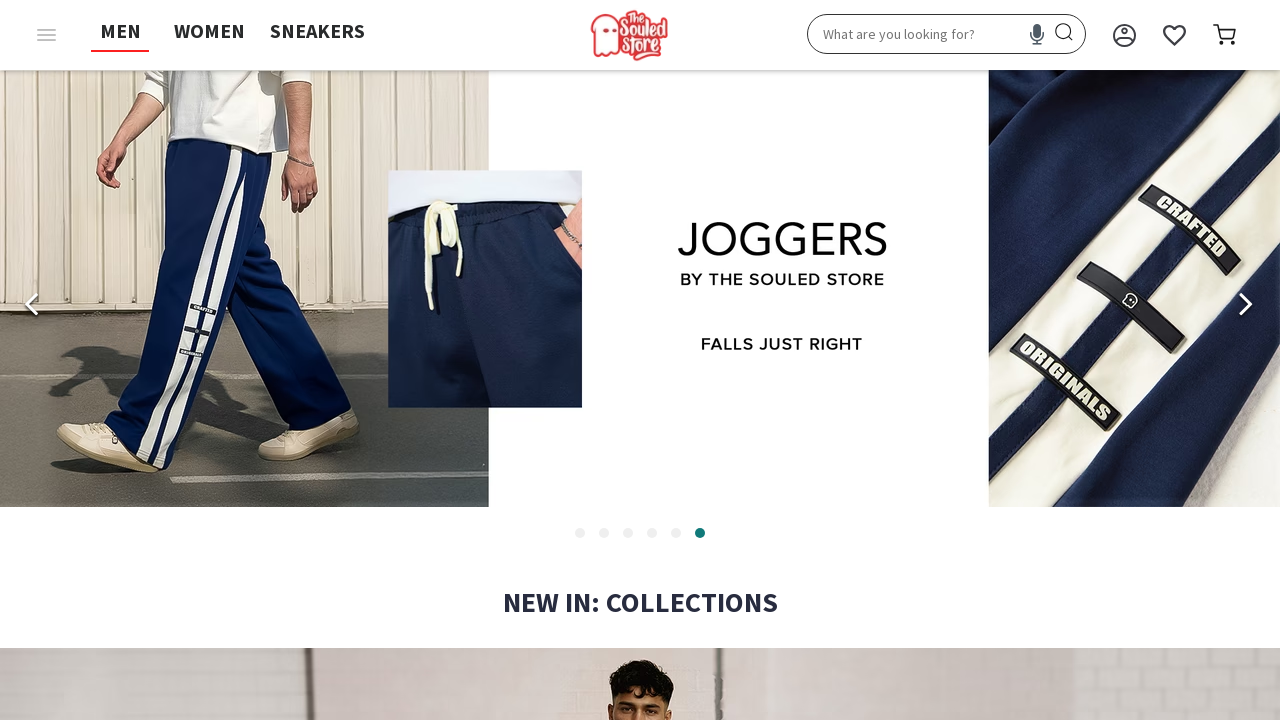

Verified link with href: #Hubbali
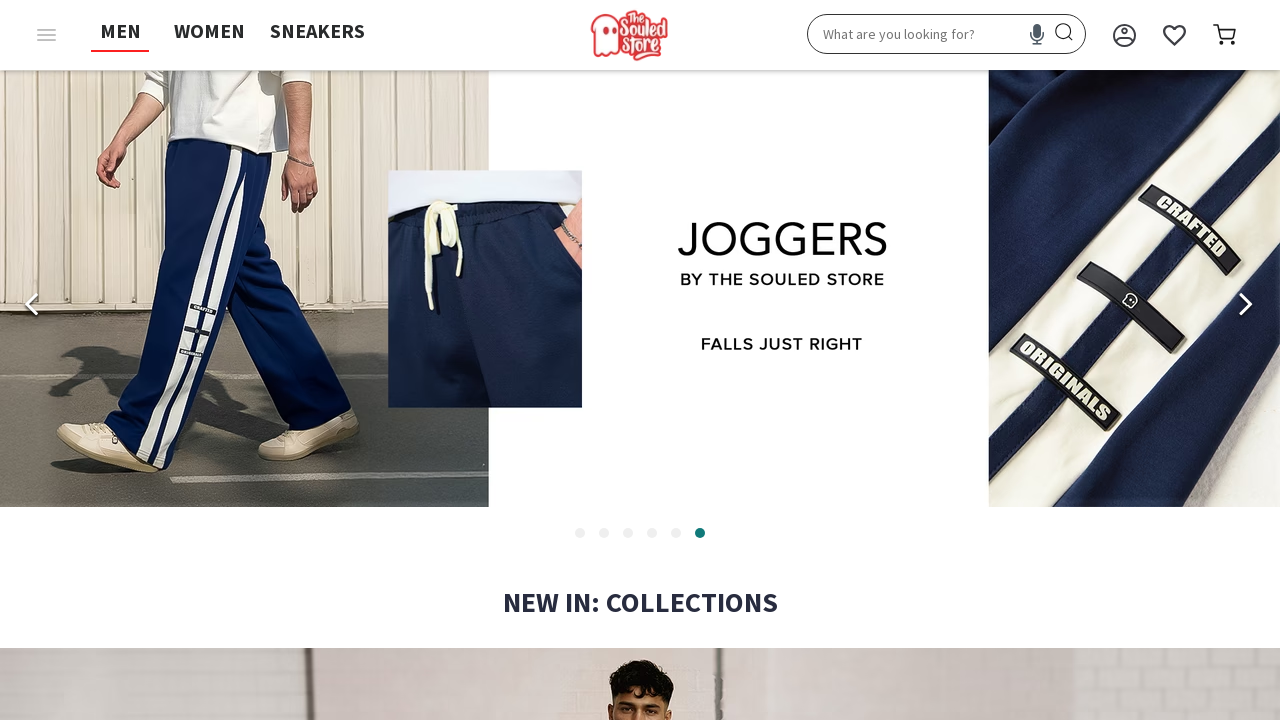

Verified link with href: https://play.google.com/store/apps/details?id=com.thesouledstore
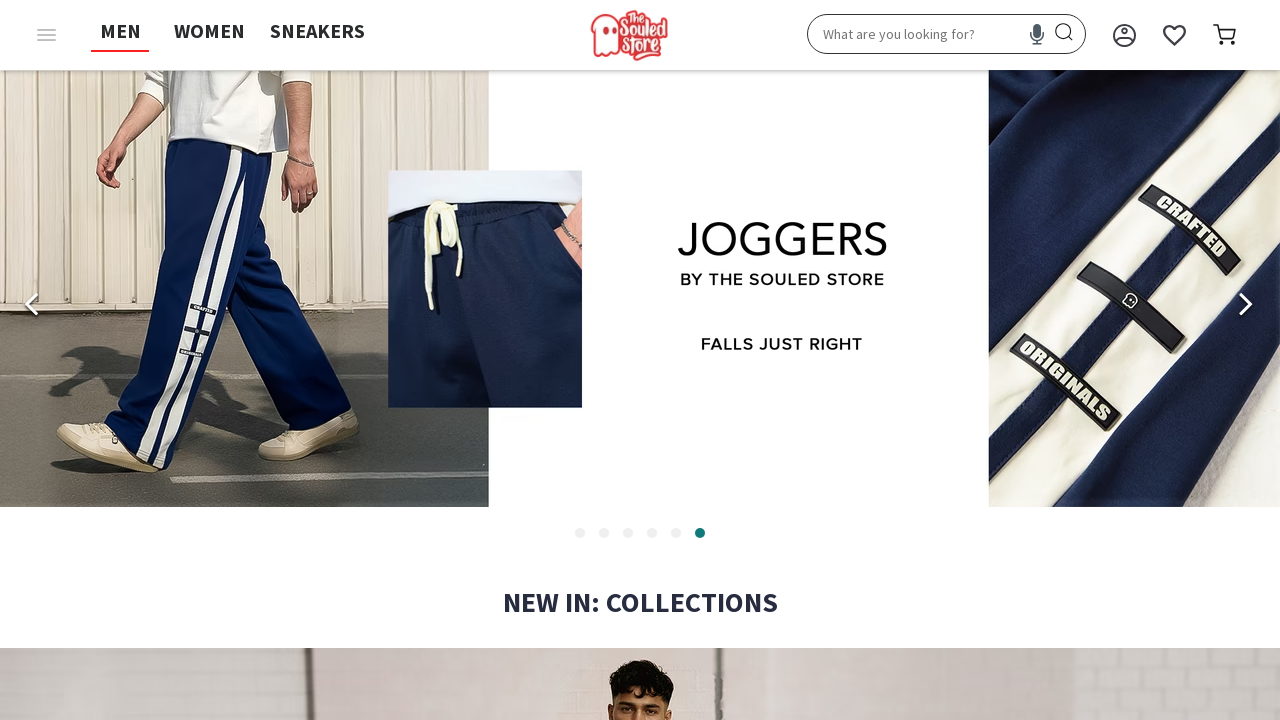

Verified link with href: https://apps.apple.com/in/app/thesouledstore/id1493897434
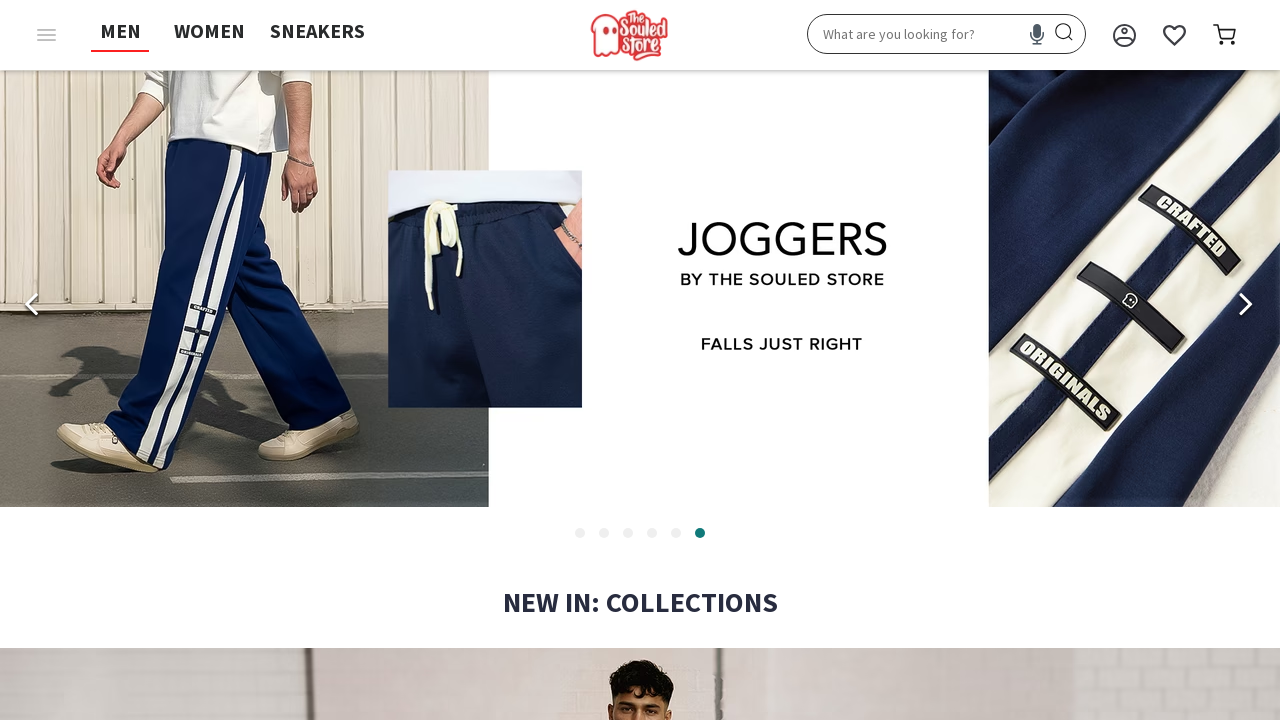

Verified link with href: https://www.facebook.com/SouledStore
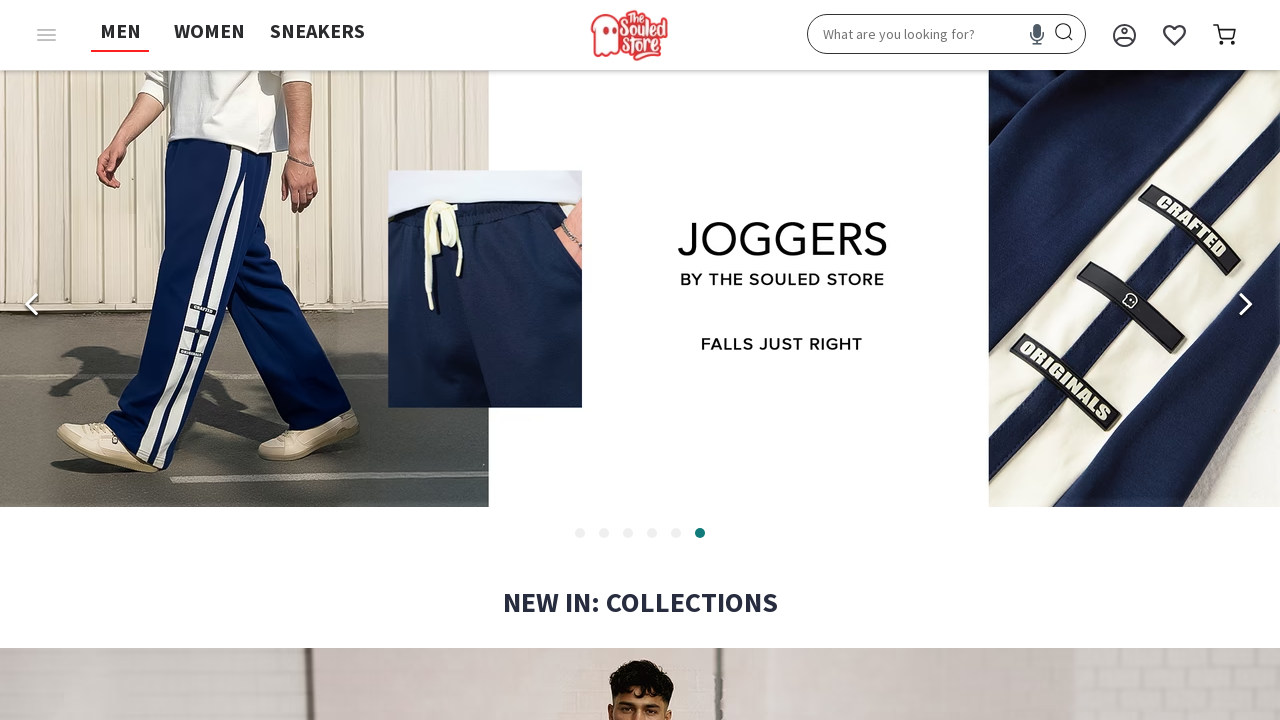

Verified link with href: https://www.instagram.com/TheSouledStore/
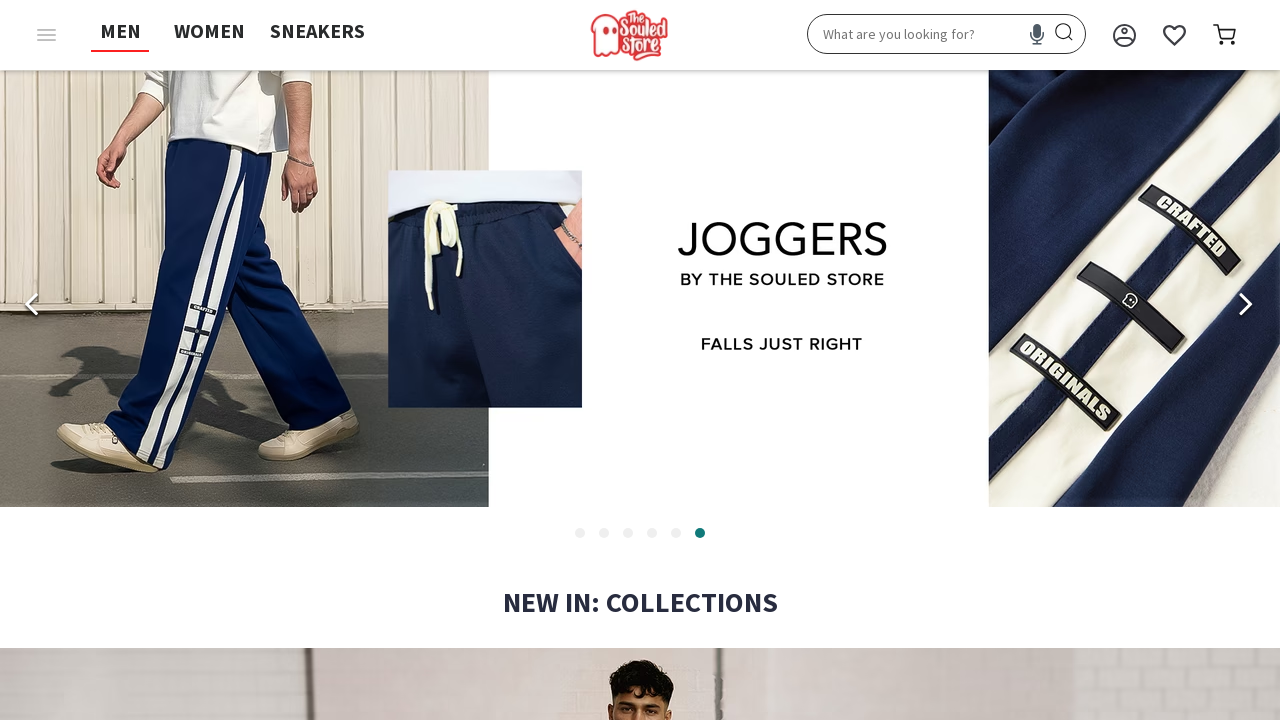

Verified link with href: https://www.snapchat.com/add/thesouledstore
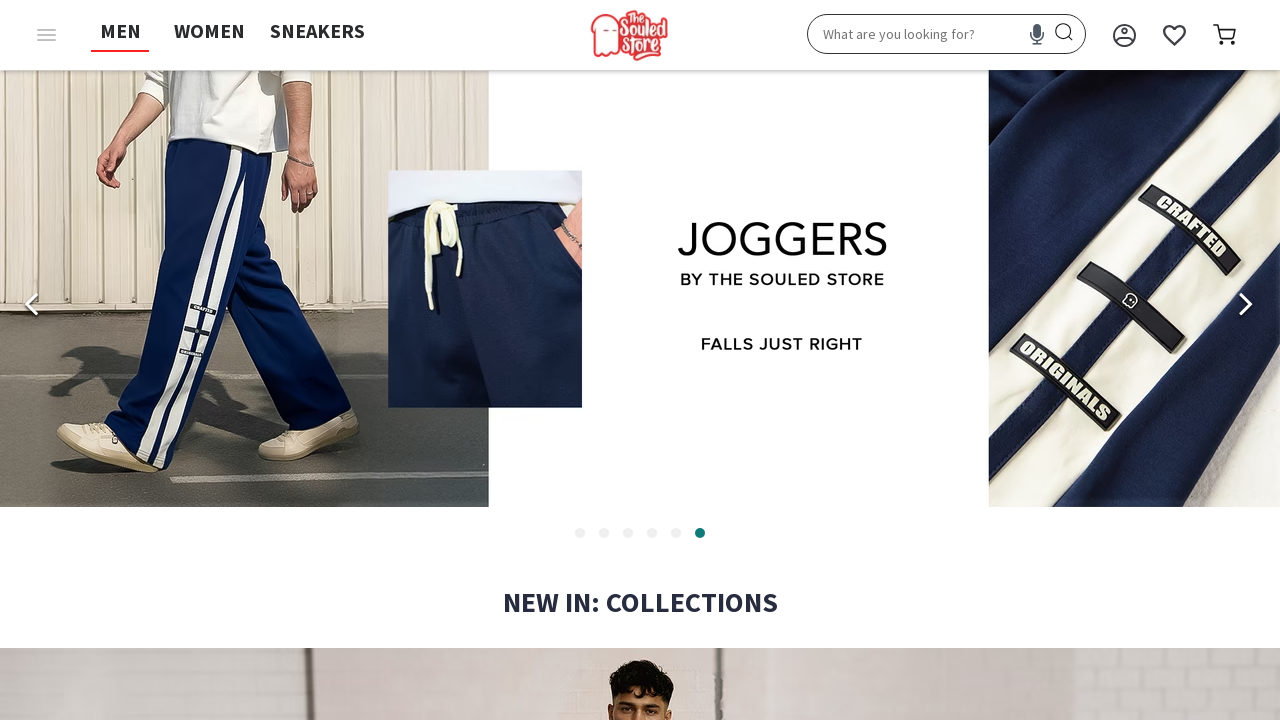

Verified link with href: https://twitter.com/TheSouledStore
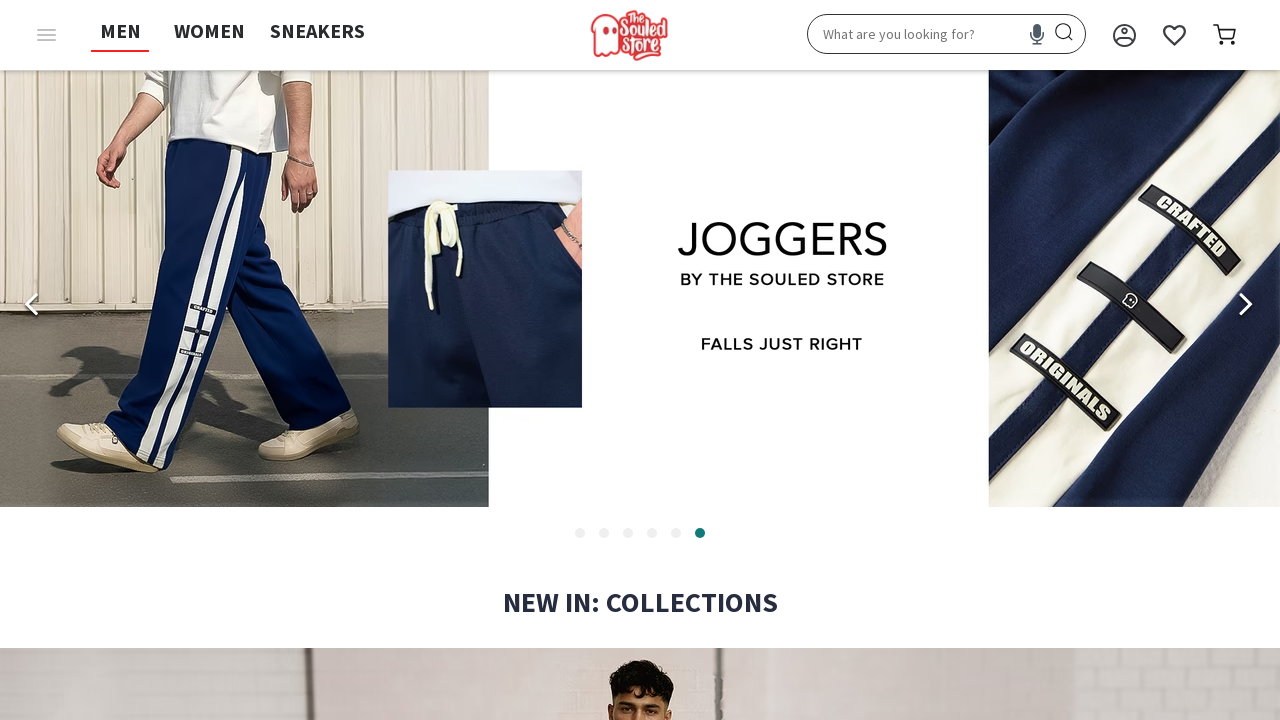

Verified link with href: #footAccordTwo
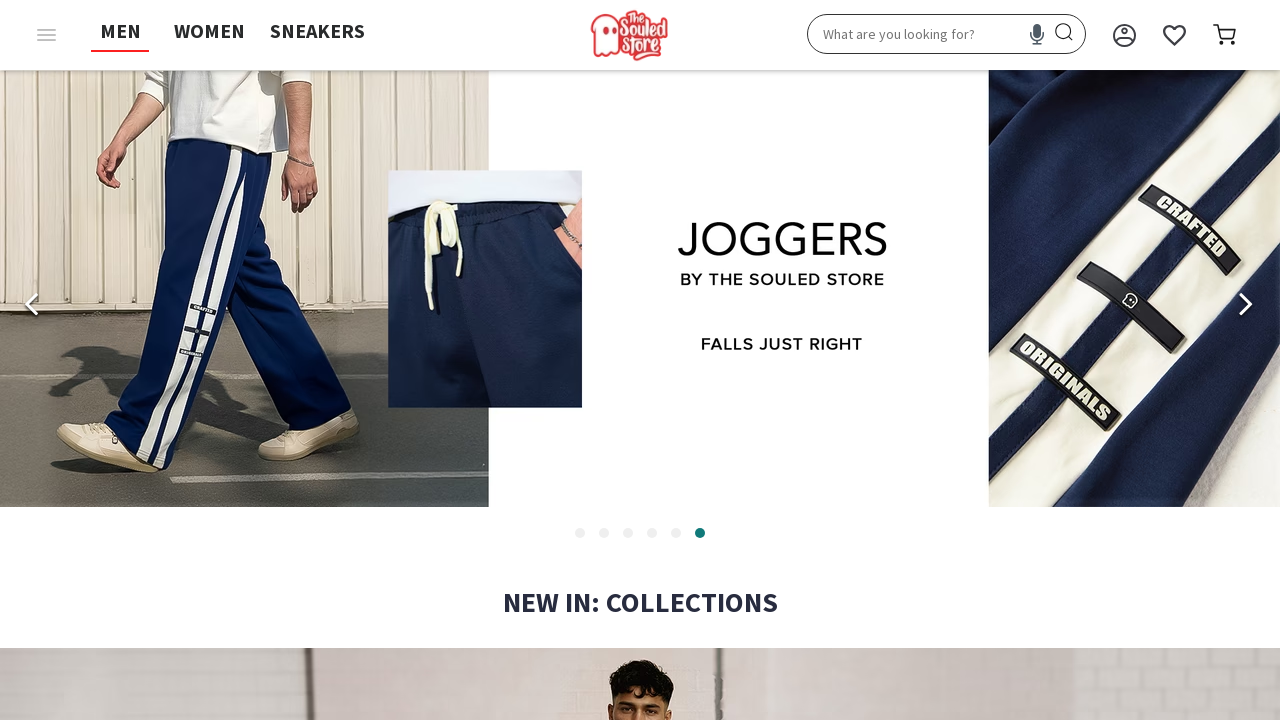

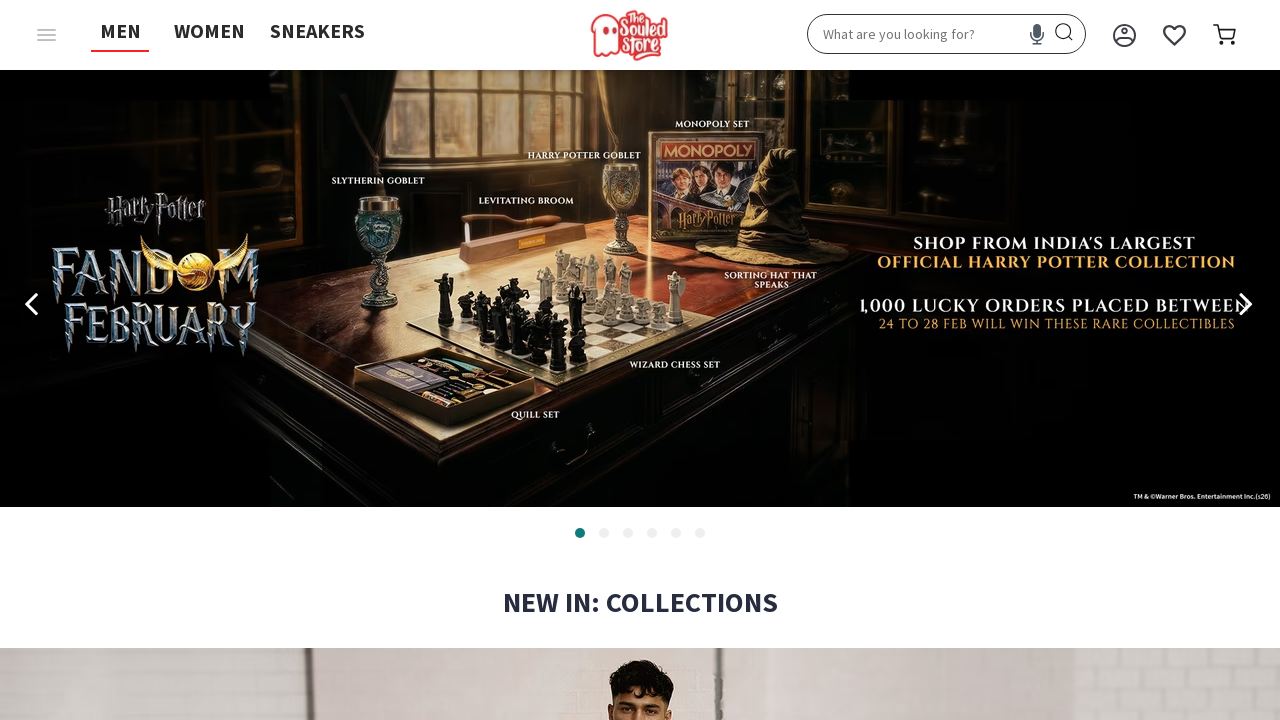